Interacts with a p5.js canvas-based visualization by clicking on the page body and sending random arrow key presses (UP, DOWN, LEFT, RIGHT) to control movement or drawing on the canvas.

Starting URL: https://msbundles.github.io/Bundles-Personal-Programming-Betterment/p5/1-Dots/

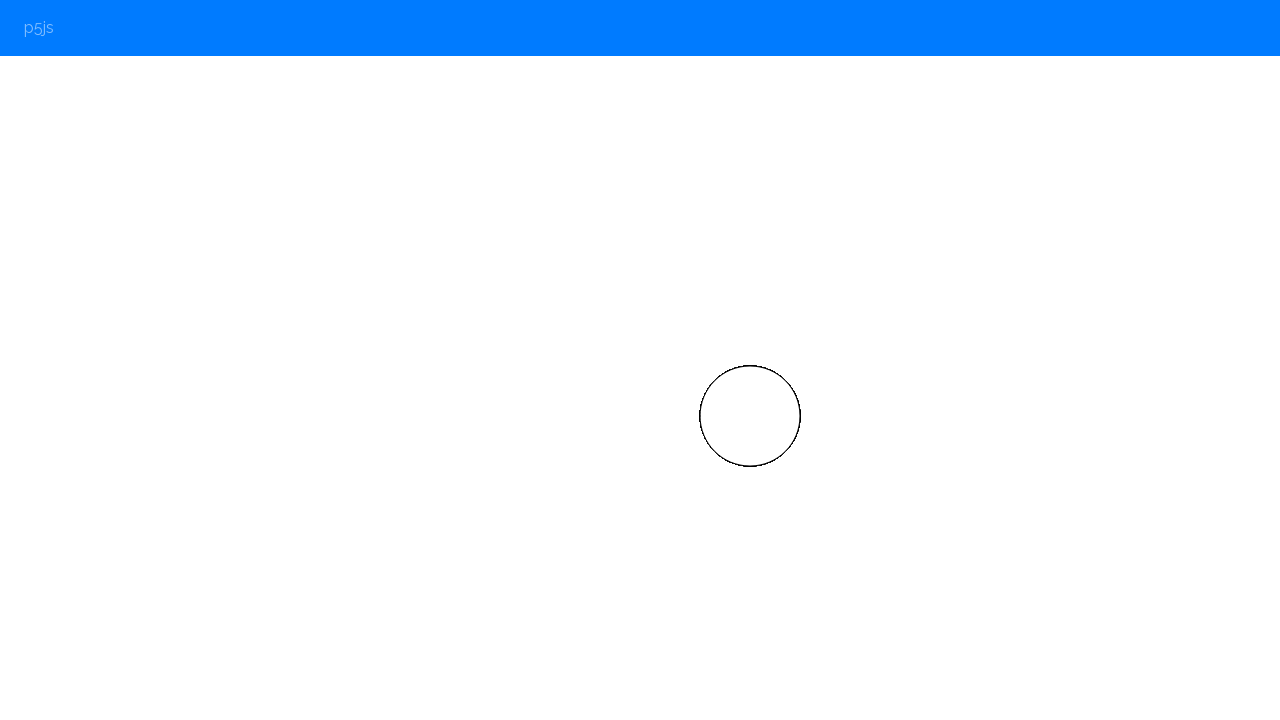

Clicked on page body to focus the p5.js canvas at (640, 360) on body
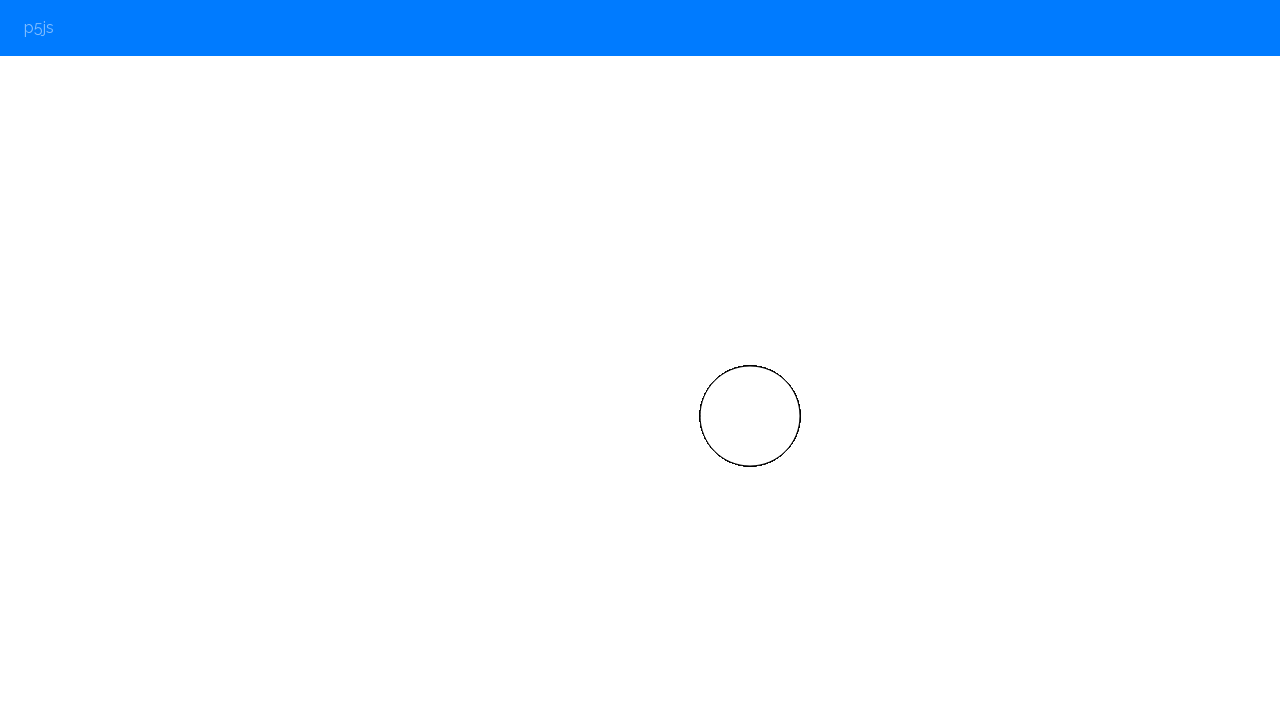

Waited 500ms for canvas to be ready
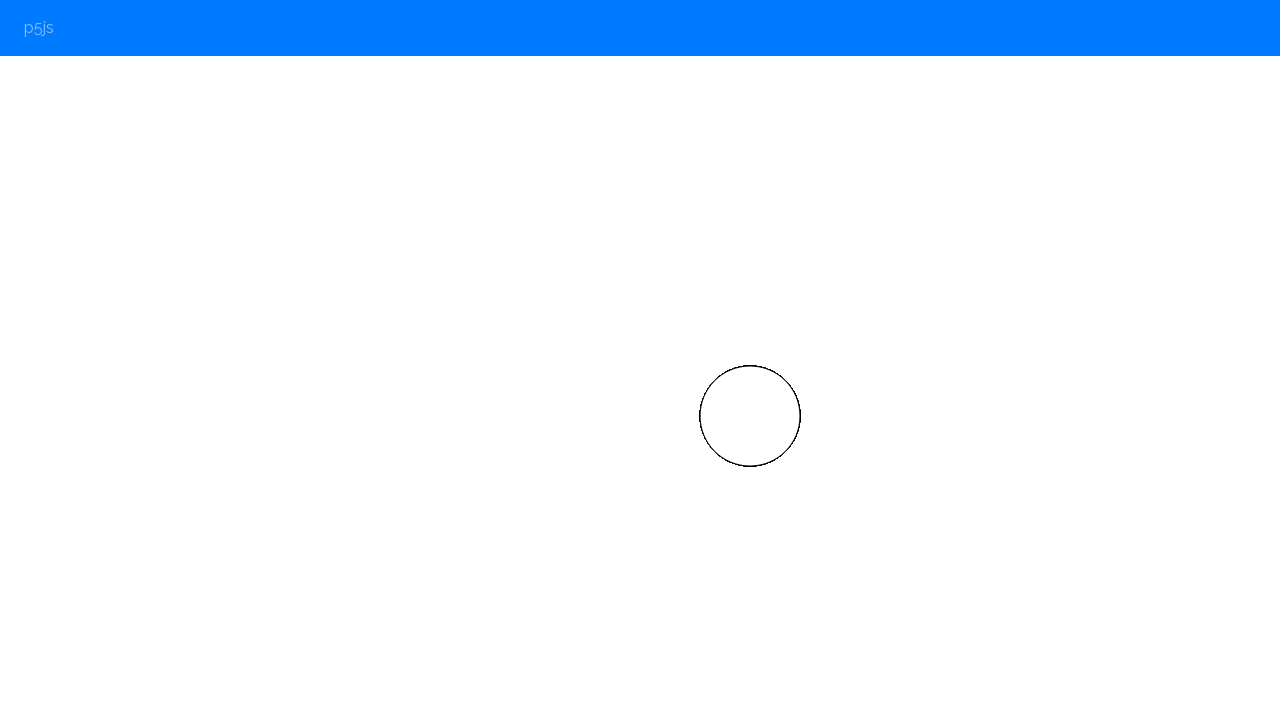

Pressed random arrow key: ArrowLeft
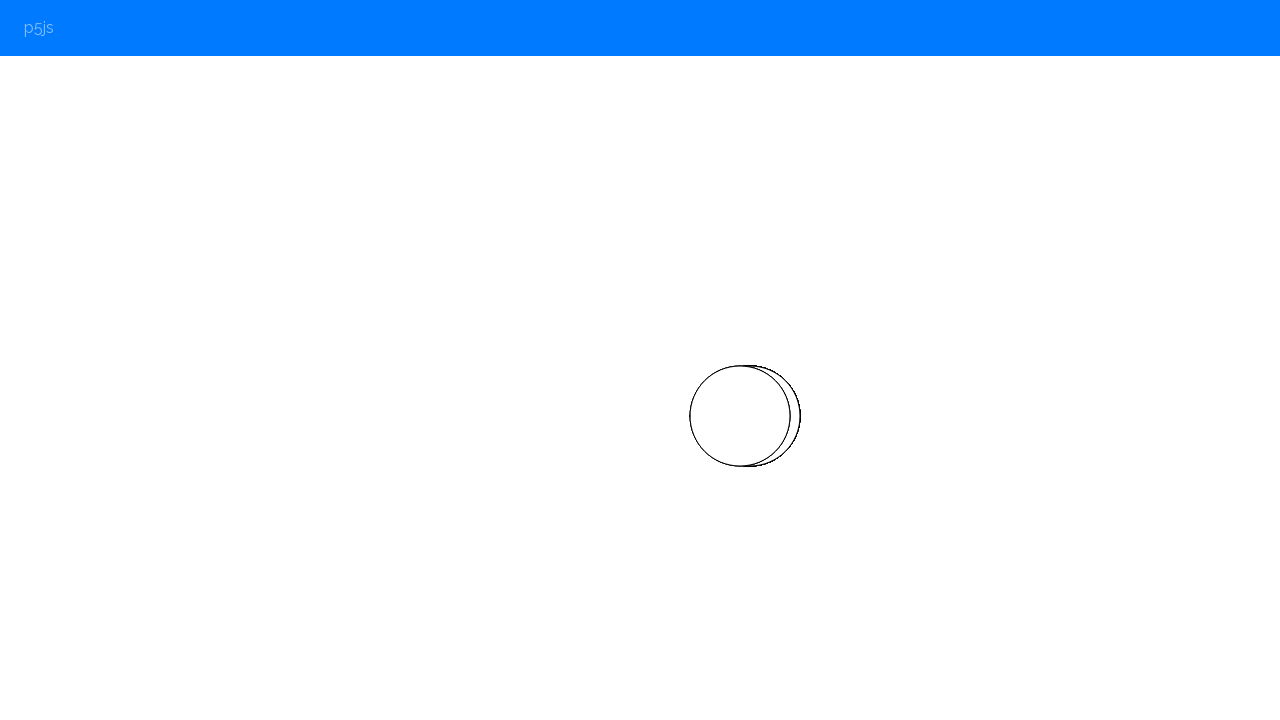

Waited 100ms between key presses
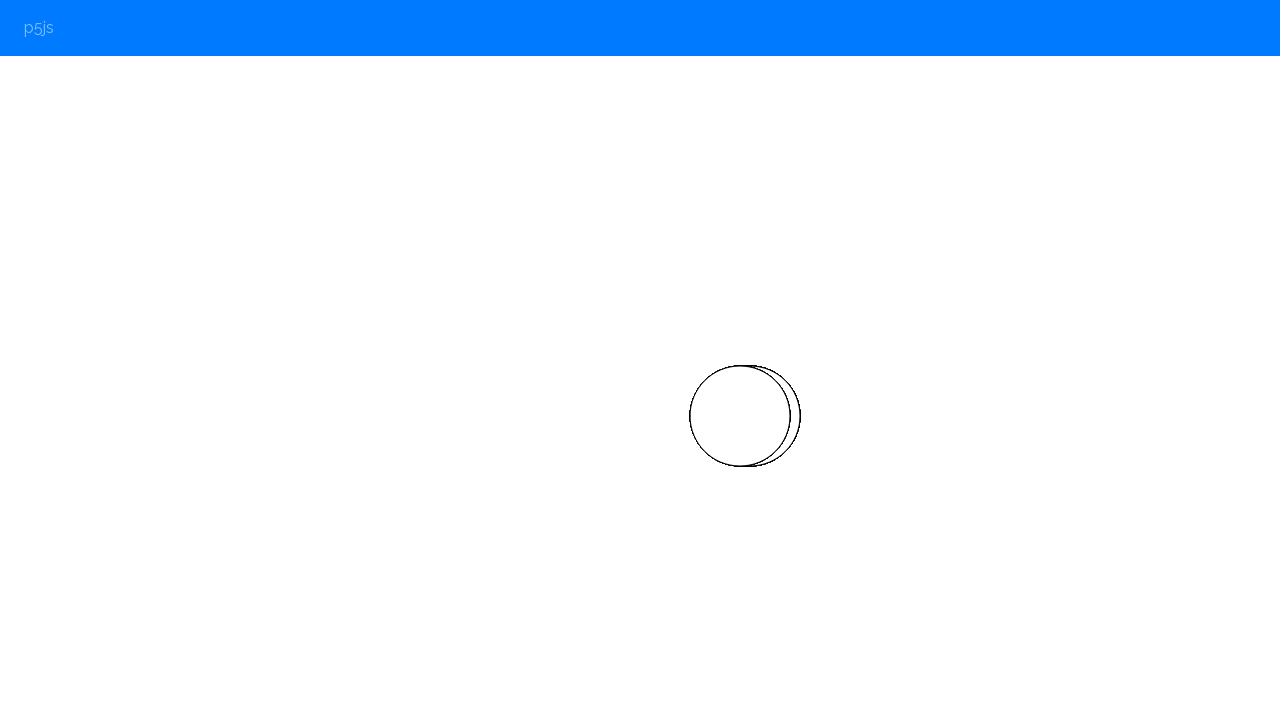

Pressed random arrow key: ArrowUp
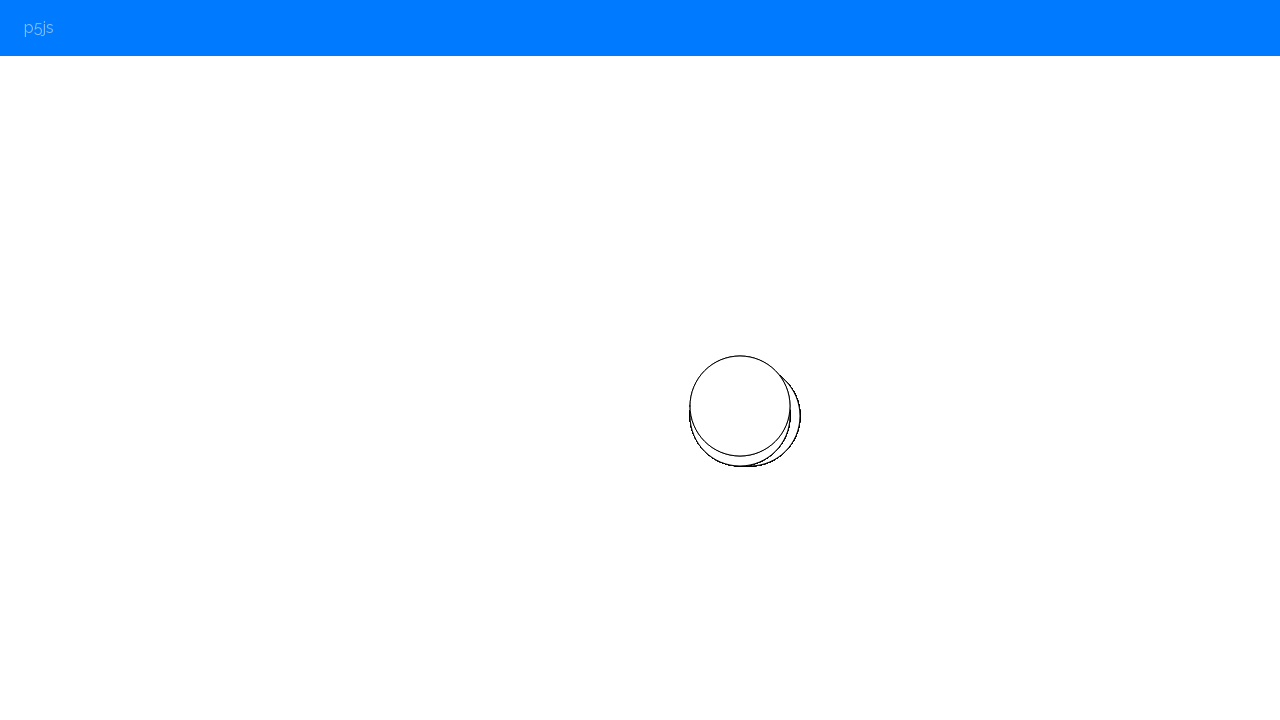

Waited 100ms between key presses
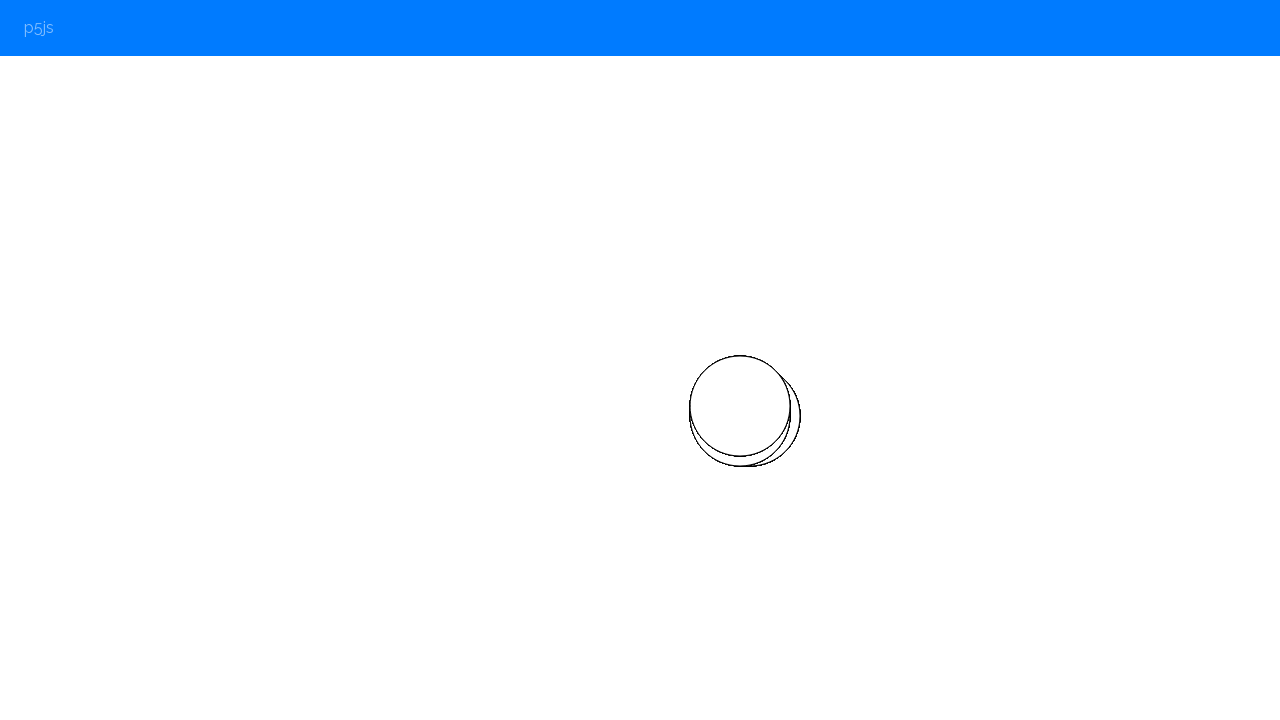

Pressed random arrow key: ArrowRight
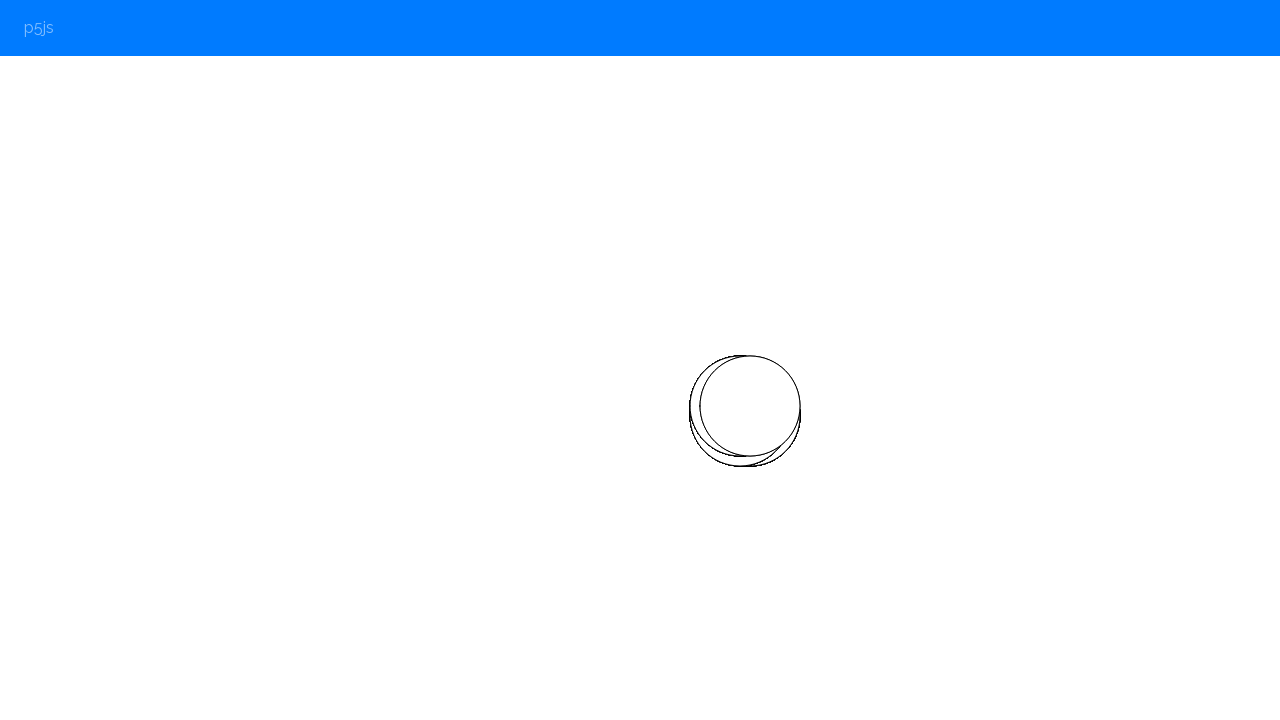

Waited 100ms between key presses
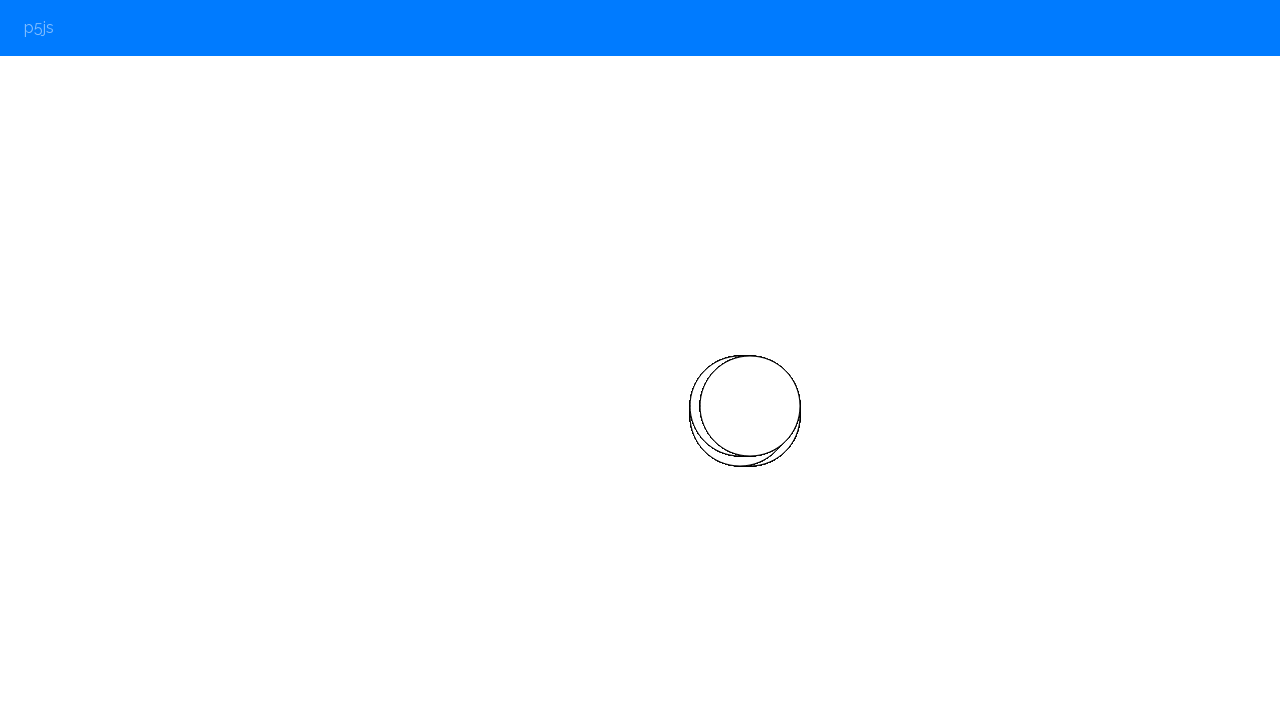

Pressed random arrow key: ArrowDown
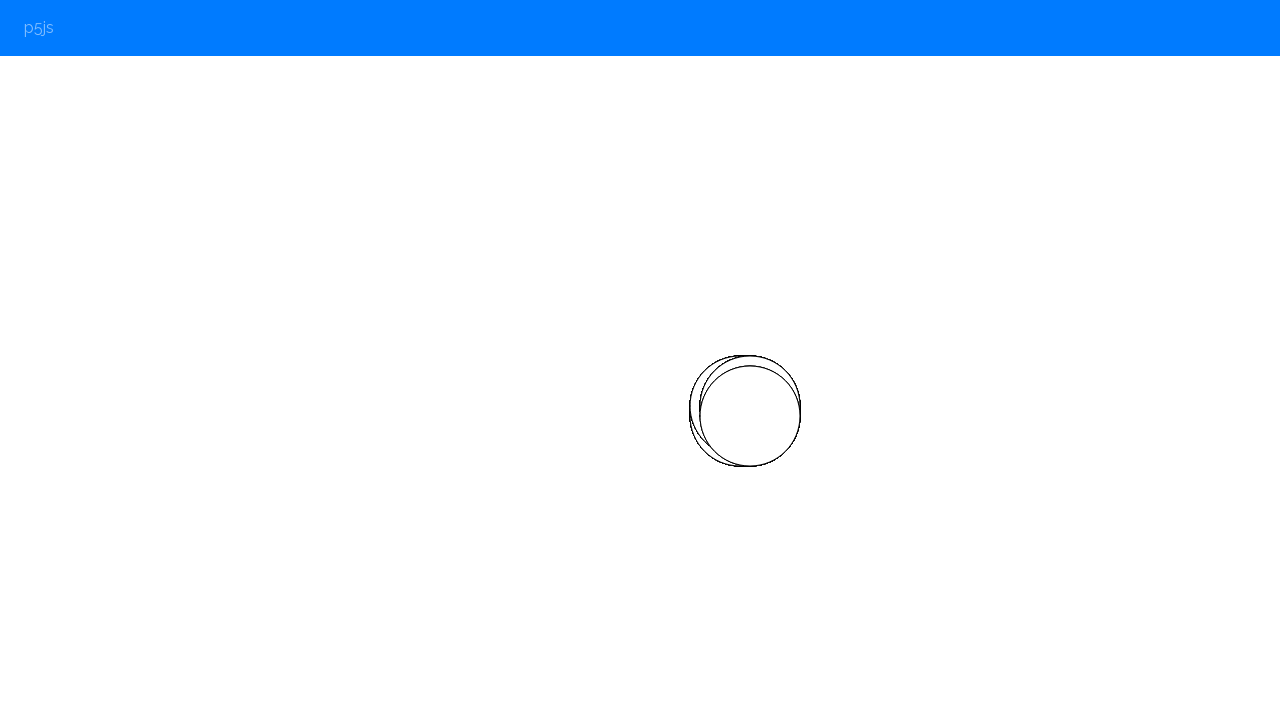

Waited 100ms between key presses
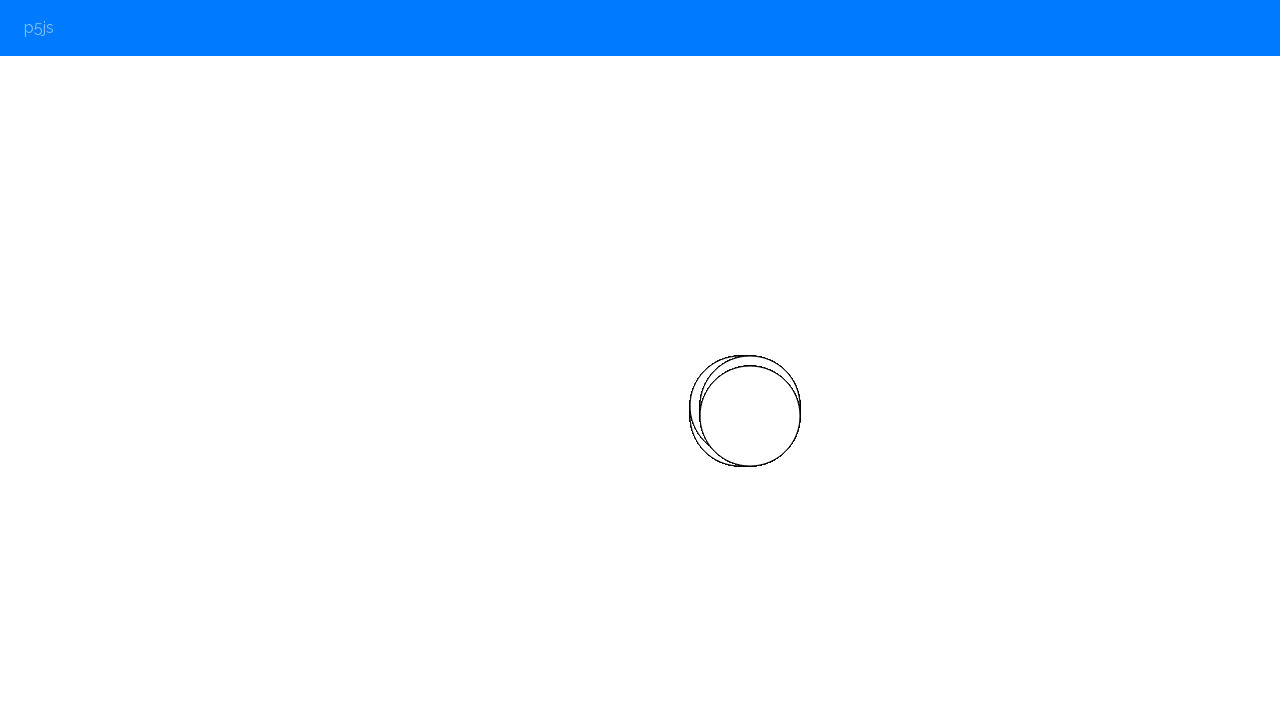

Pressed random arrow key: ArrowRight
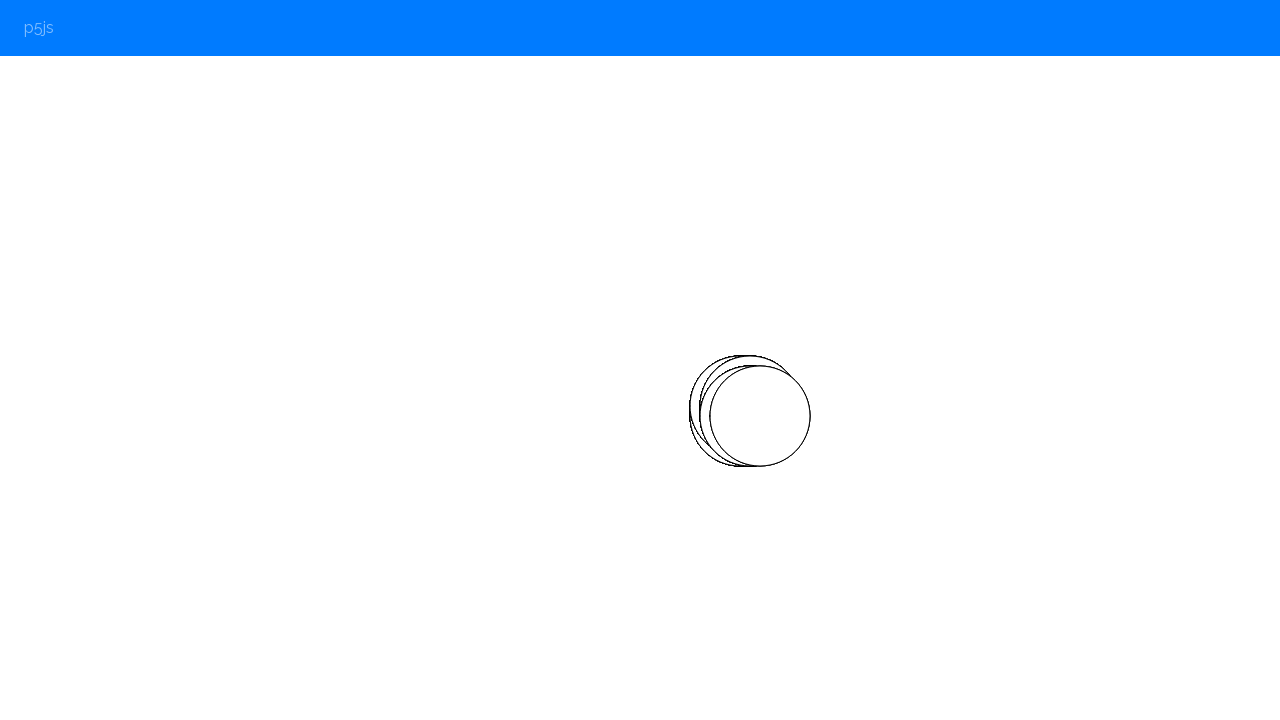

Waited 100ms between key presses
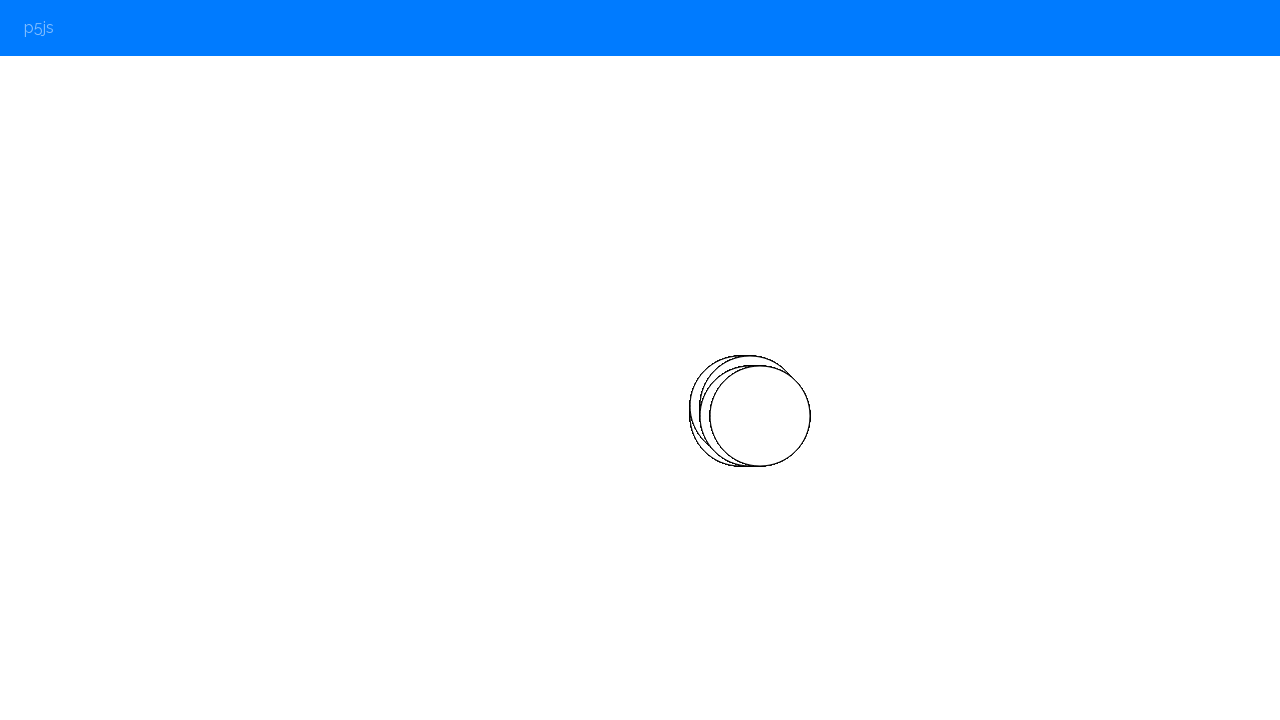

Pressed random arrow key: ArrowRight
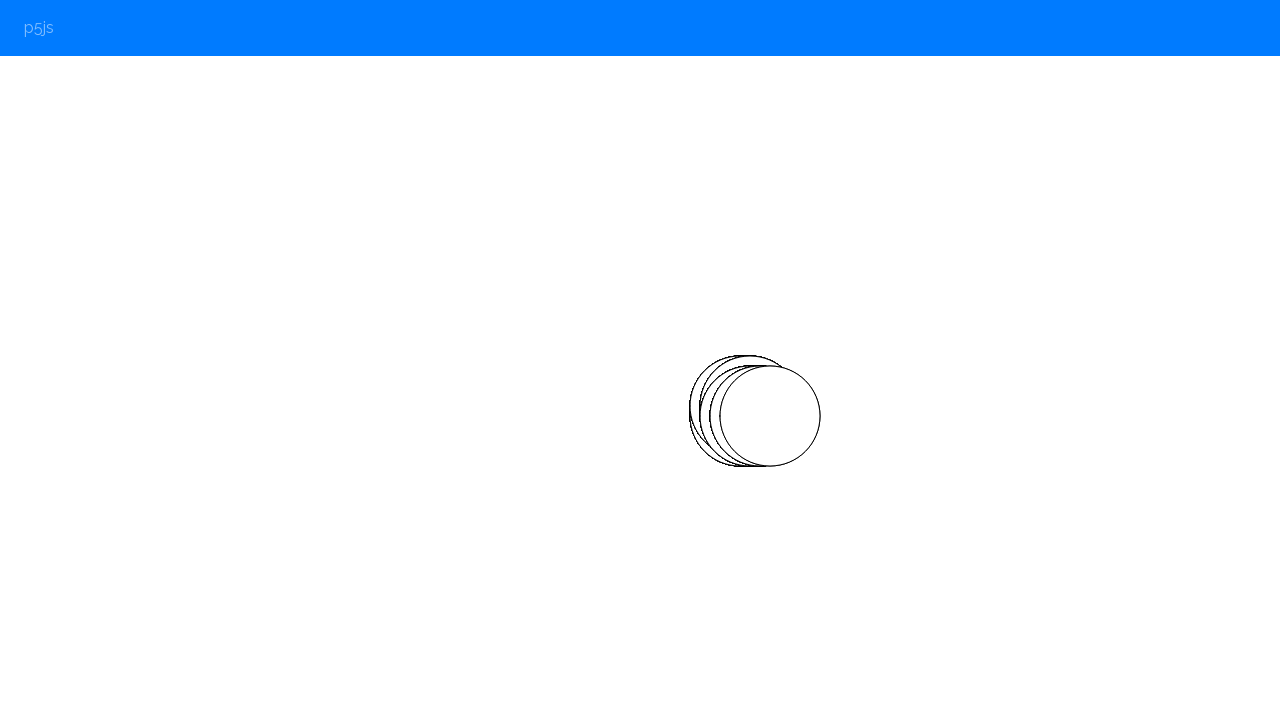

Waited 100ms between key presses
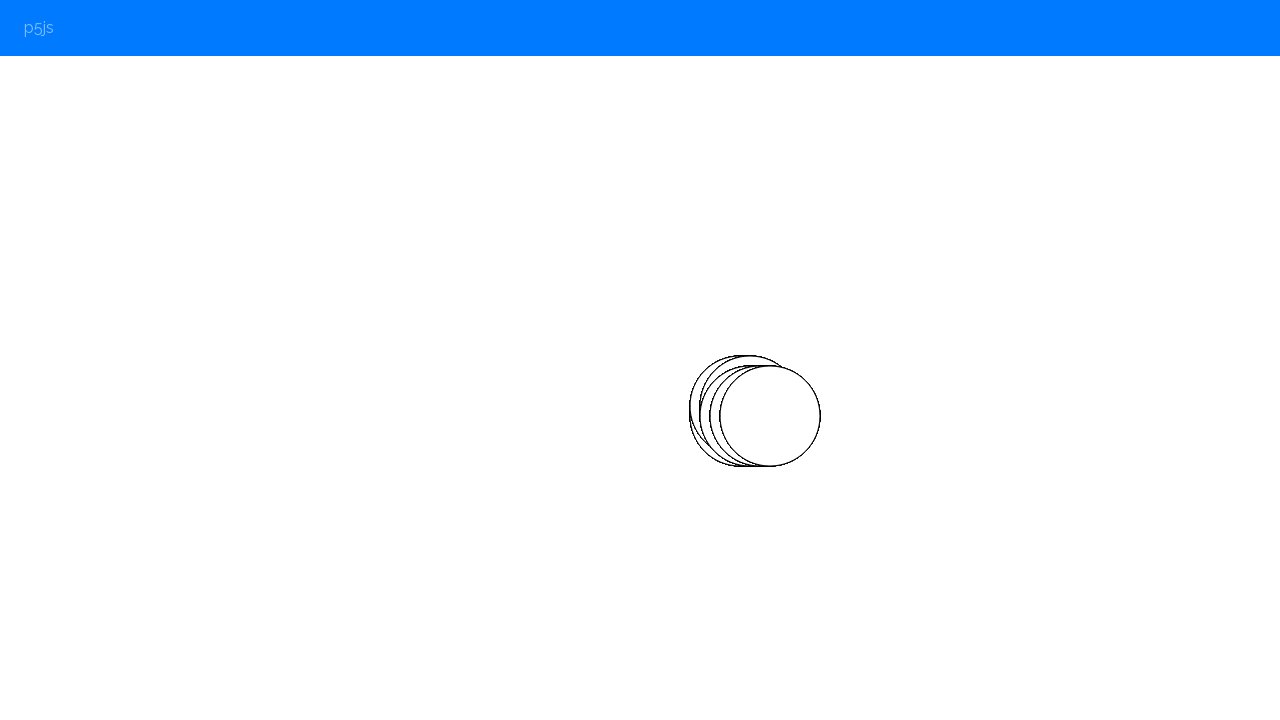

Pressed random arrow key: ArrowUp
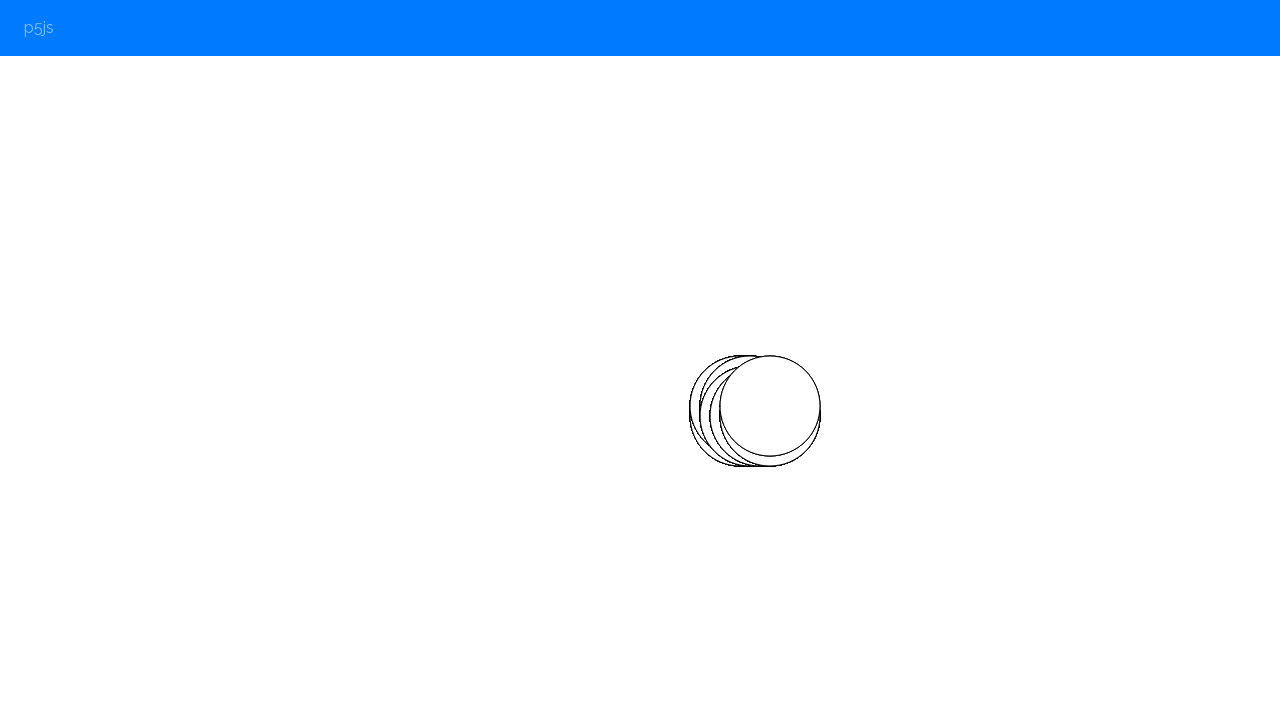

Waited 100ms between key presses
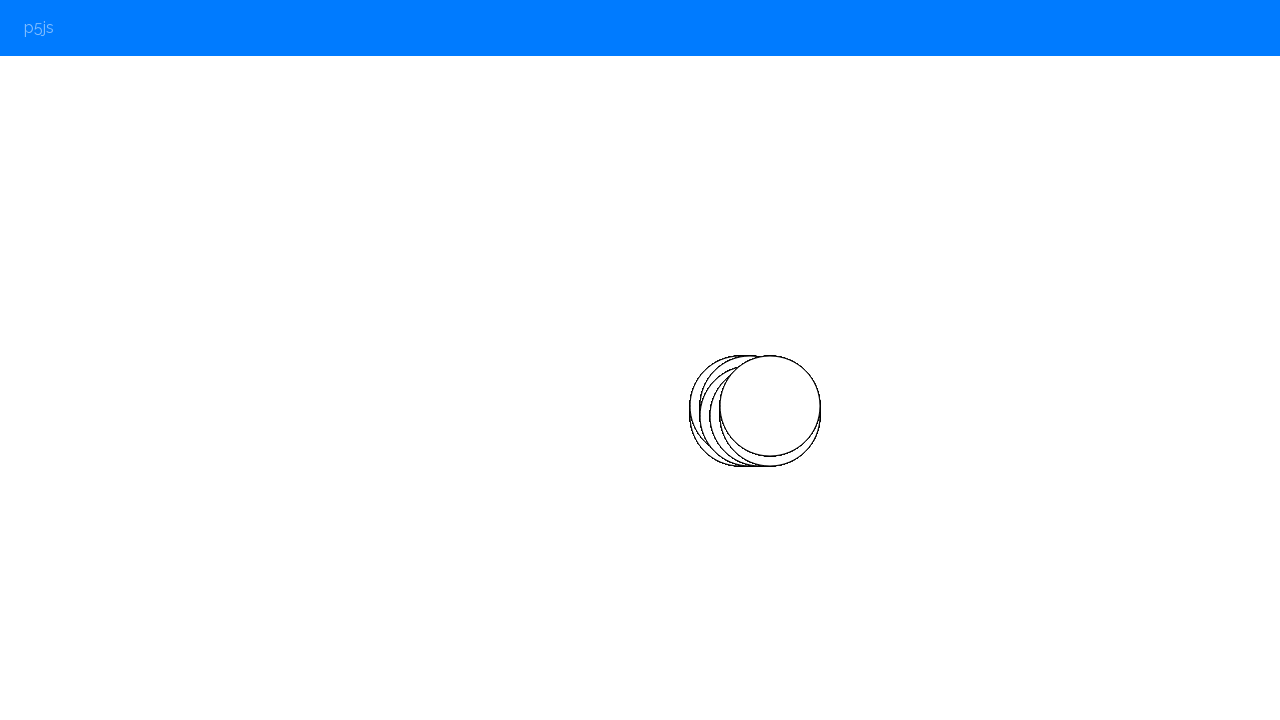

Pressed random arrow key: ArrowRight
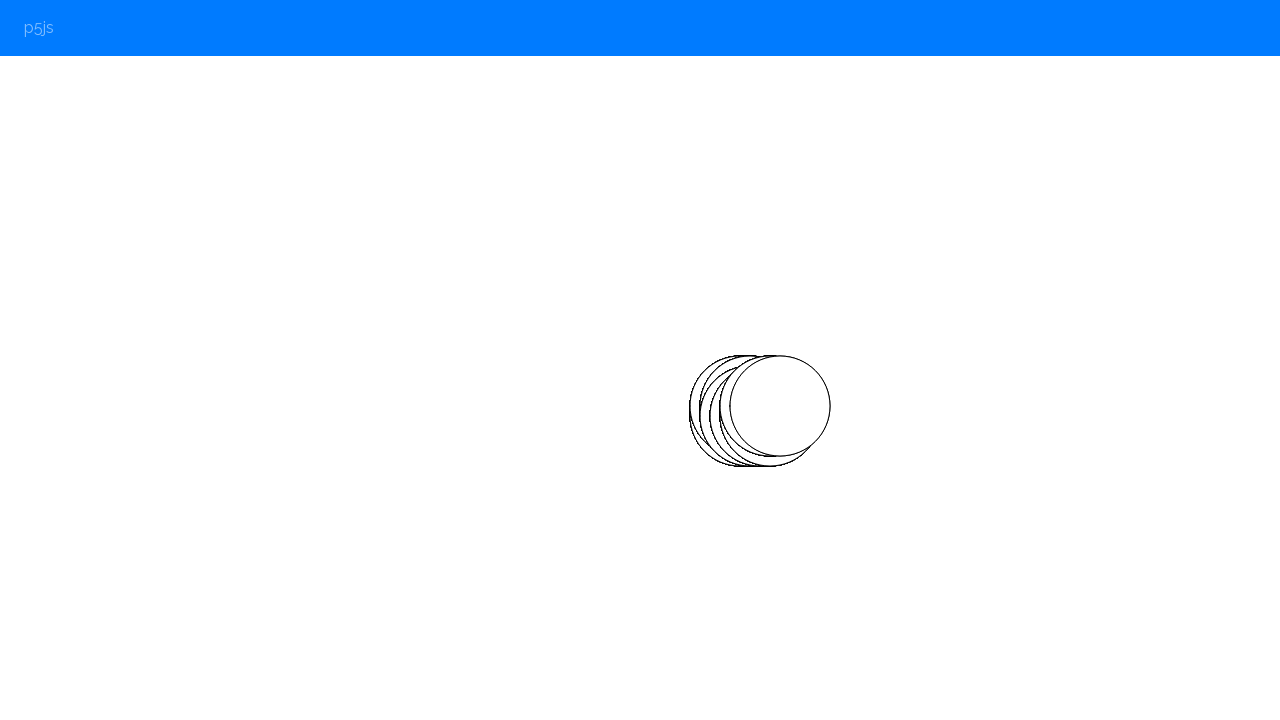

Waited 100ms between key presses
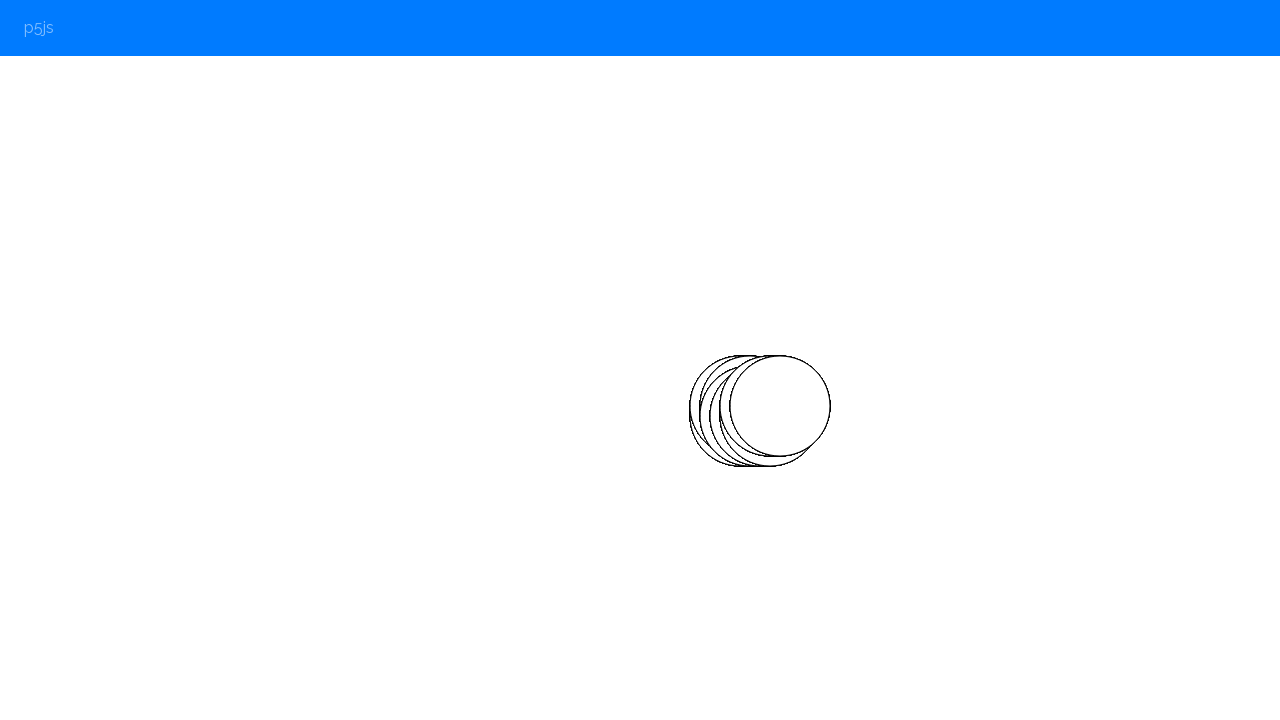

Pressed random arrow key: ArrowDown
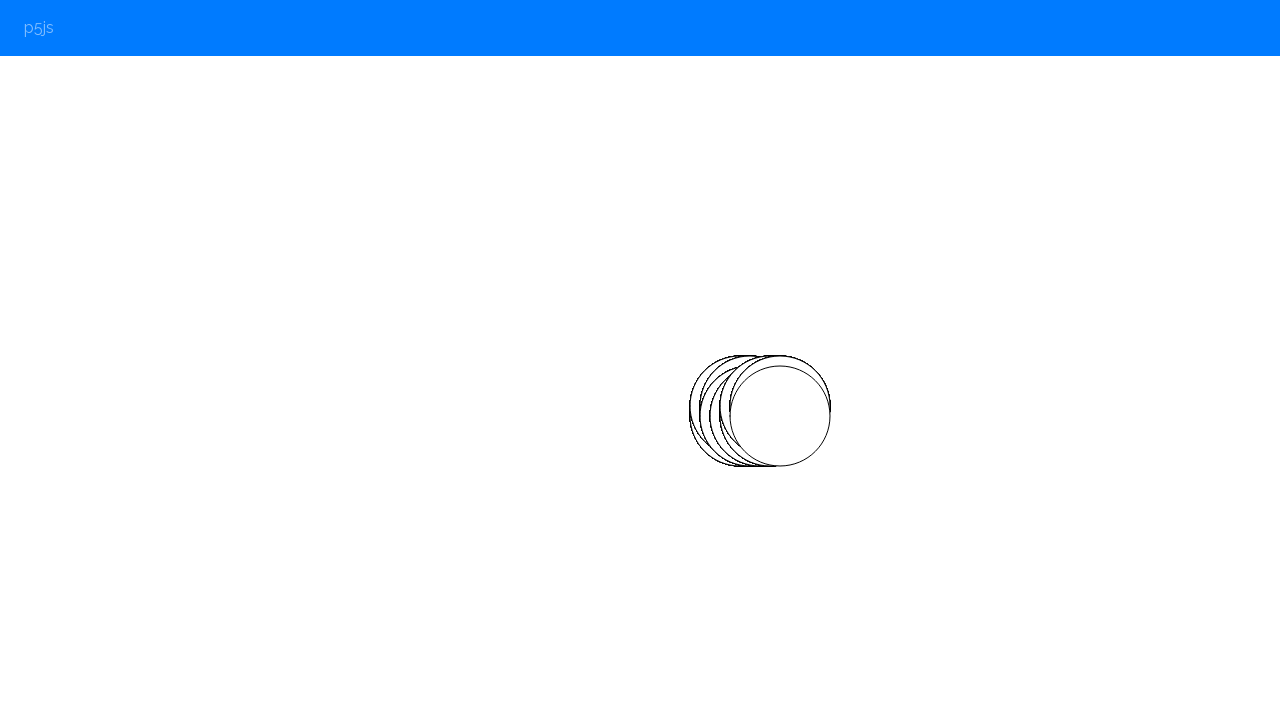

Waited 100ms between key presses
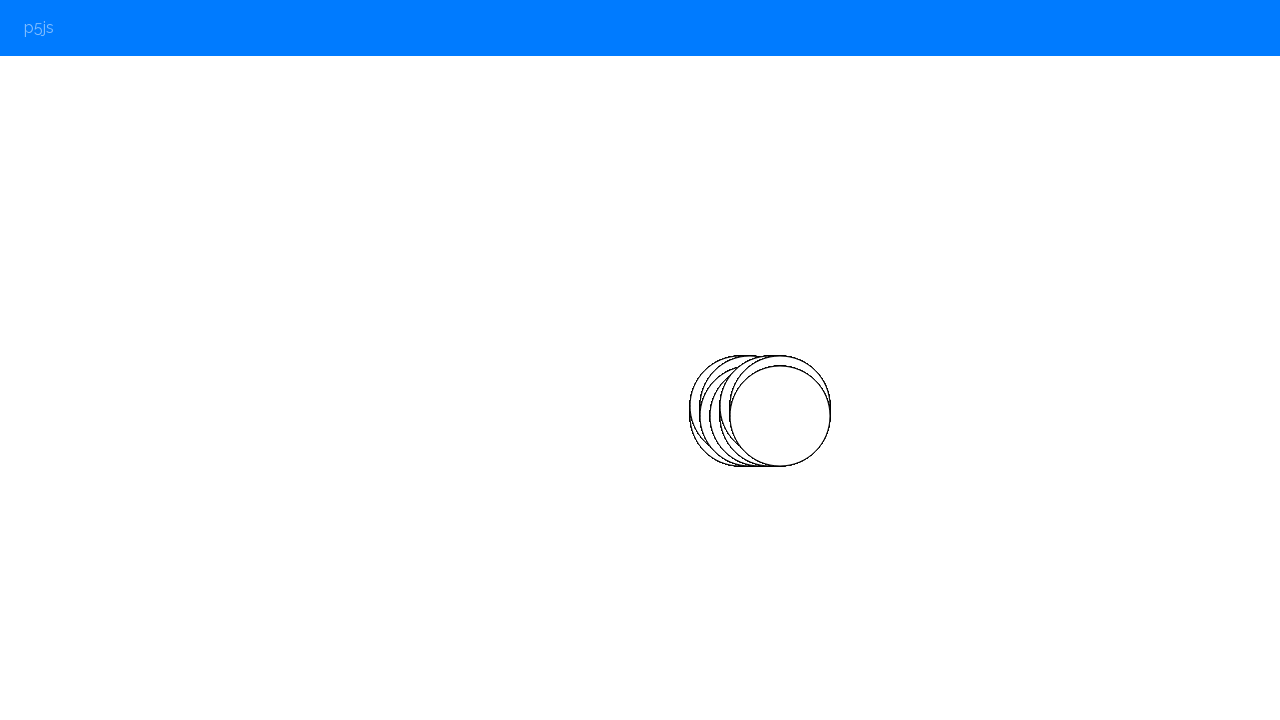

Pressed random arrow key: ArrowDown
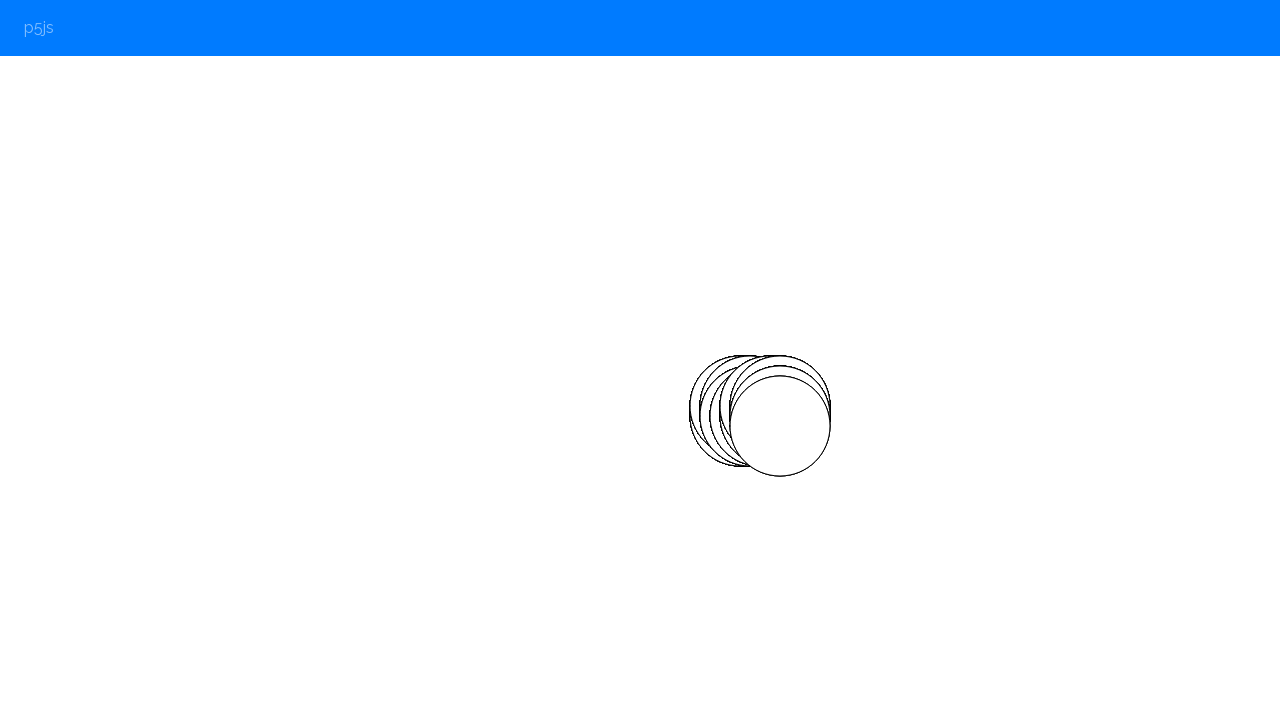

Waited 100ms between key presses
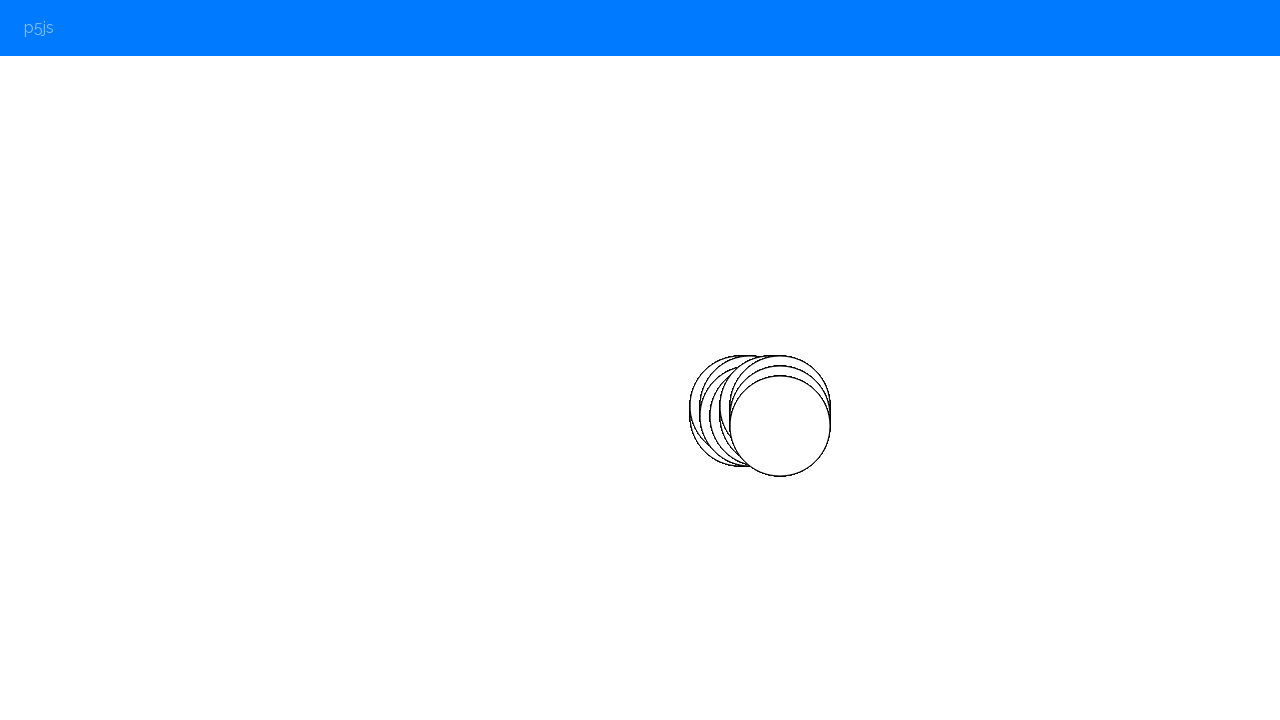

Pressed random arrow key: ArrowLeft
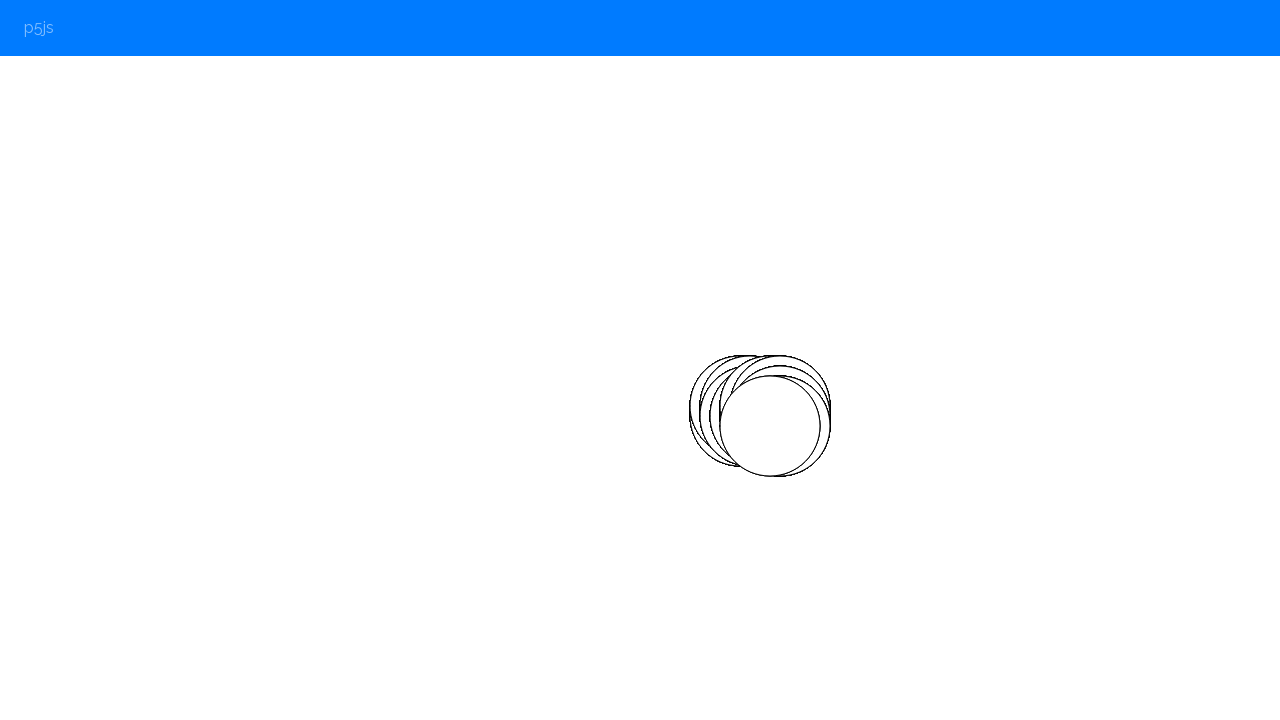

Waited 100ms between key presses
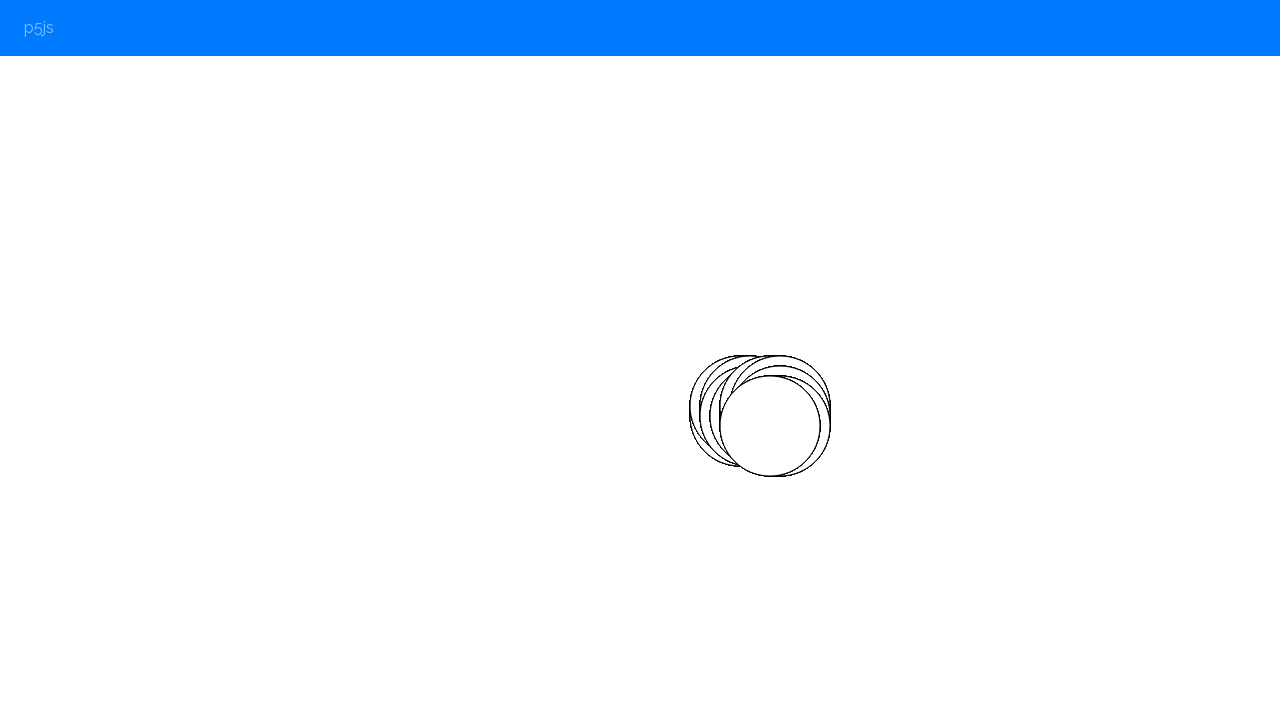

Pressed random arrow key: ArrowDown
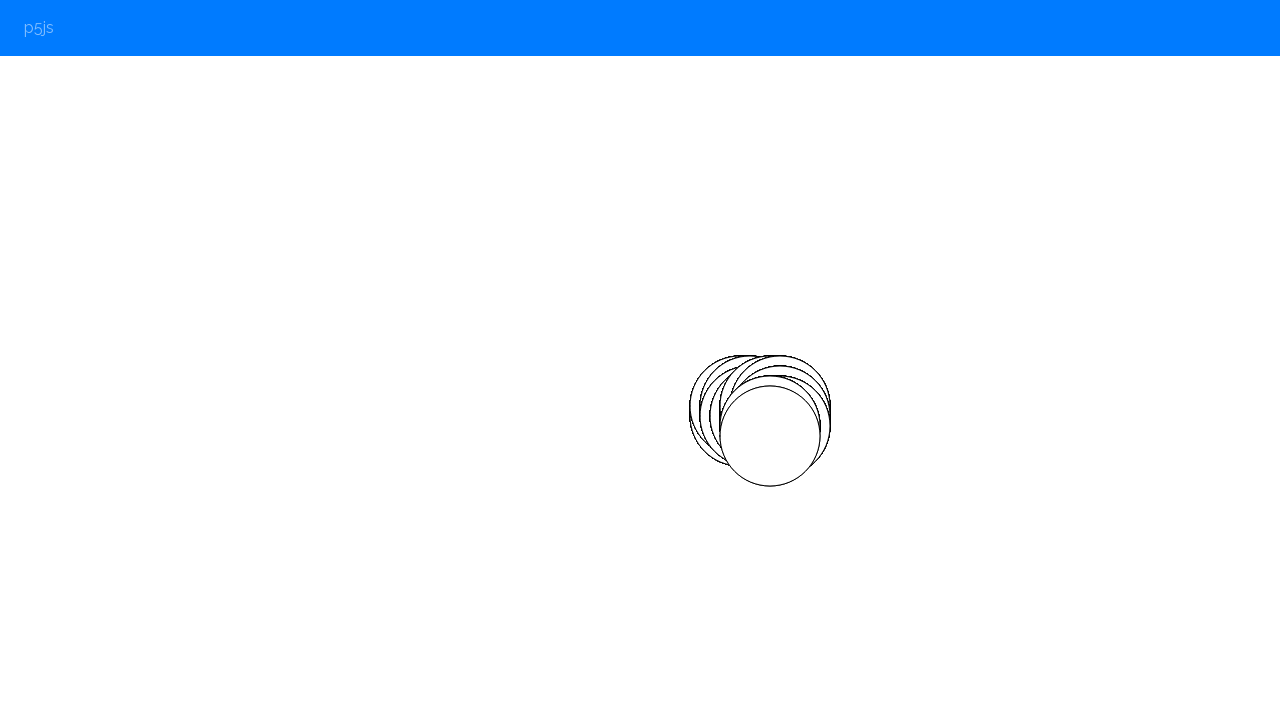

Waited 100ms between key presses
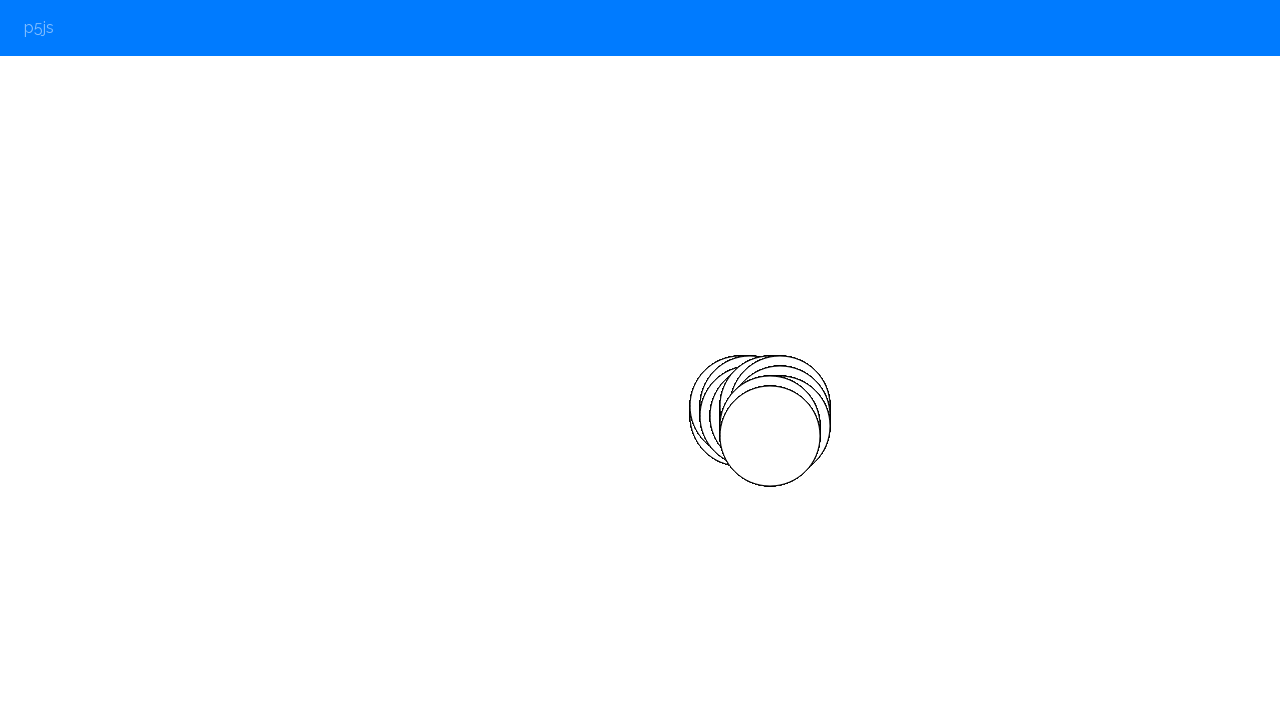

Pressed random arrow key: ArrowUp
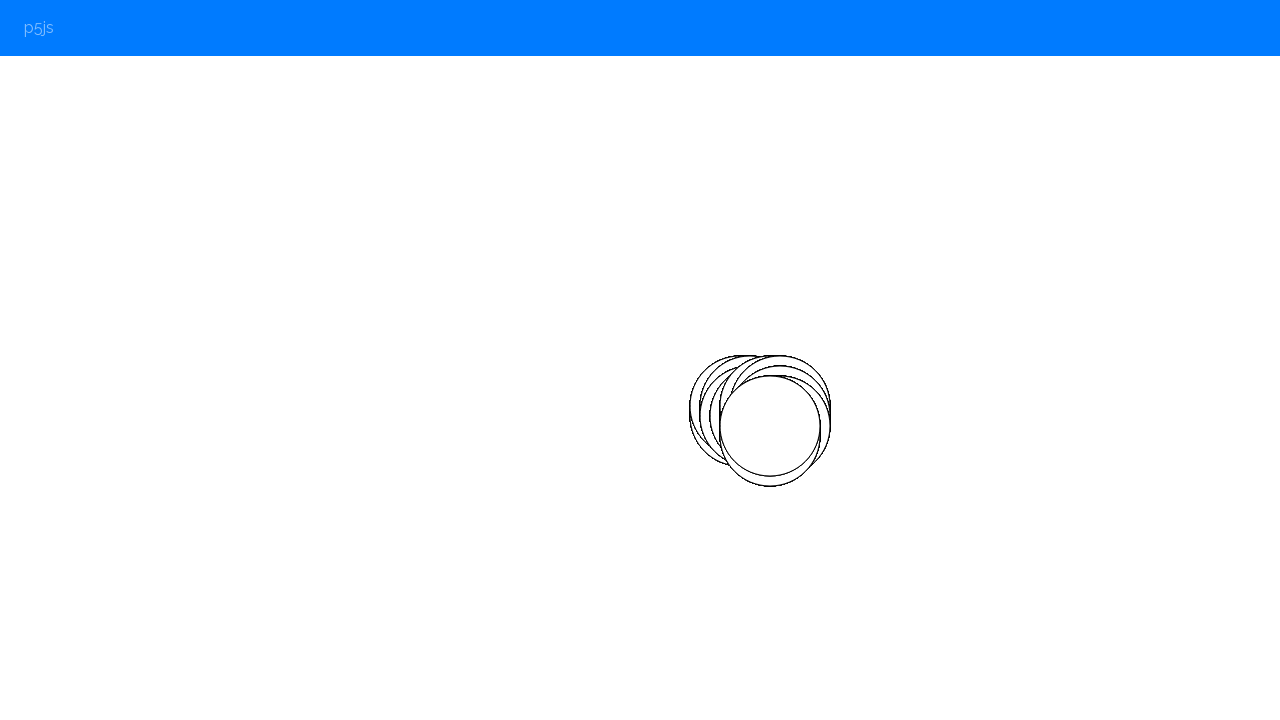

Waited 100ms between key presses
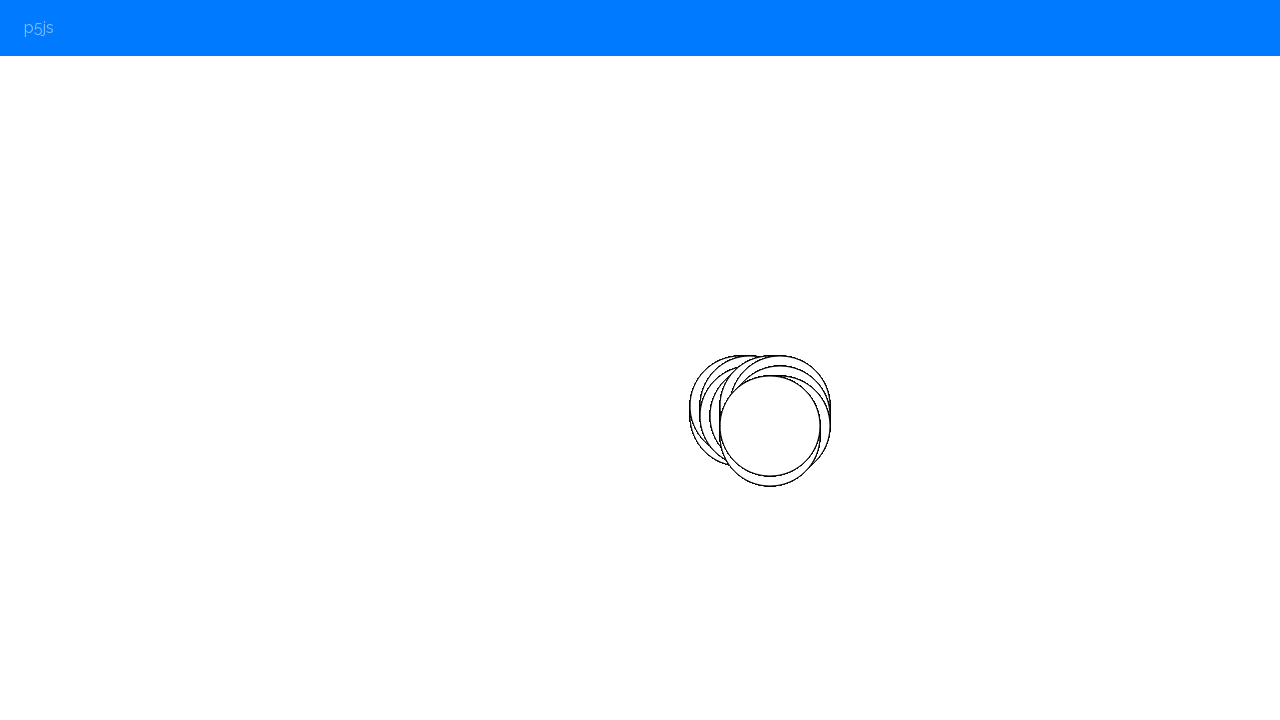

Pressed random arrow key: ArrowRight
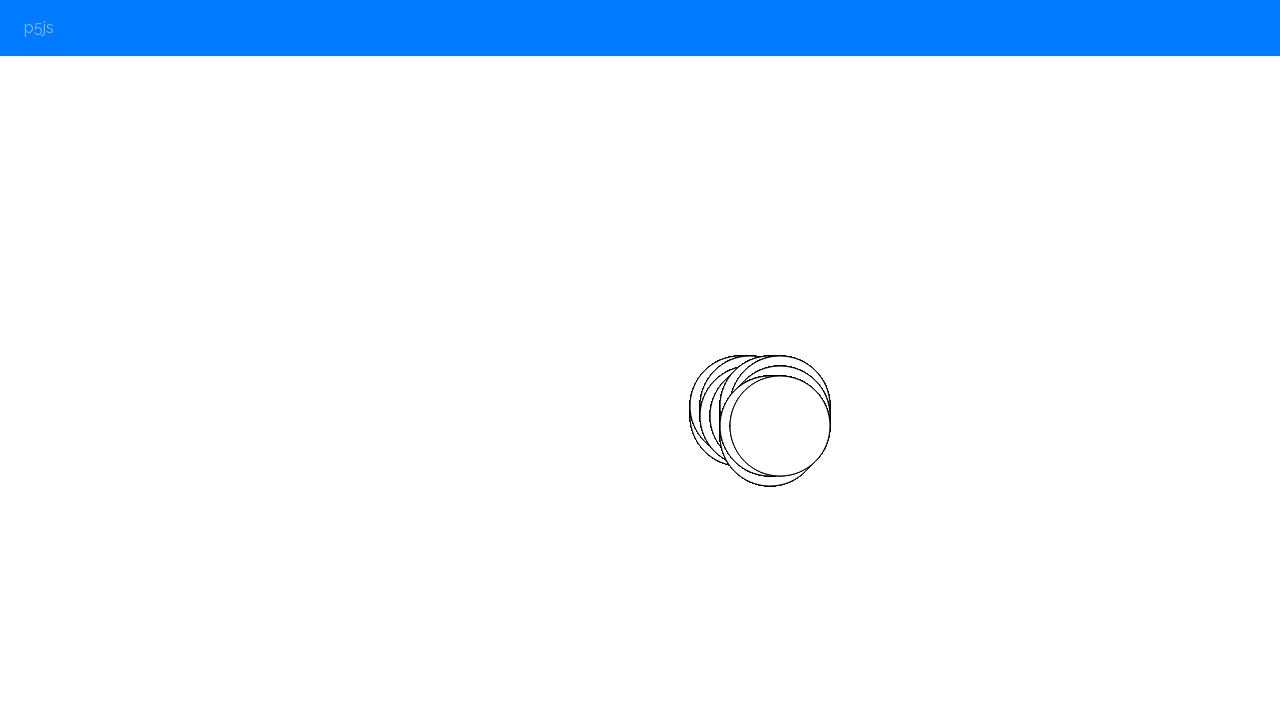

Waited 100ms between key presses
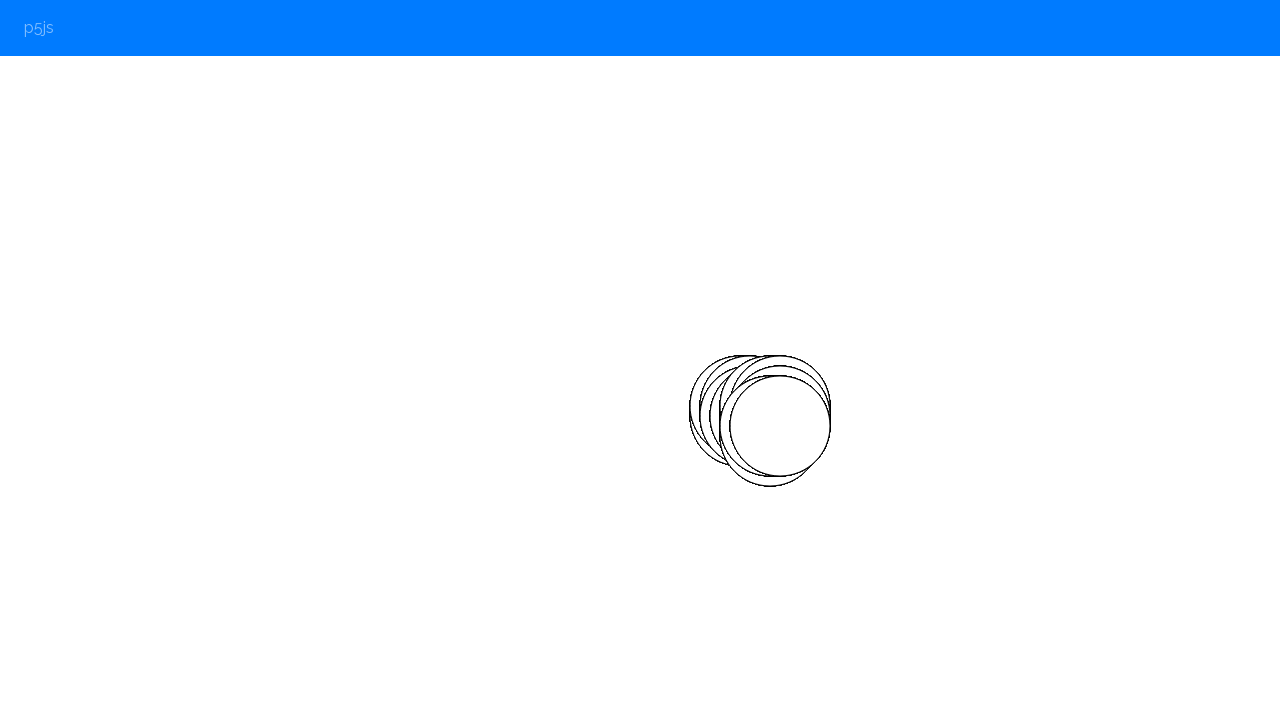

Pressed random arrow key: ArrowUp
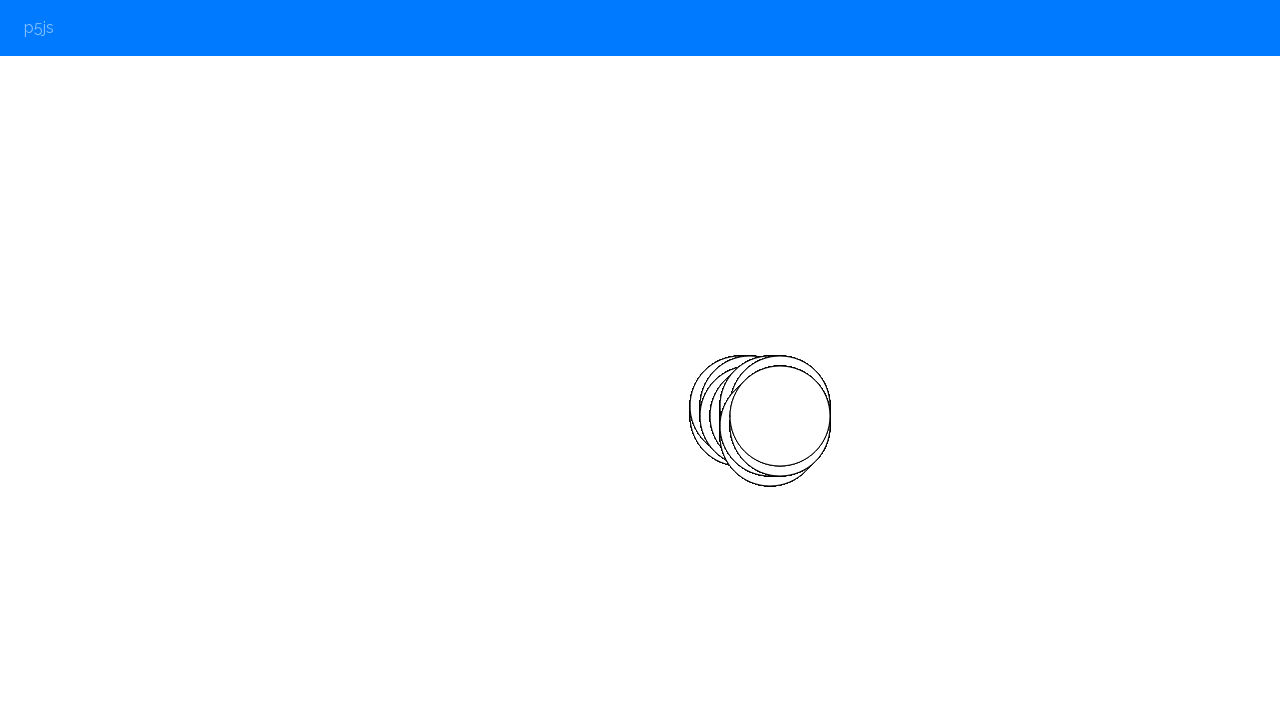

Waited 100ms between key presses
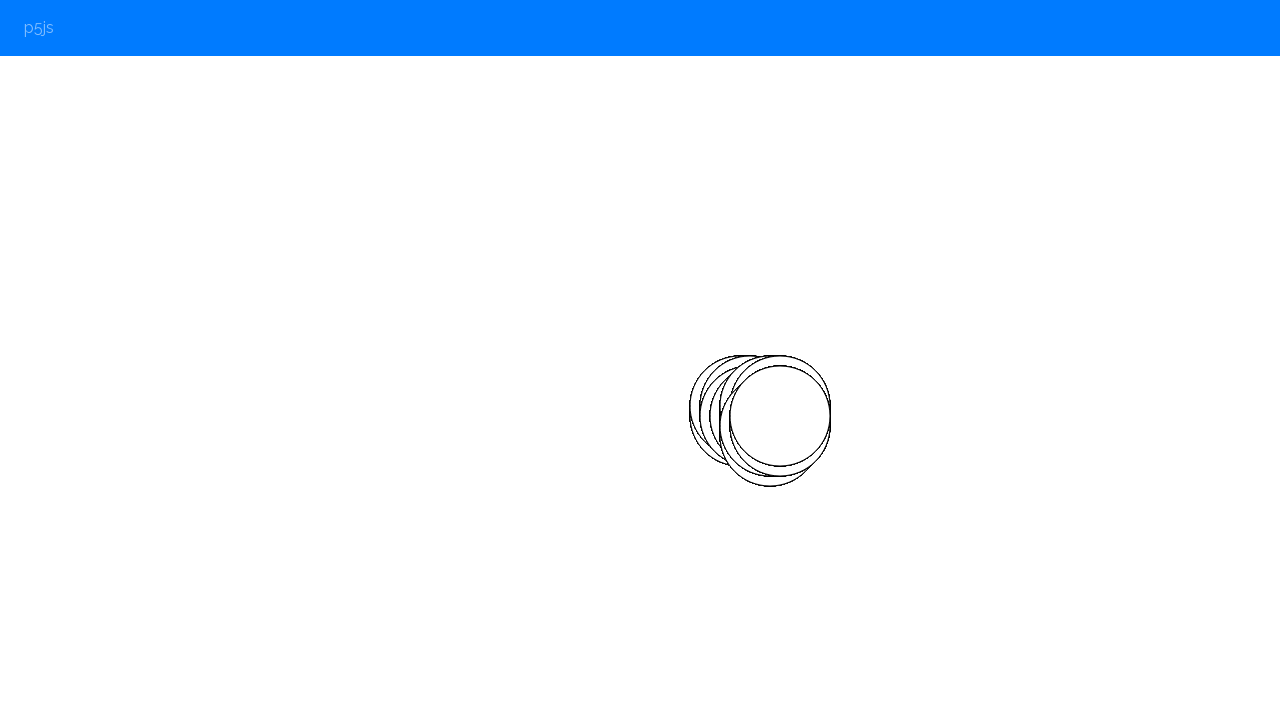

Pressed random arrow key: ArrowUp
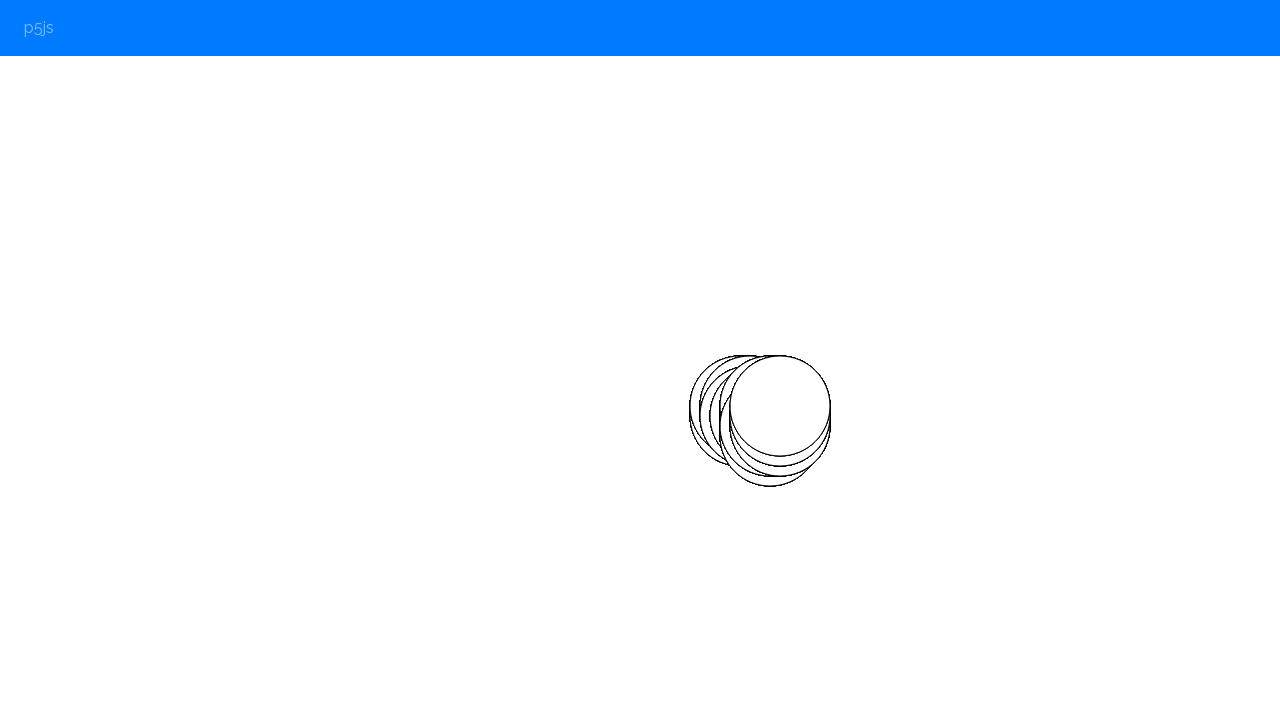

Waited 100ms between key presses
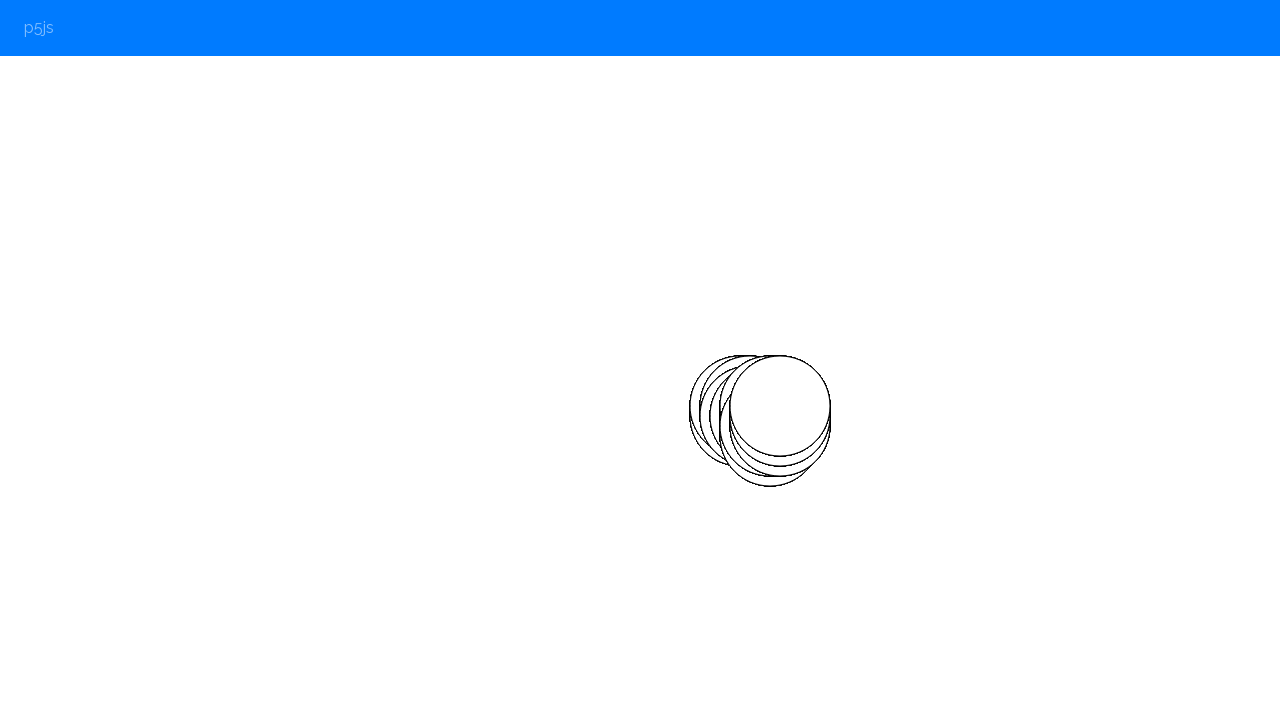

Pressed random arrow key: ArrowUp
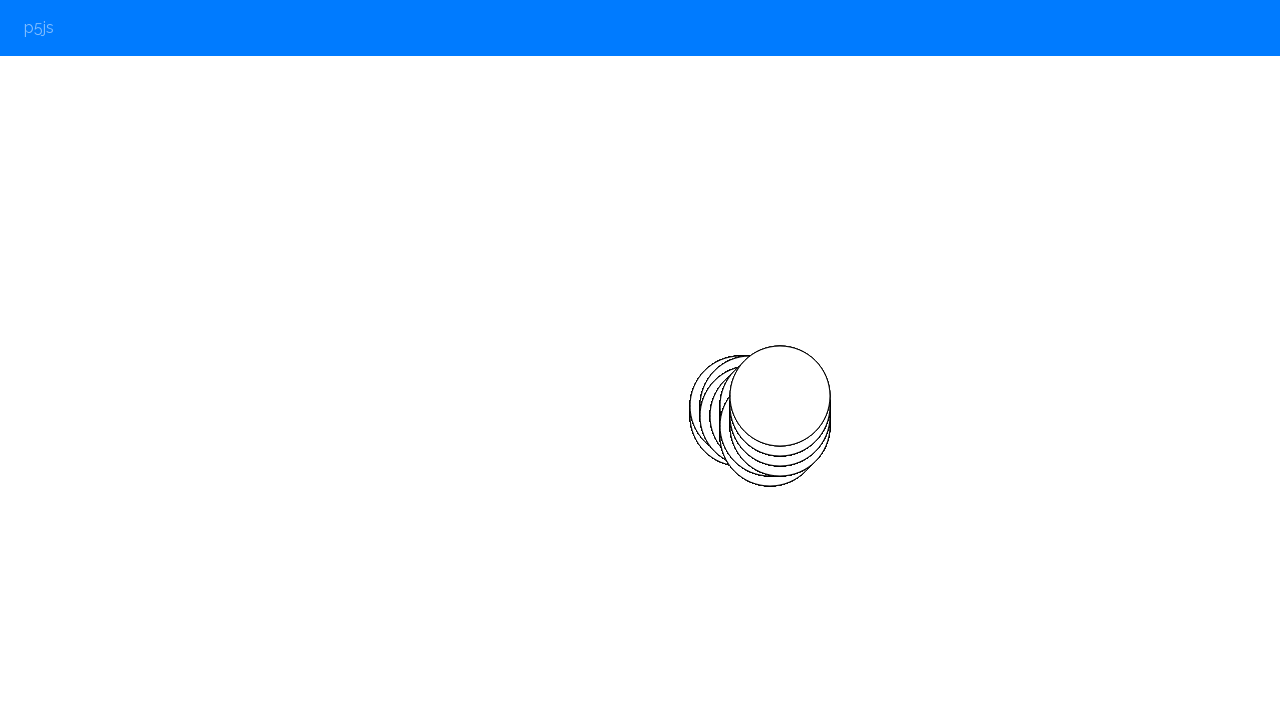

Waited 100ms between key presses
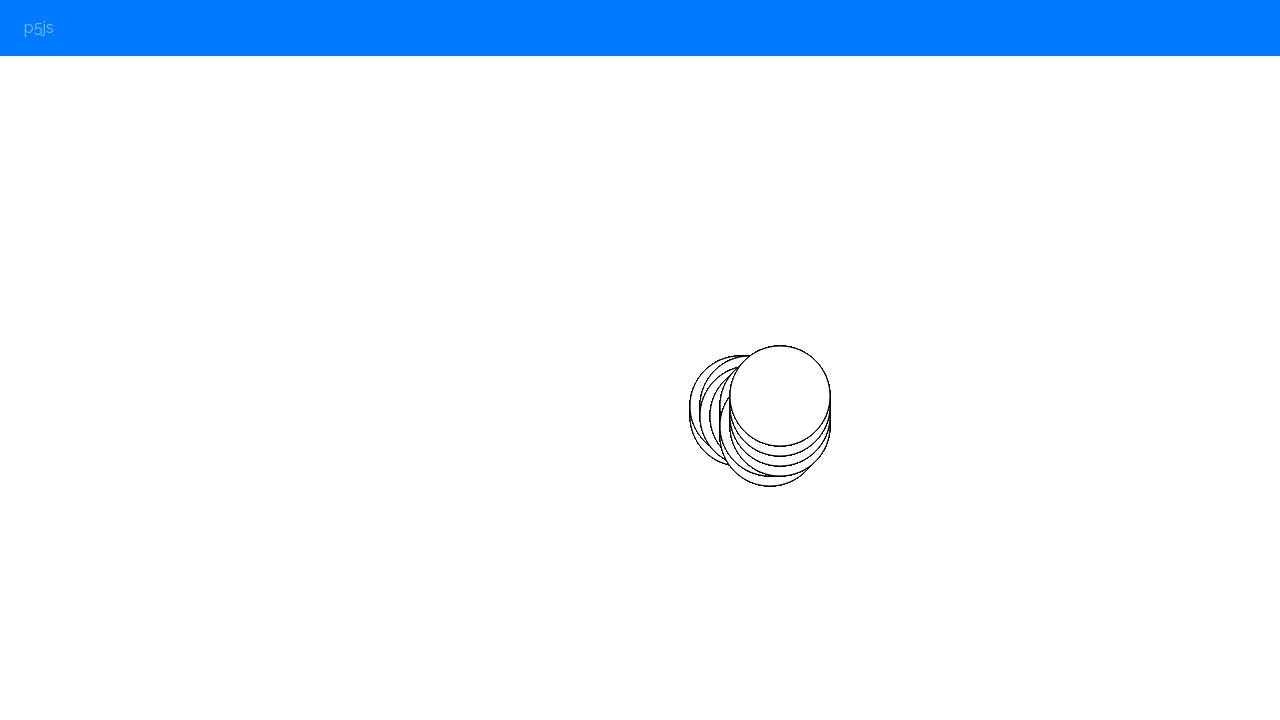

Pressed random arrow key: ArrowRight
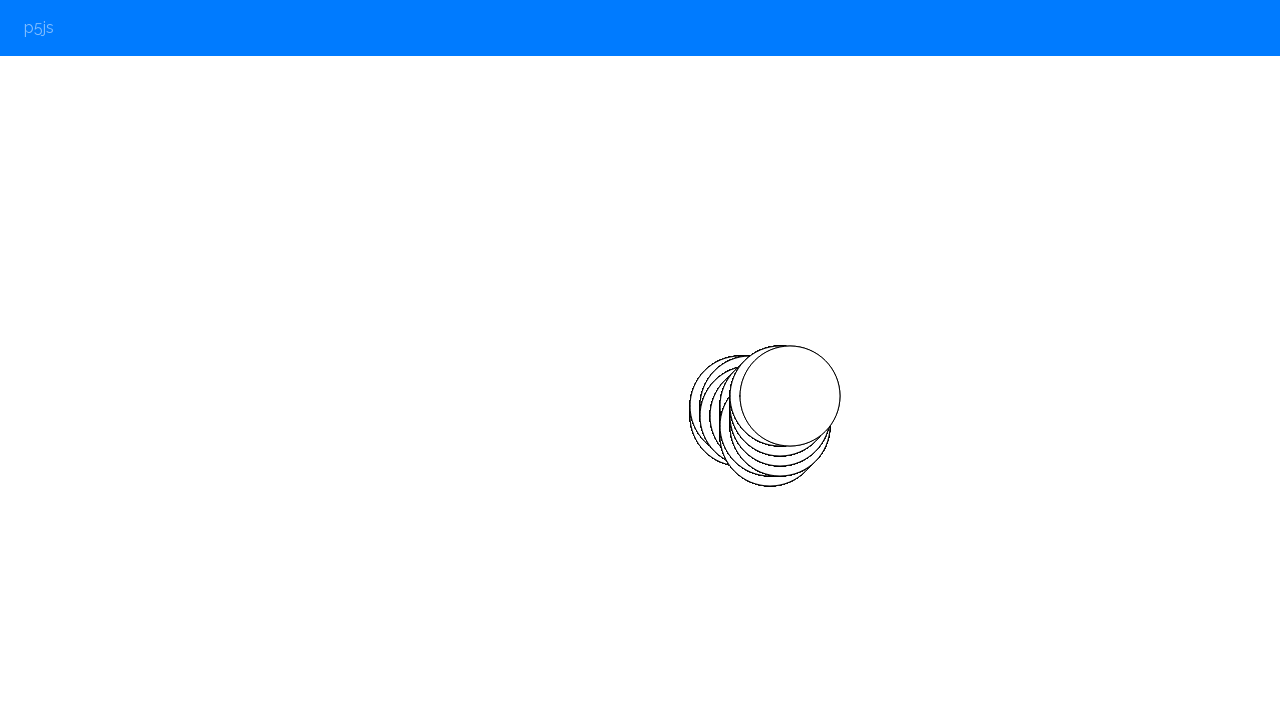

Waited 100ms between key presses
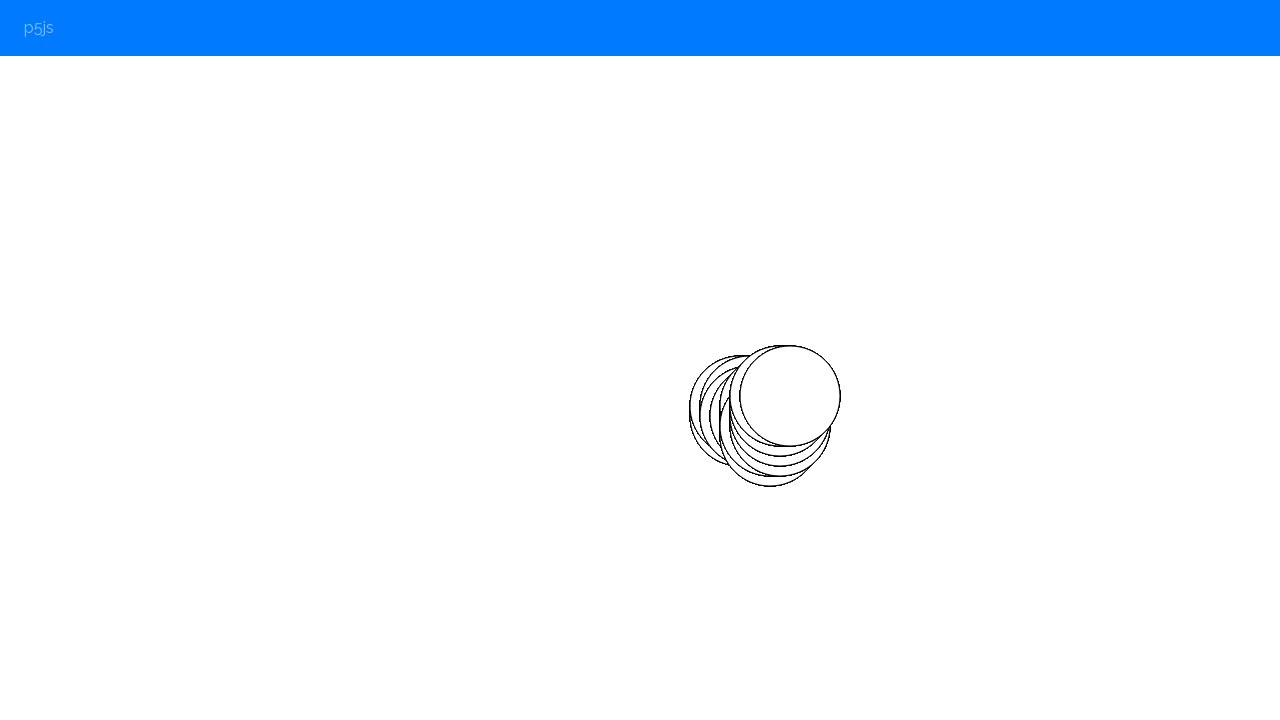

Pressed random arrow key: ArrowUp
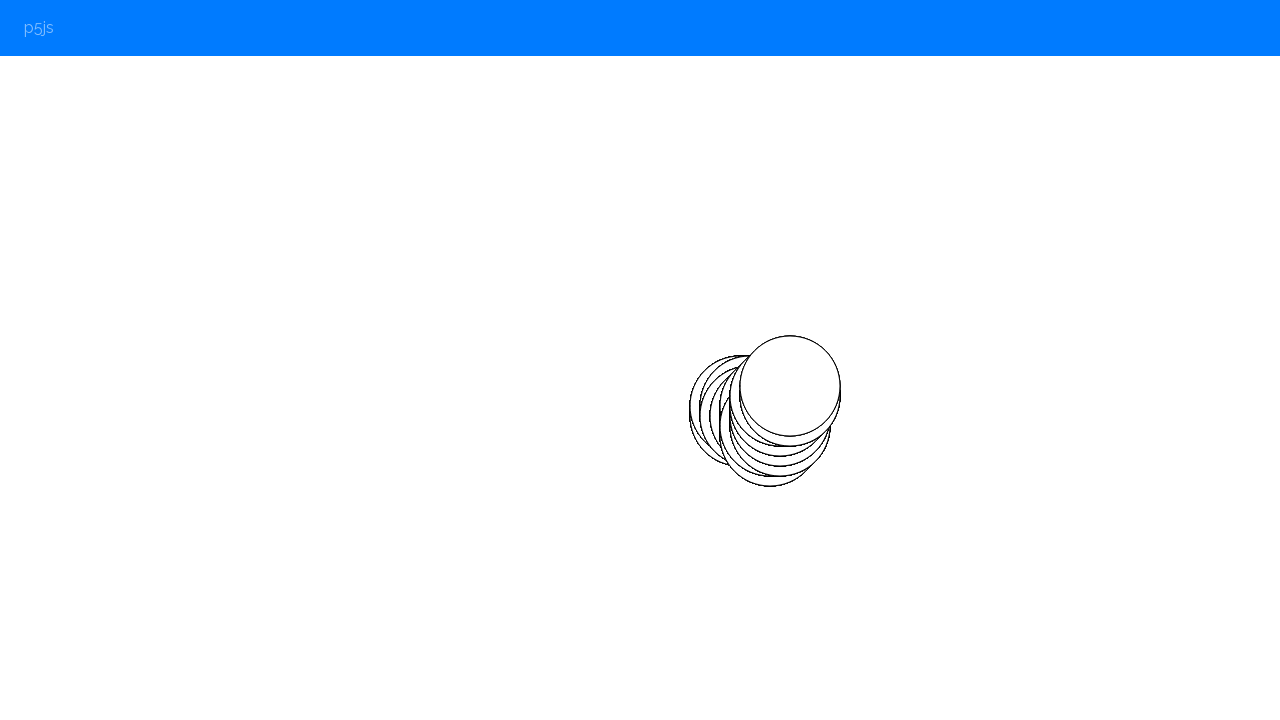

Waited 100ms between key presses
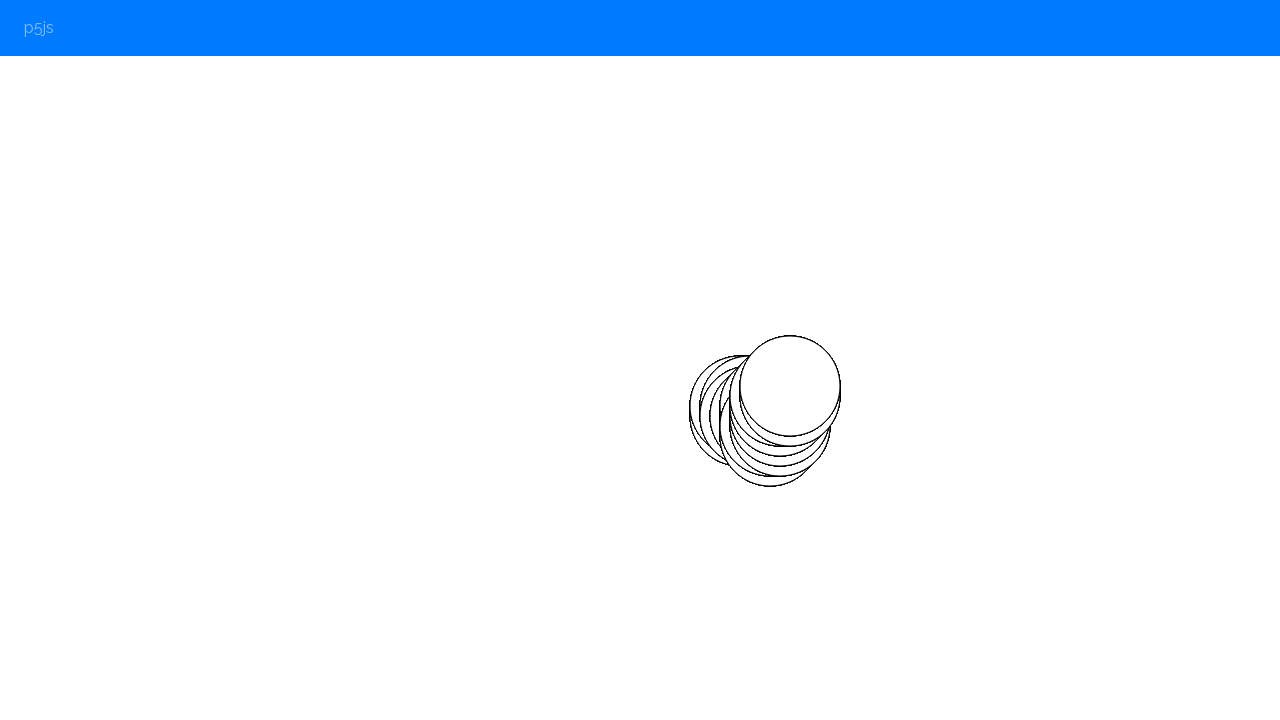

Pressed random arrow key: ArrowRight
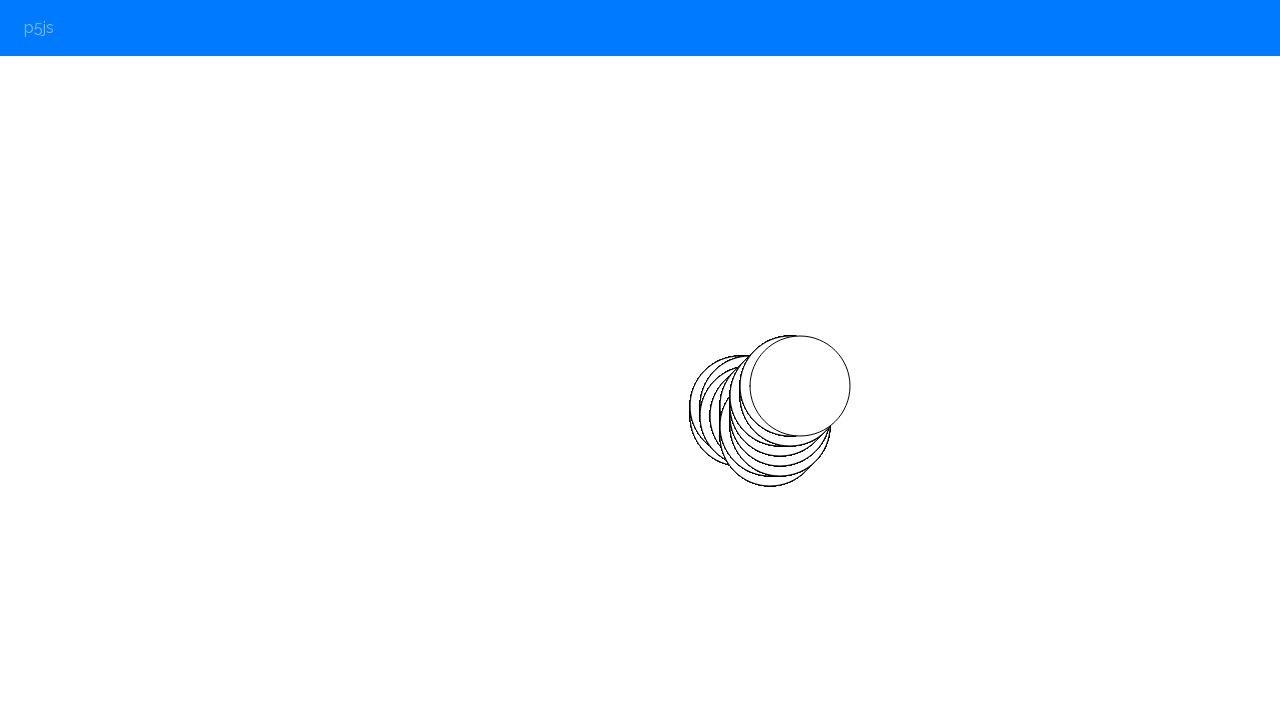

Waited 100ms between key presses
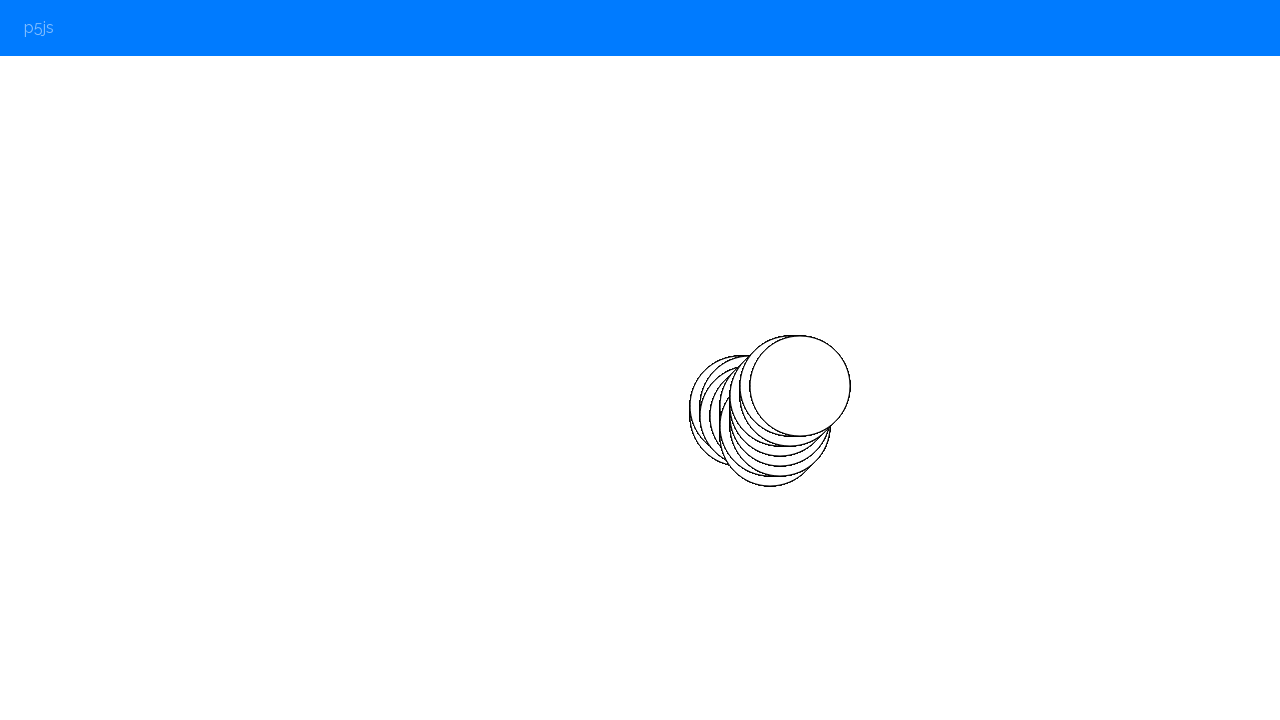

Pressed random arrow key: ArrowLeft
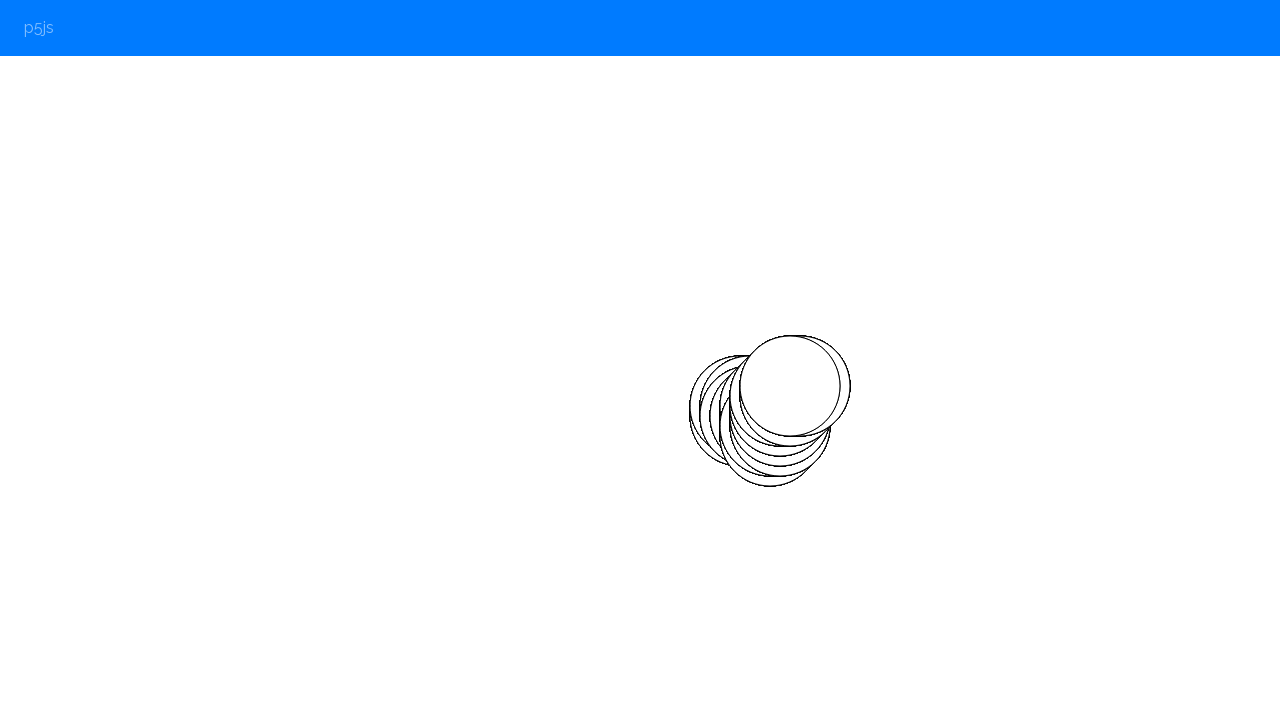

Waited 100ms between key presses
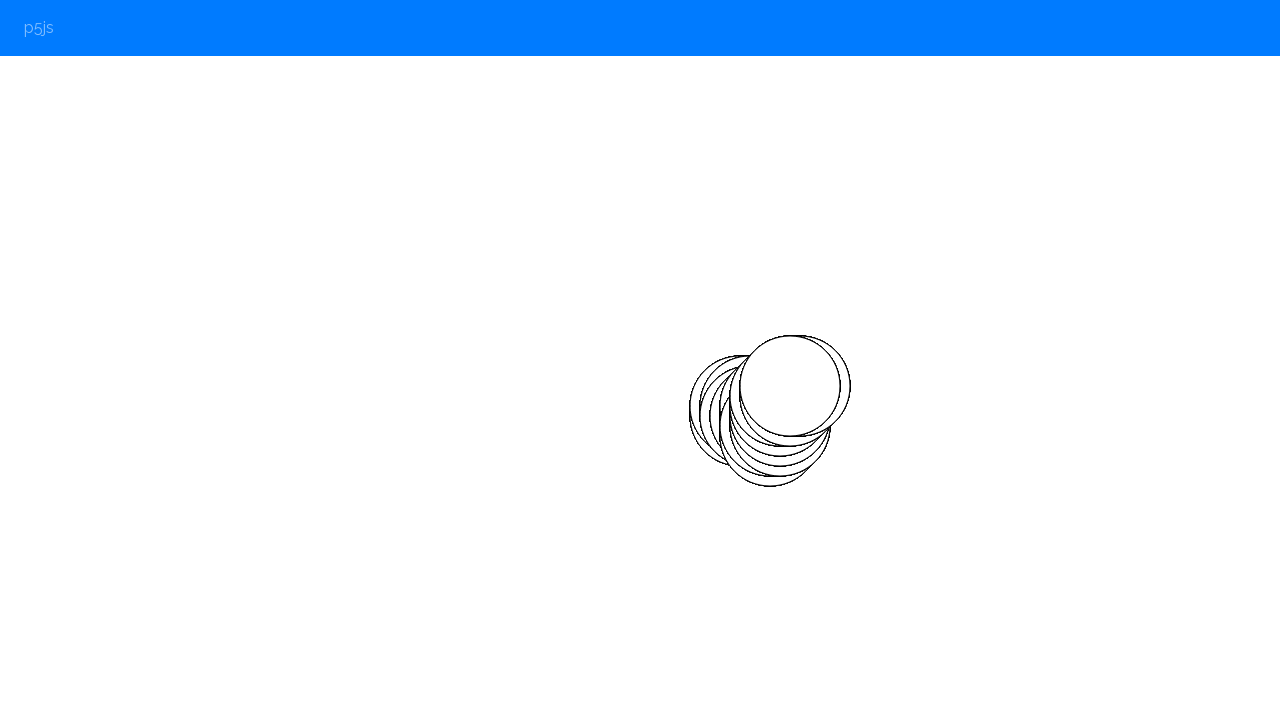

Pressed random arrow key: ArrowUp
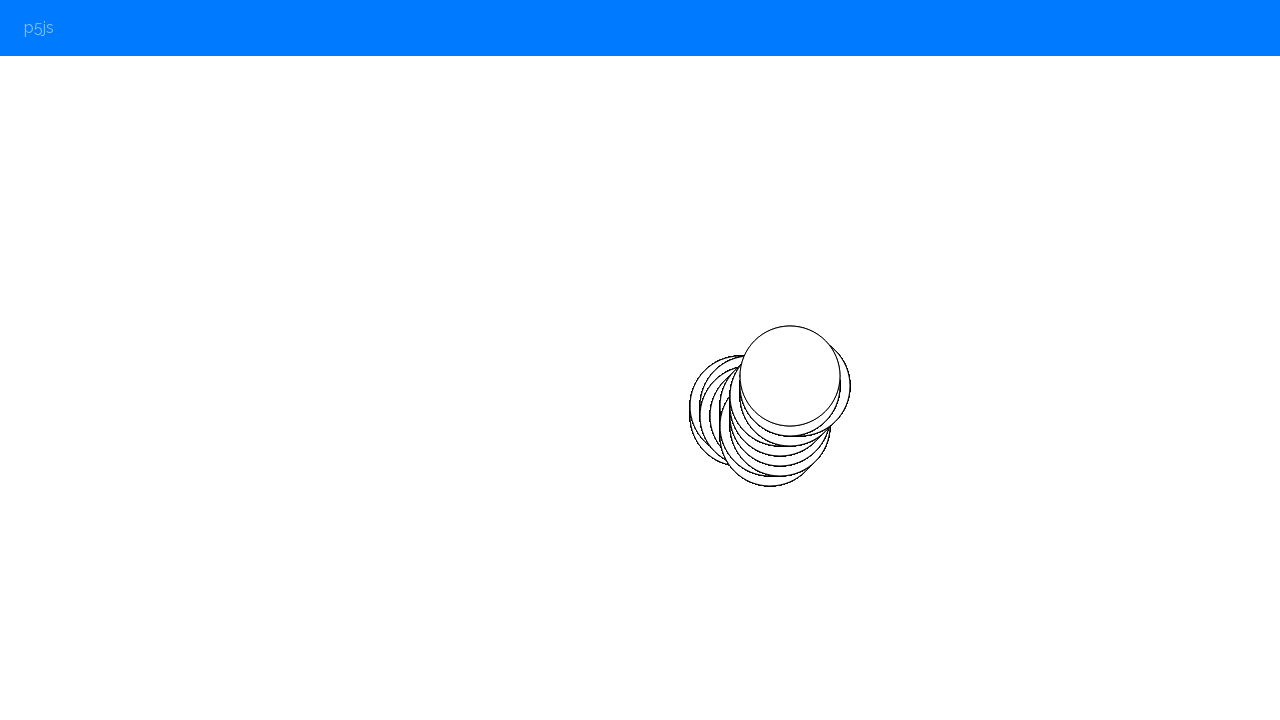

Waited 100ms between key presses
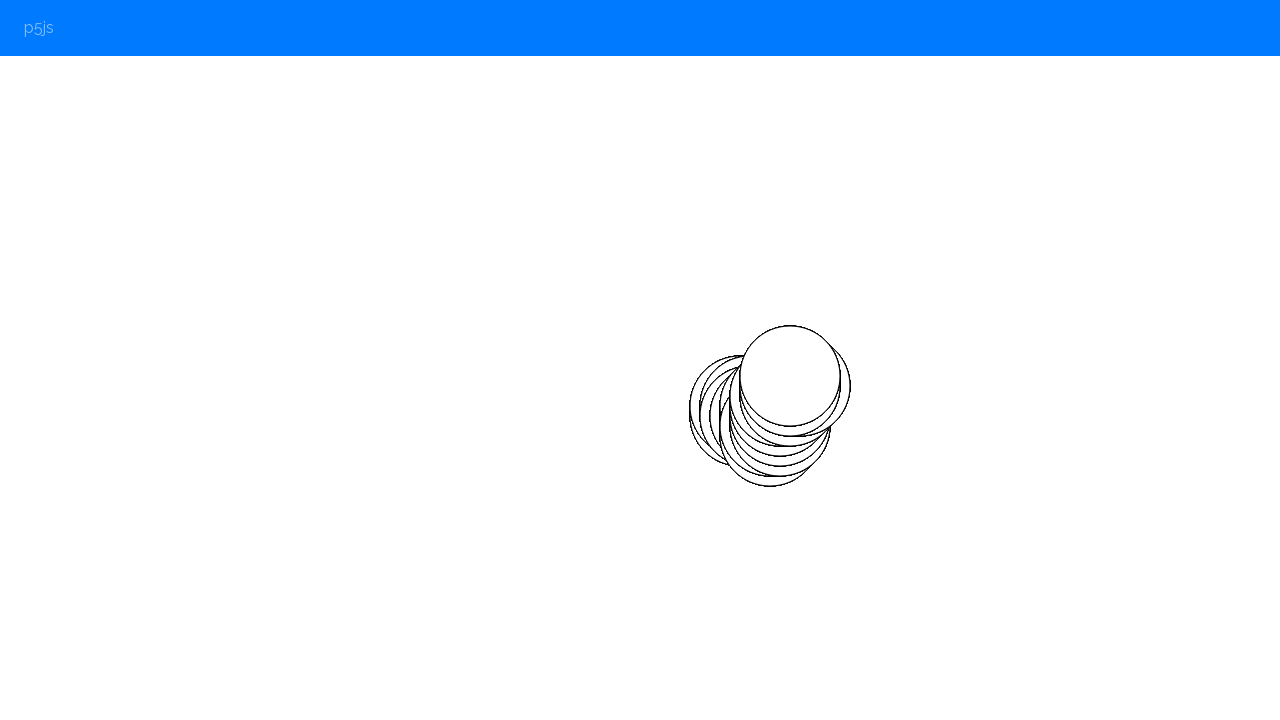

Pressed random arrow key: ArrowLeft
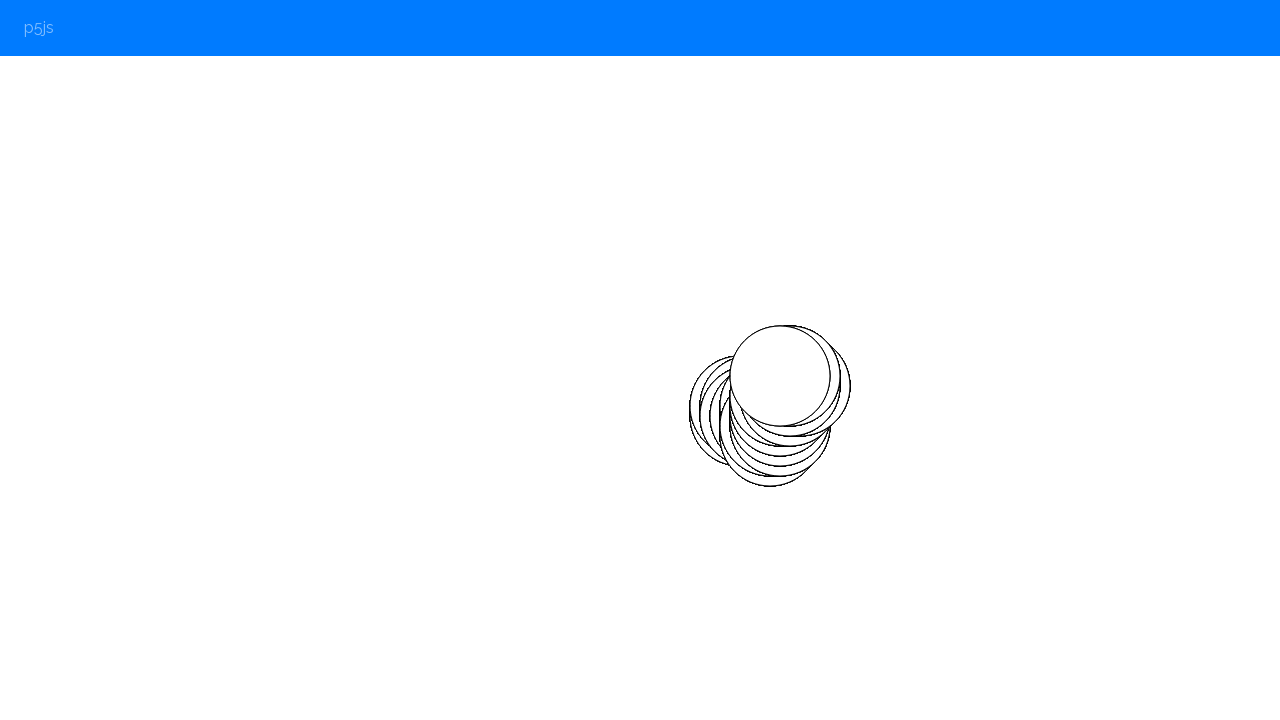

Waited 100ms between key presses
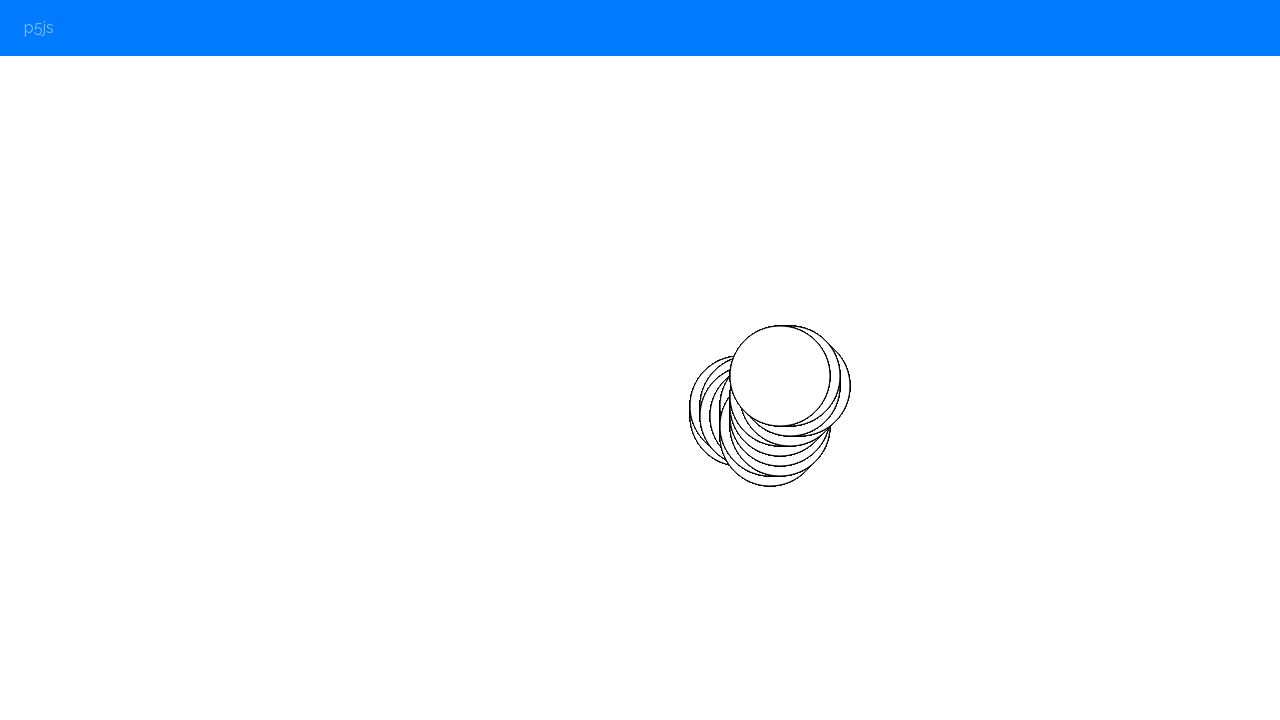

Pressed random arrow key: ArrowDown
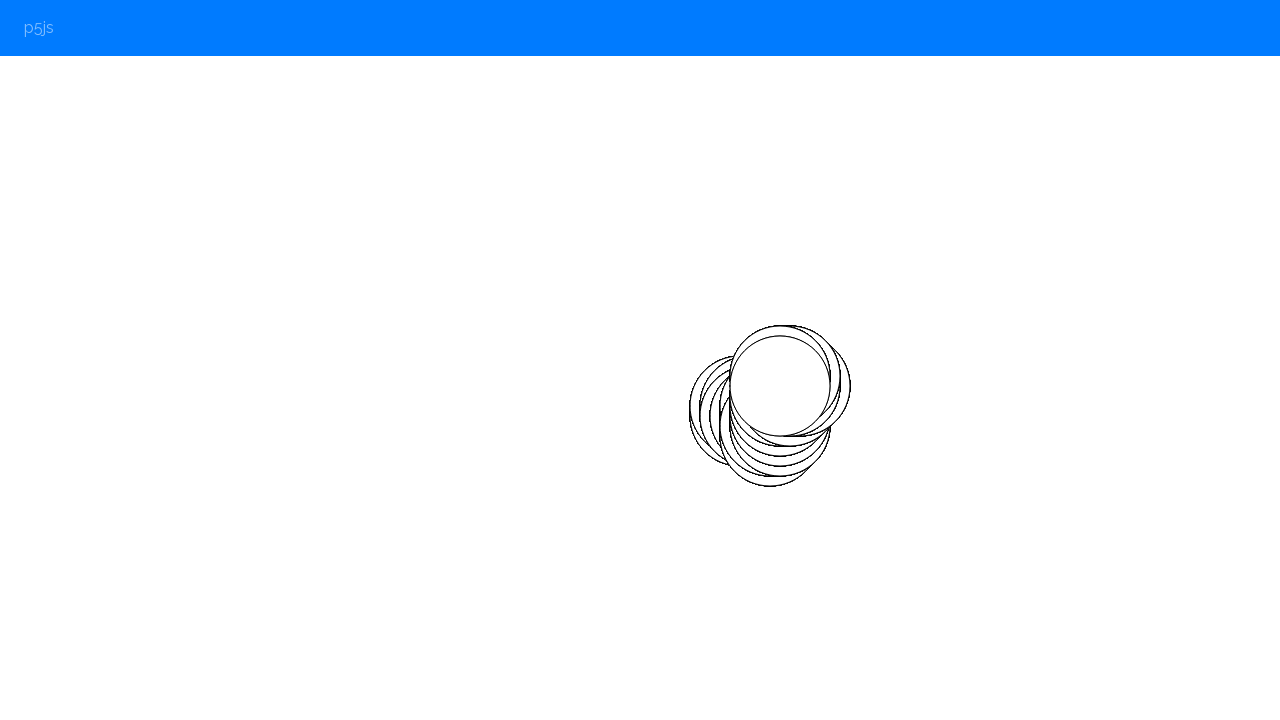

Waited 100ms between key presses
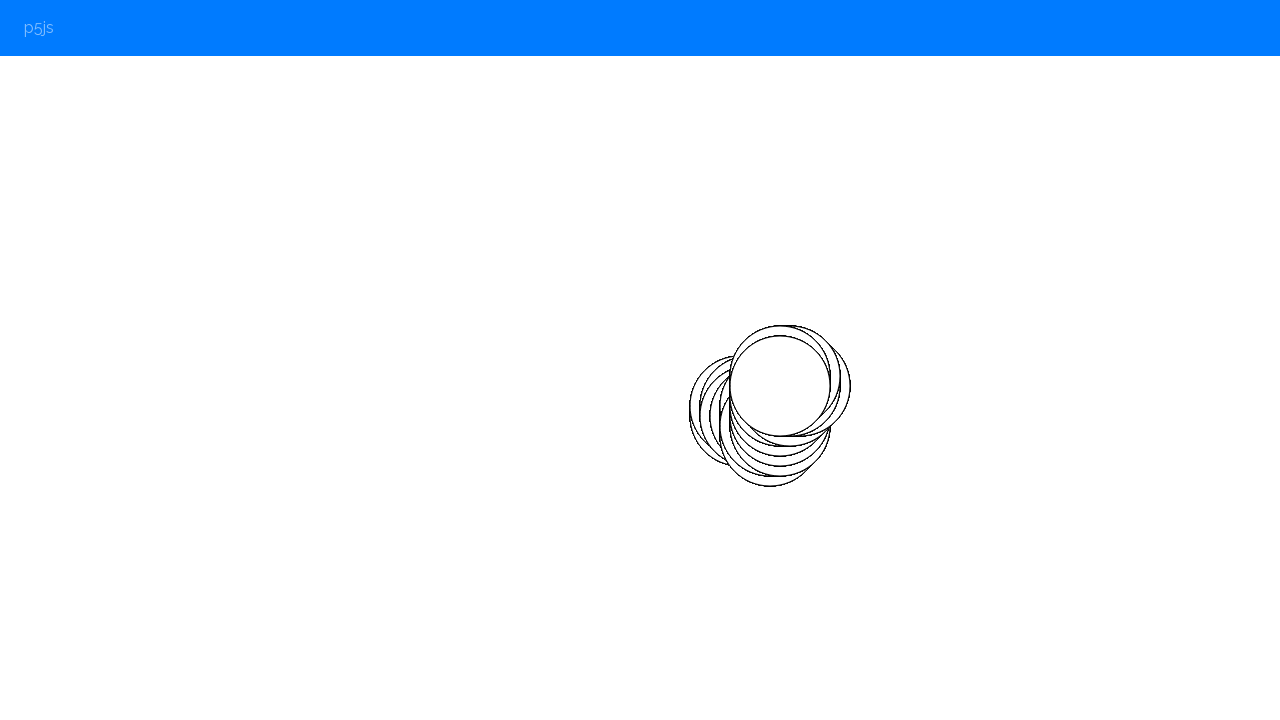

Pressed random arrow key: ArrowLeft
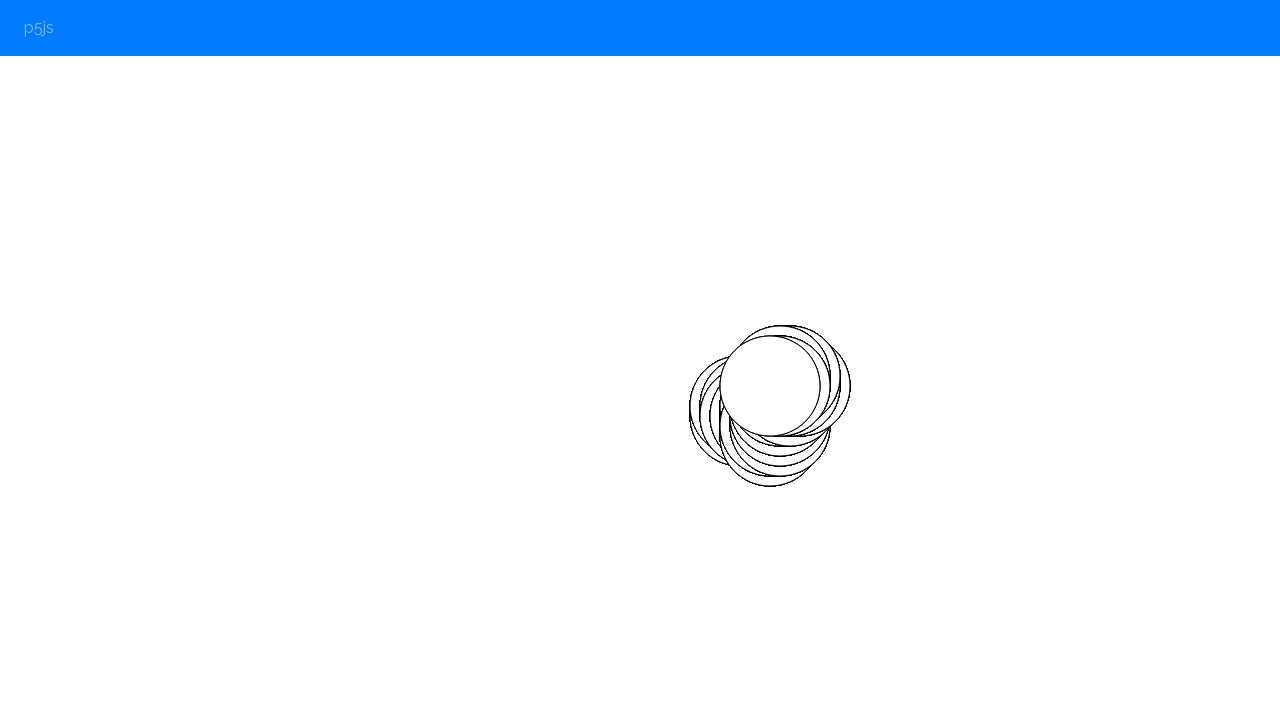

Waited 100ms between key presses
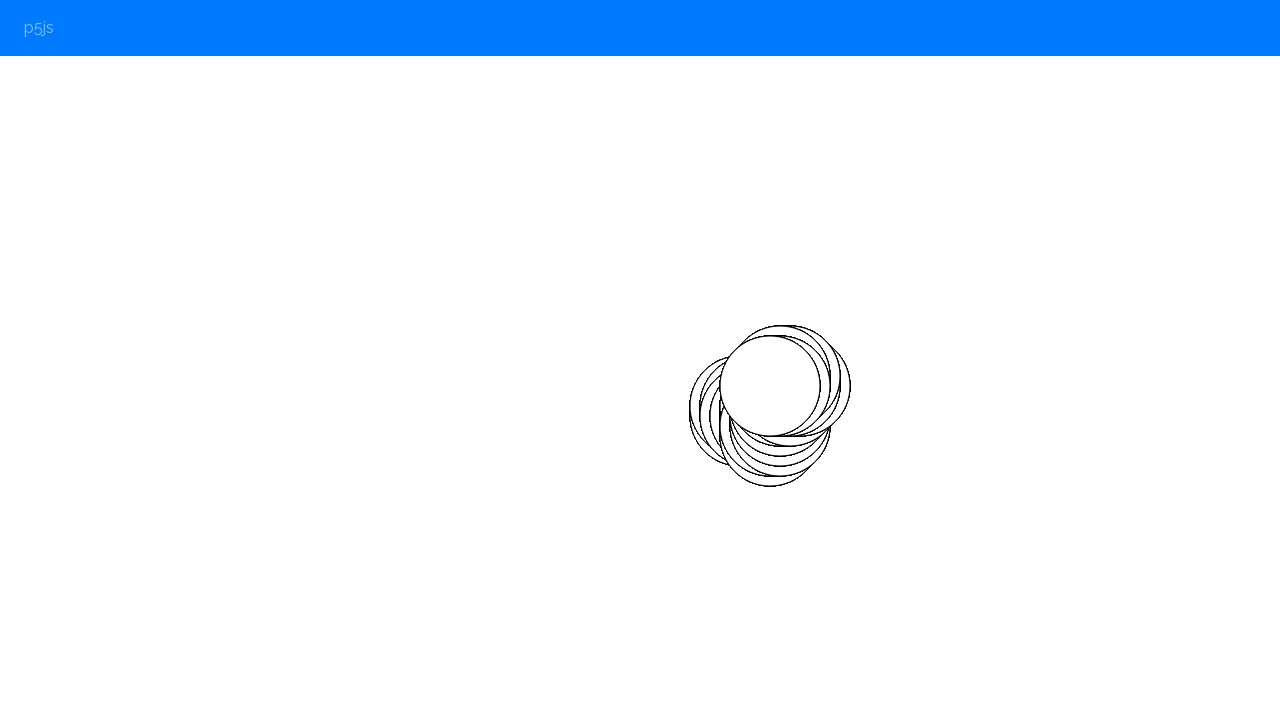

Pressed random arrow key: ArrowRight
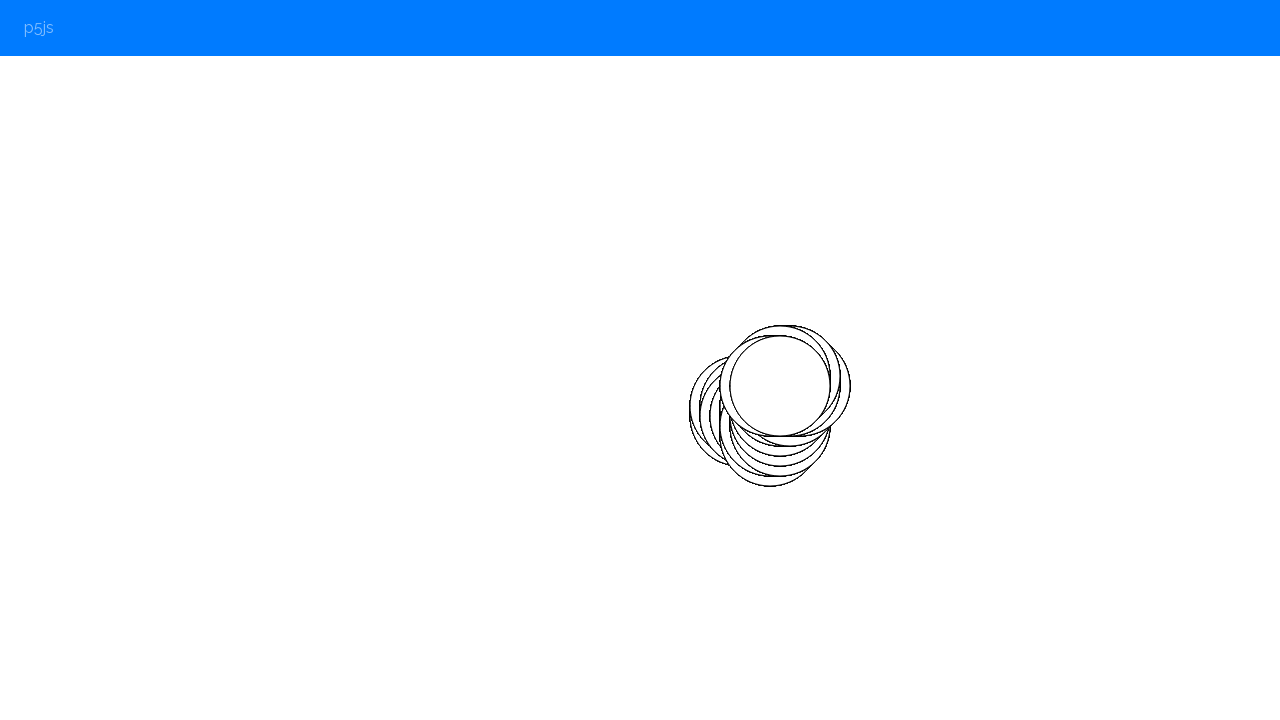

Waited 100ms between key presses
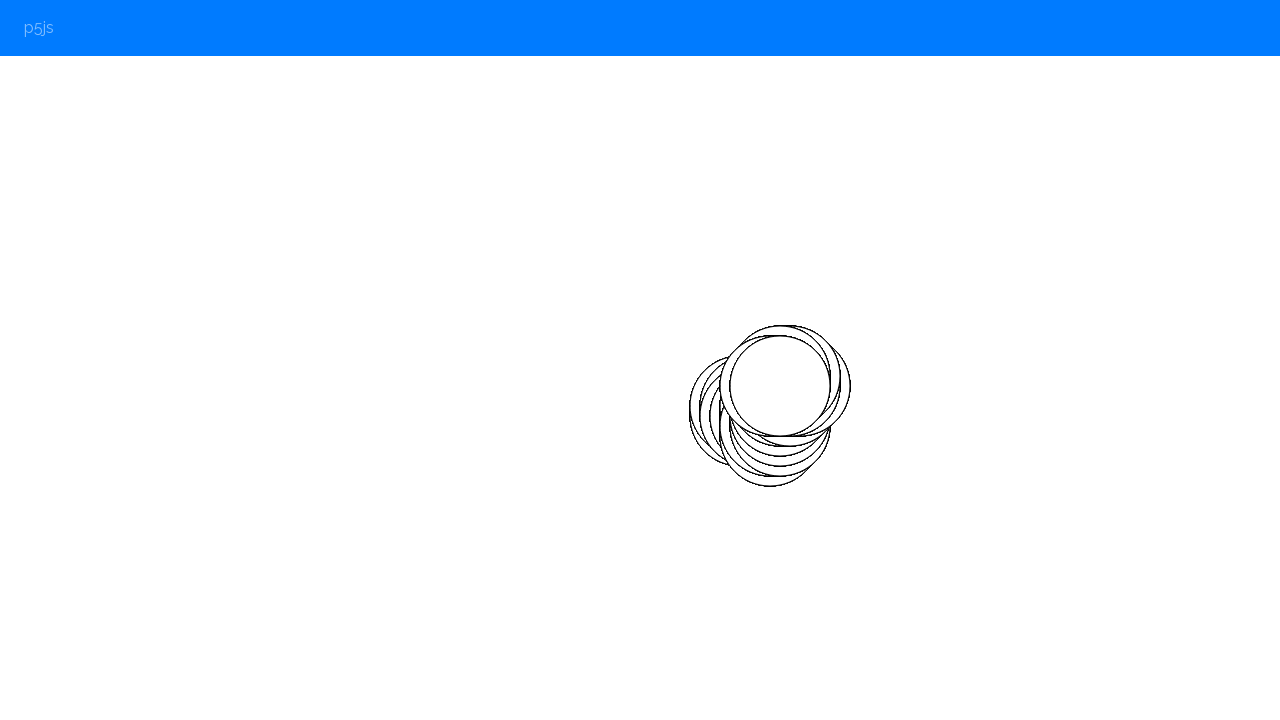

Pressed random arrow key: ArrowLeft
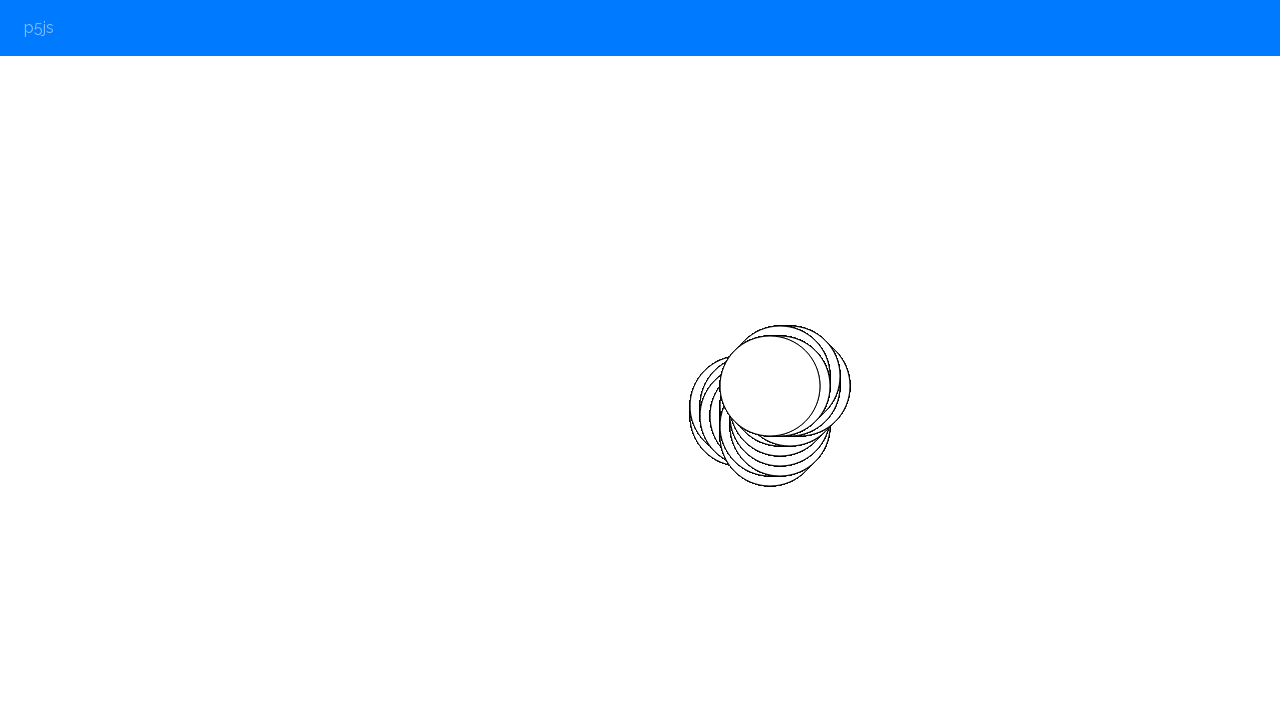

Waited 100ms between key presses
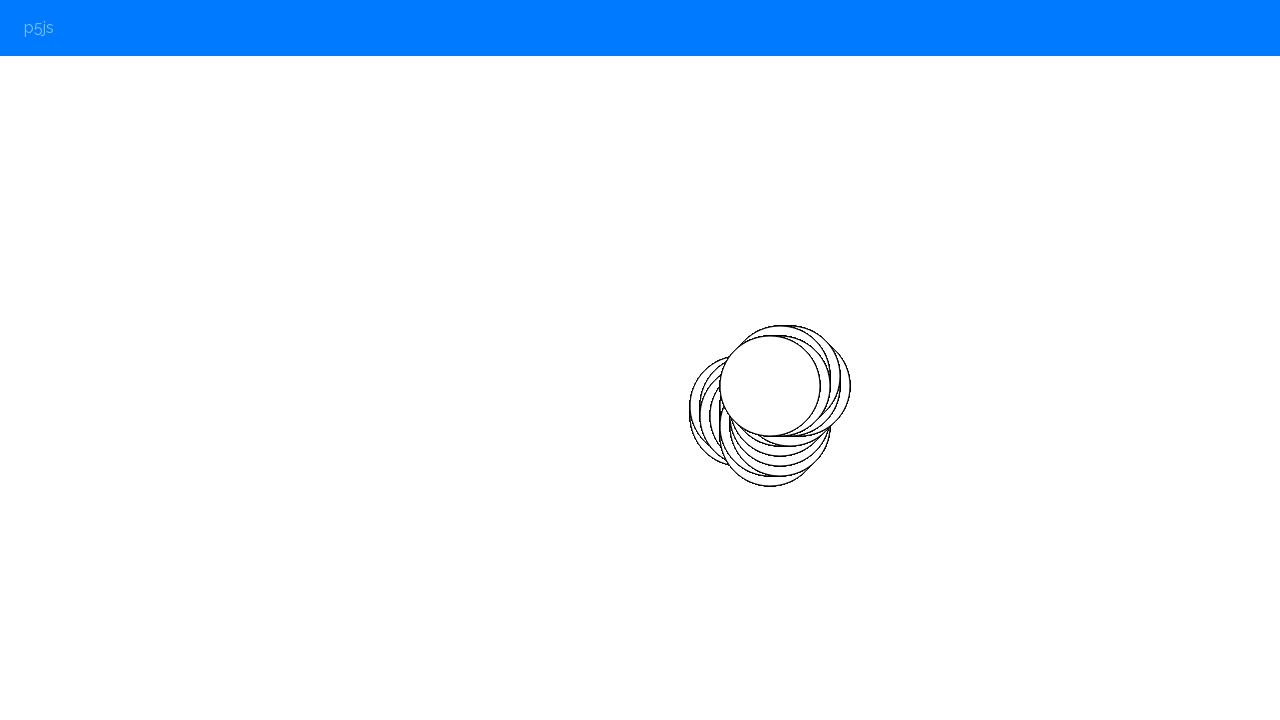

Pressed random arrow key: ArrowLeft
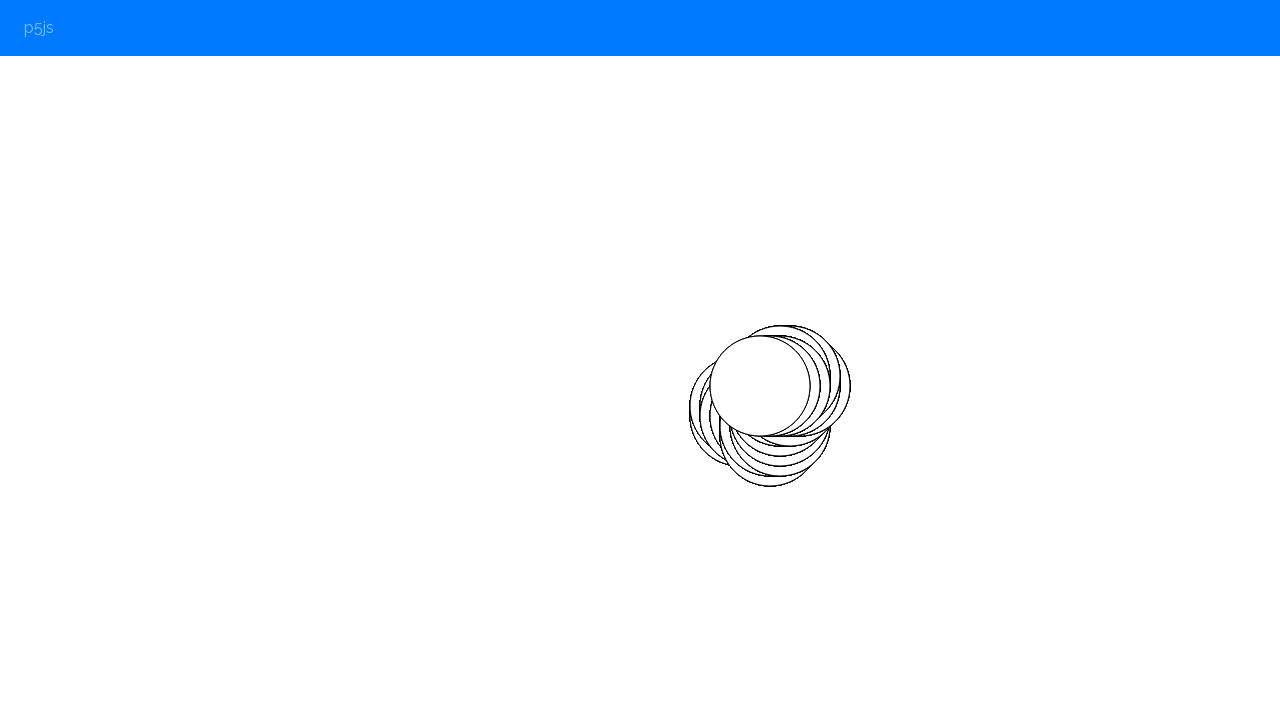

Waited 100ms between key presses
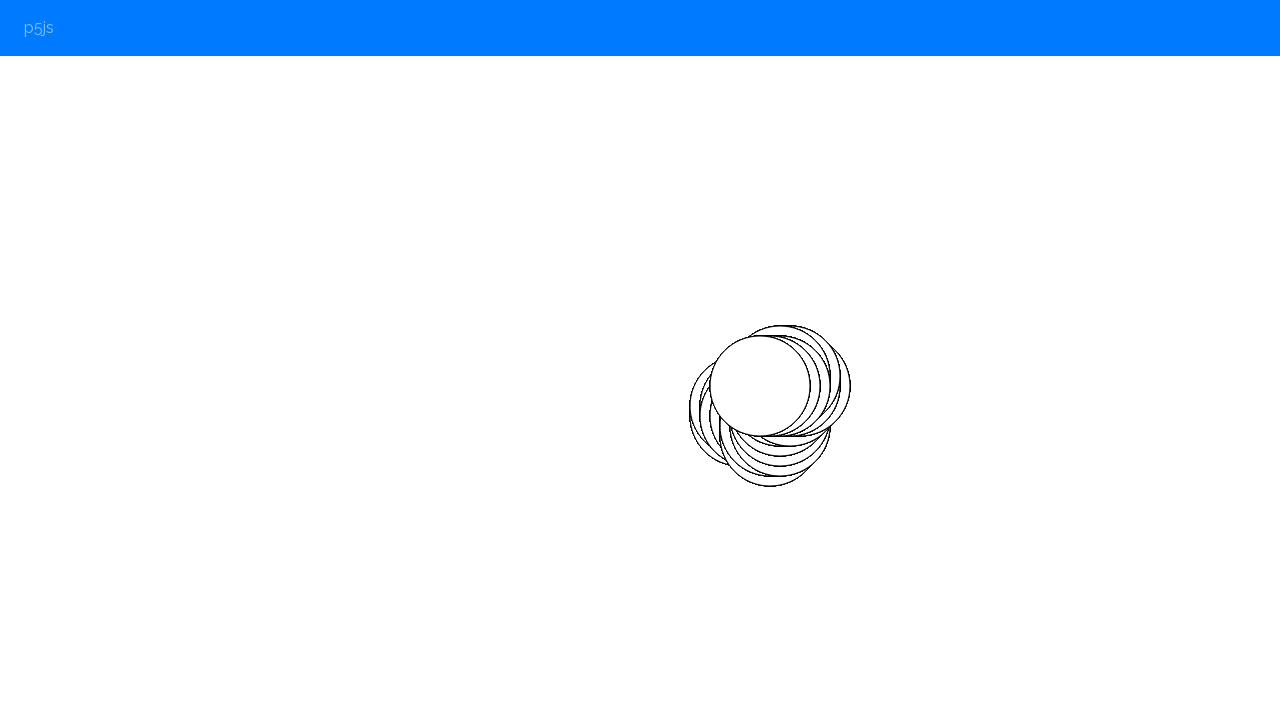

Pressed random arrow key: ArrowDown
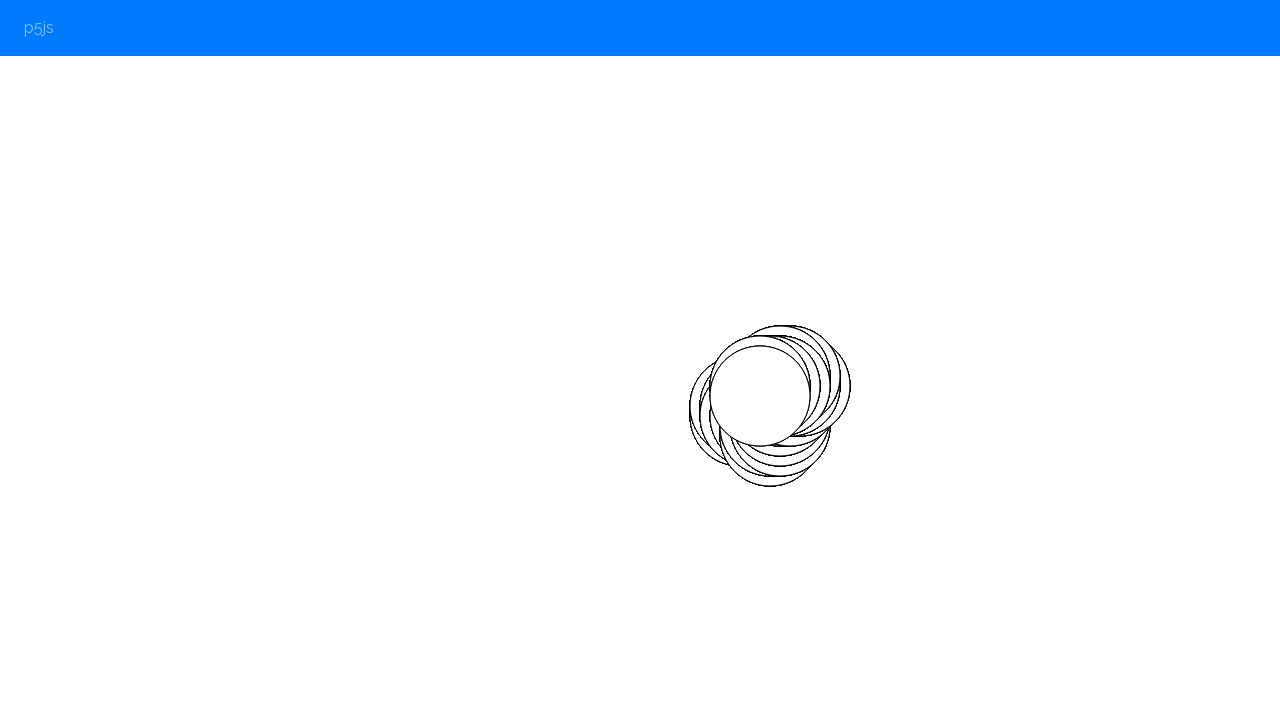

Waited 100ms between key presses
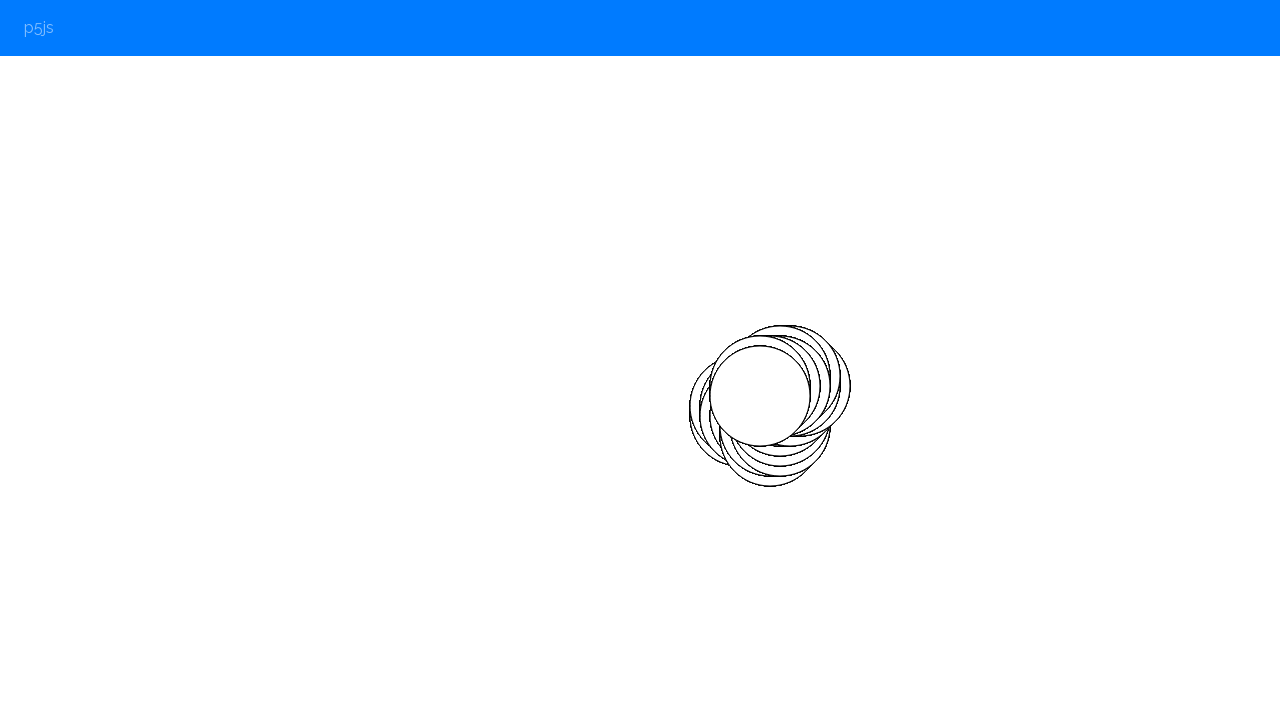

Pressed random arrow key: ArrowUp
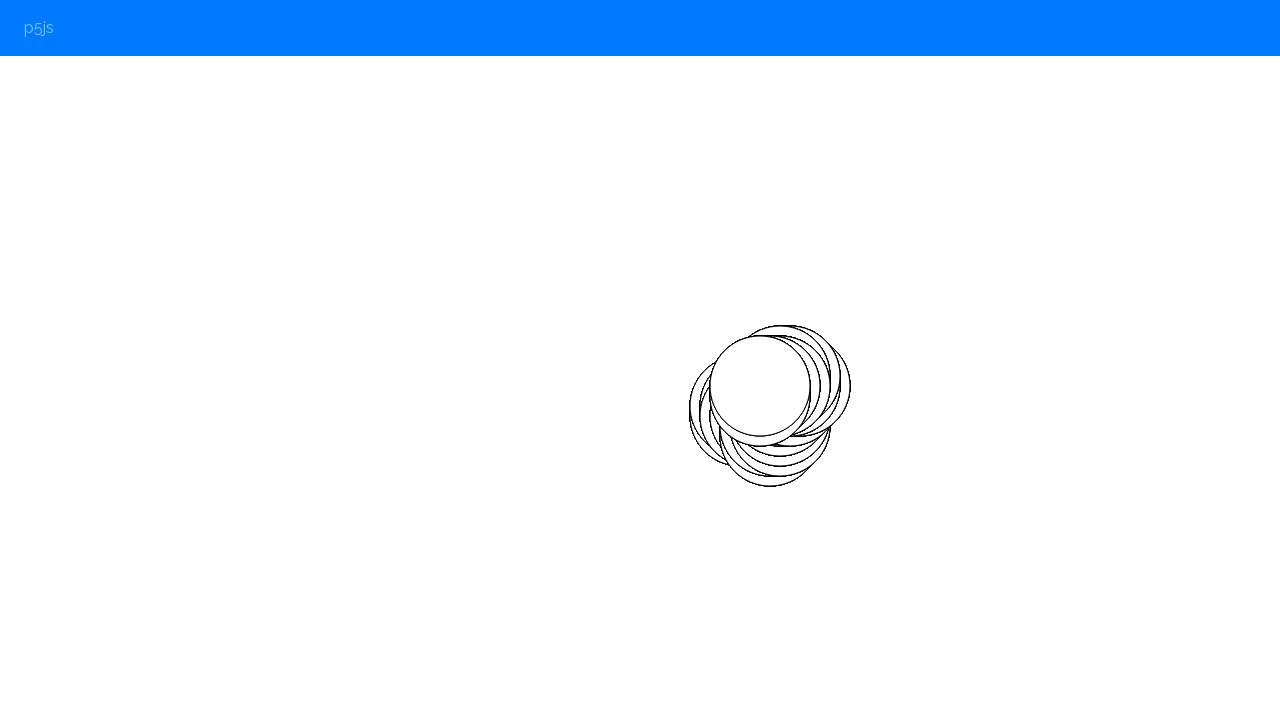

Waited 100ms between key presses
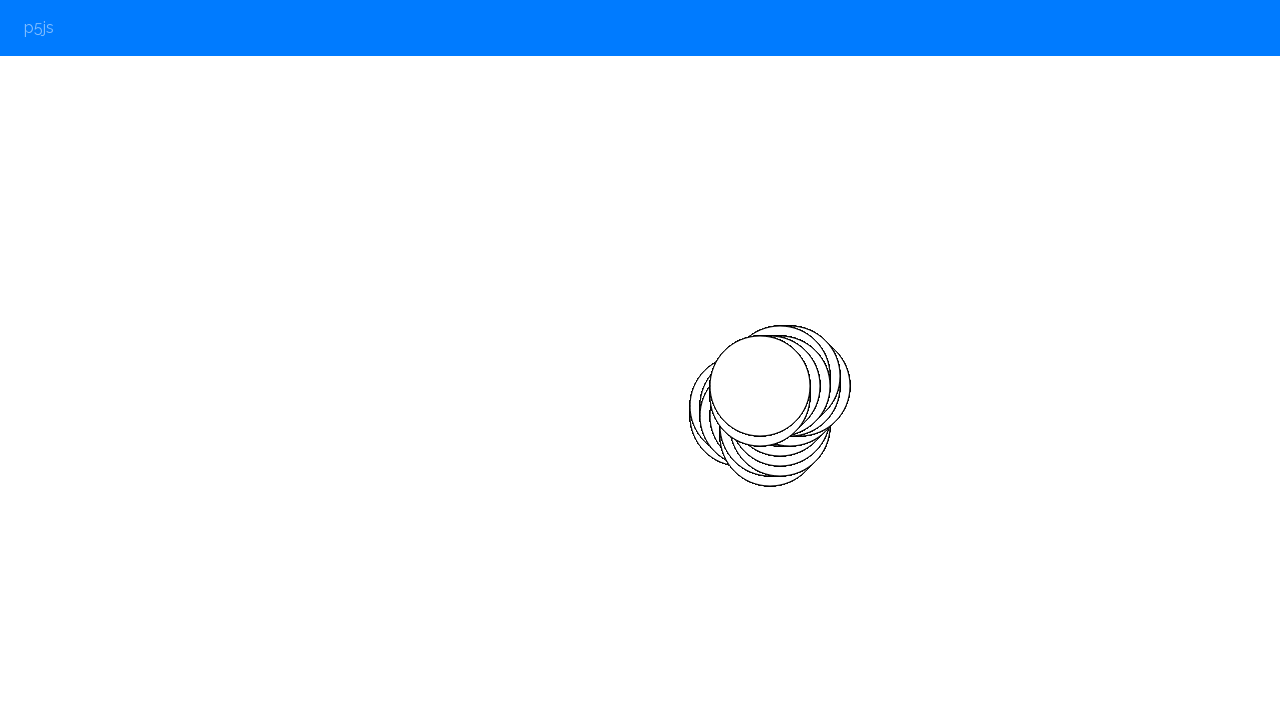

Pressed random arrow key: ArrowDown
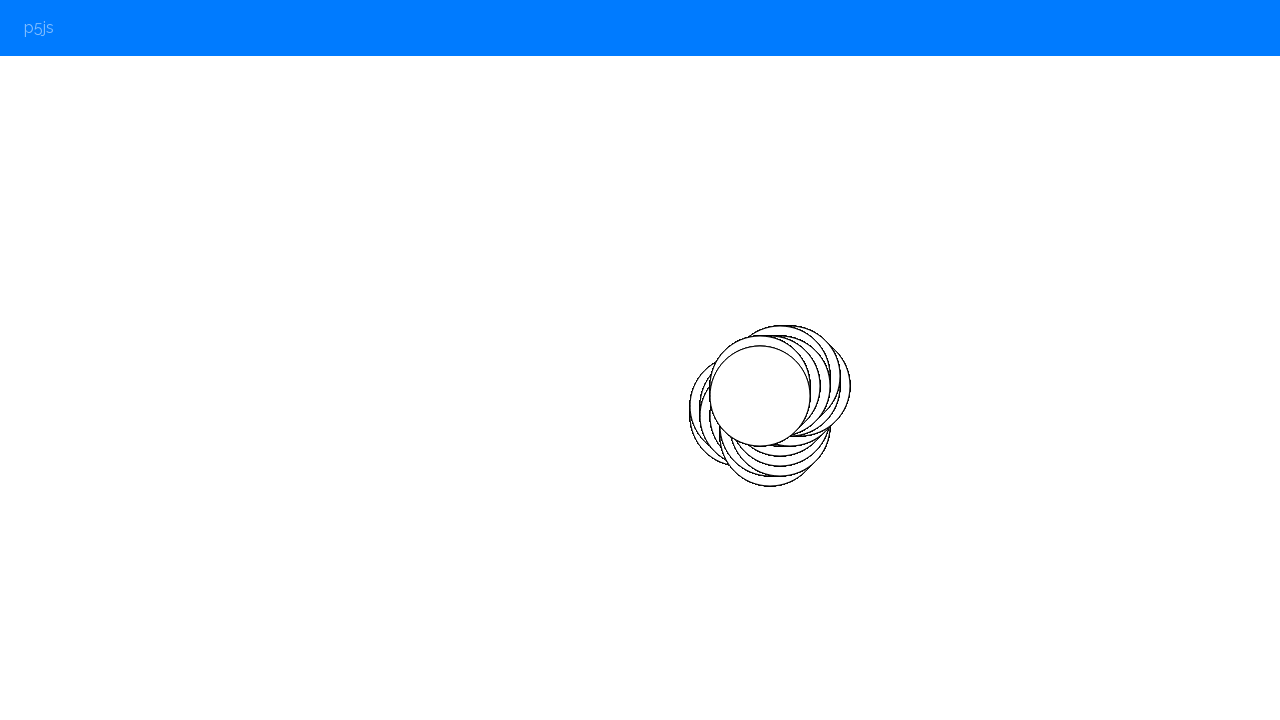

Waited 100ms between key presses
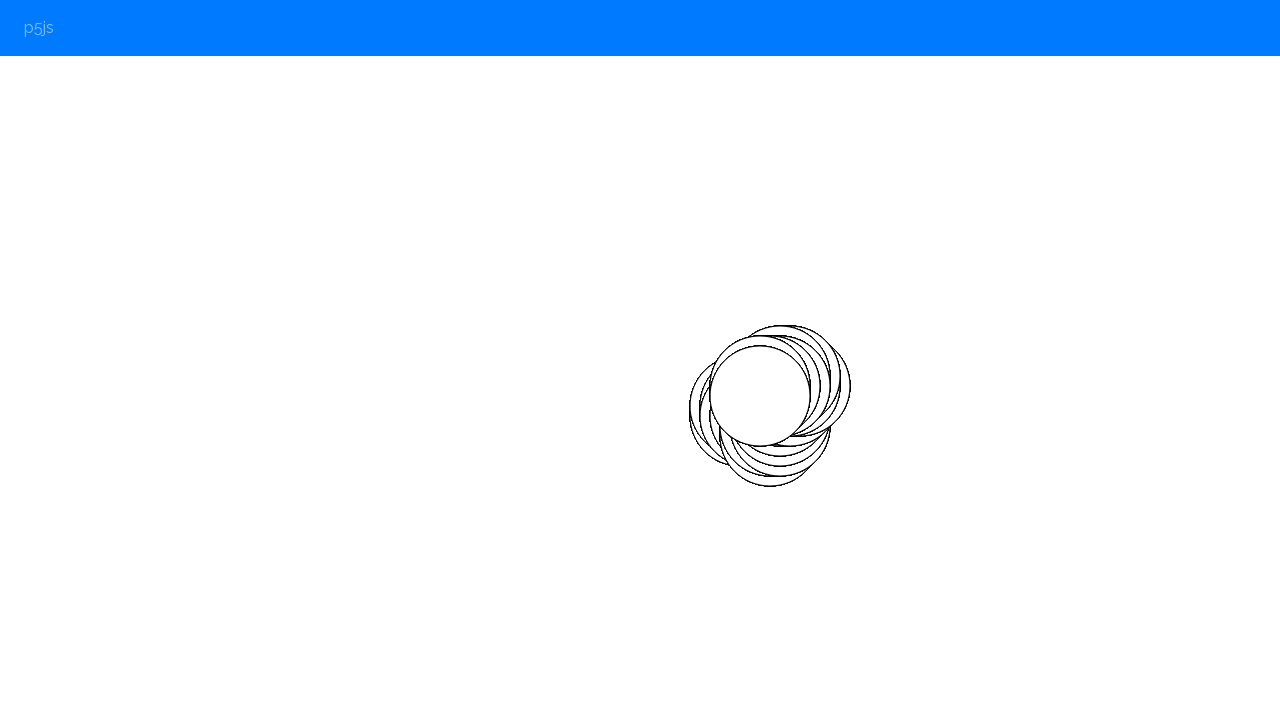

Pressed random arrow key: ArrowUp
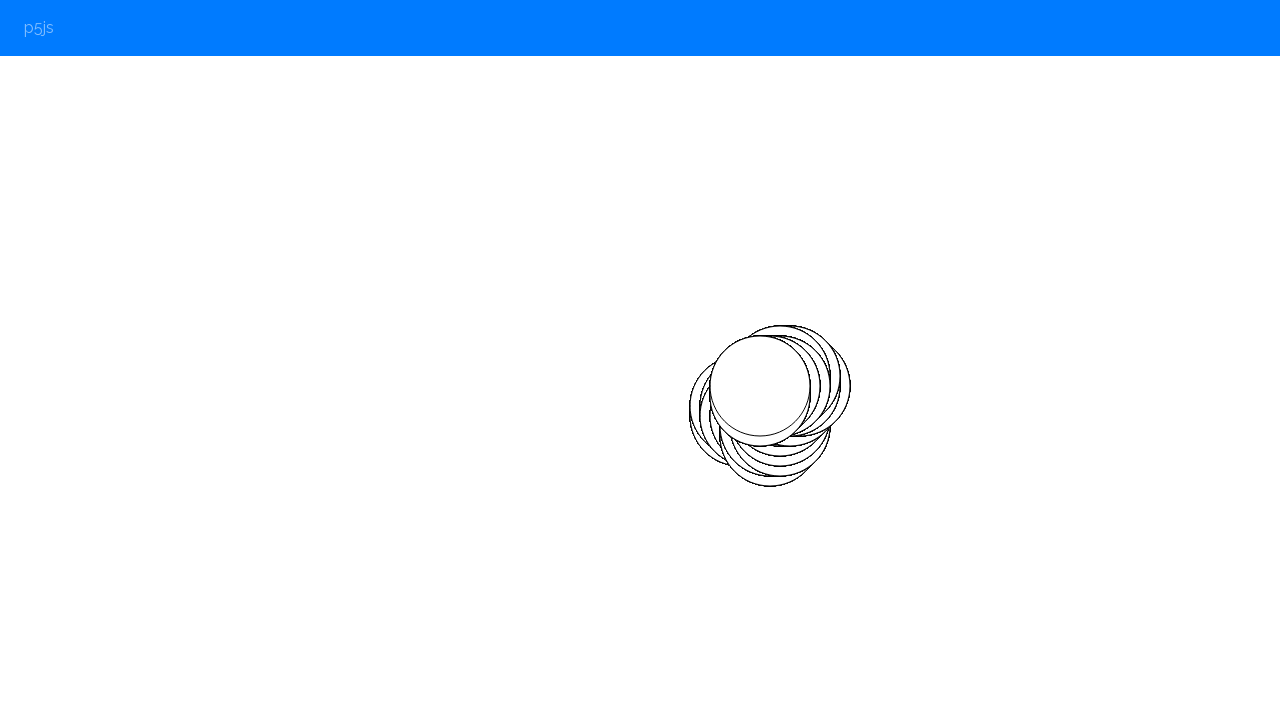

Waited 100ms between key presses
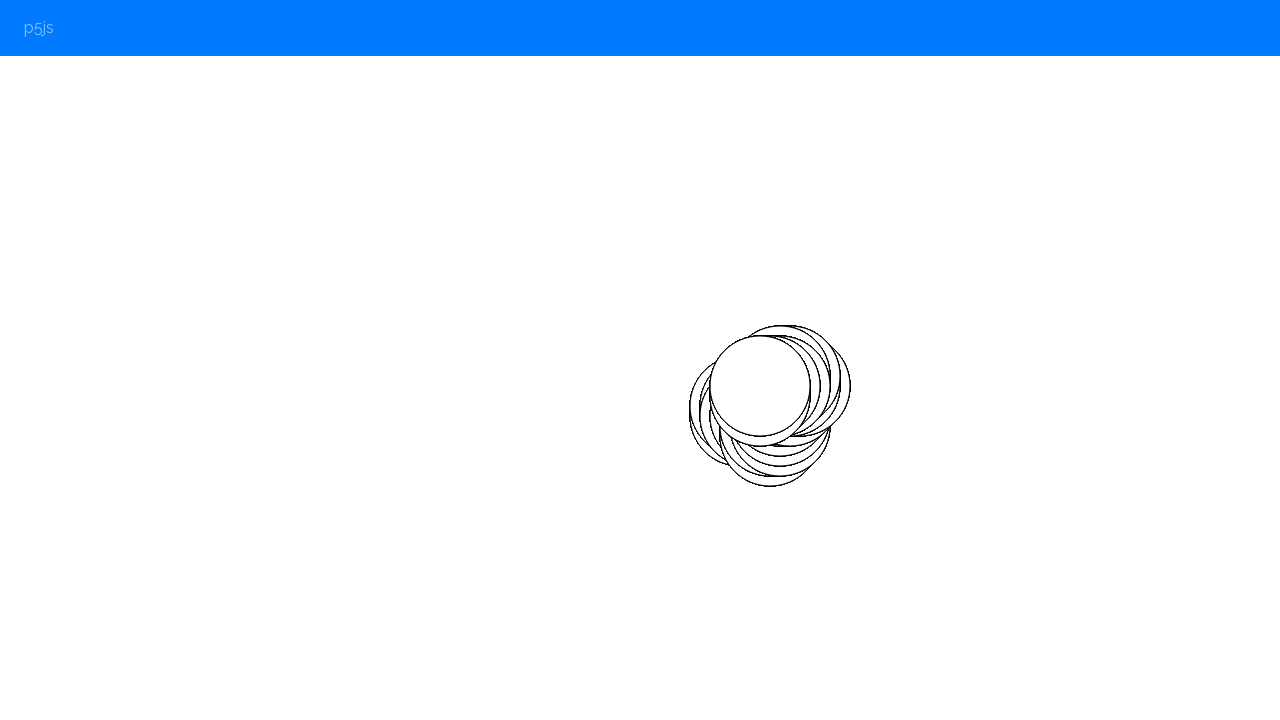

Pressed random arrow key: ArrowLeft
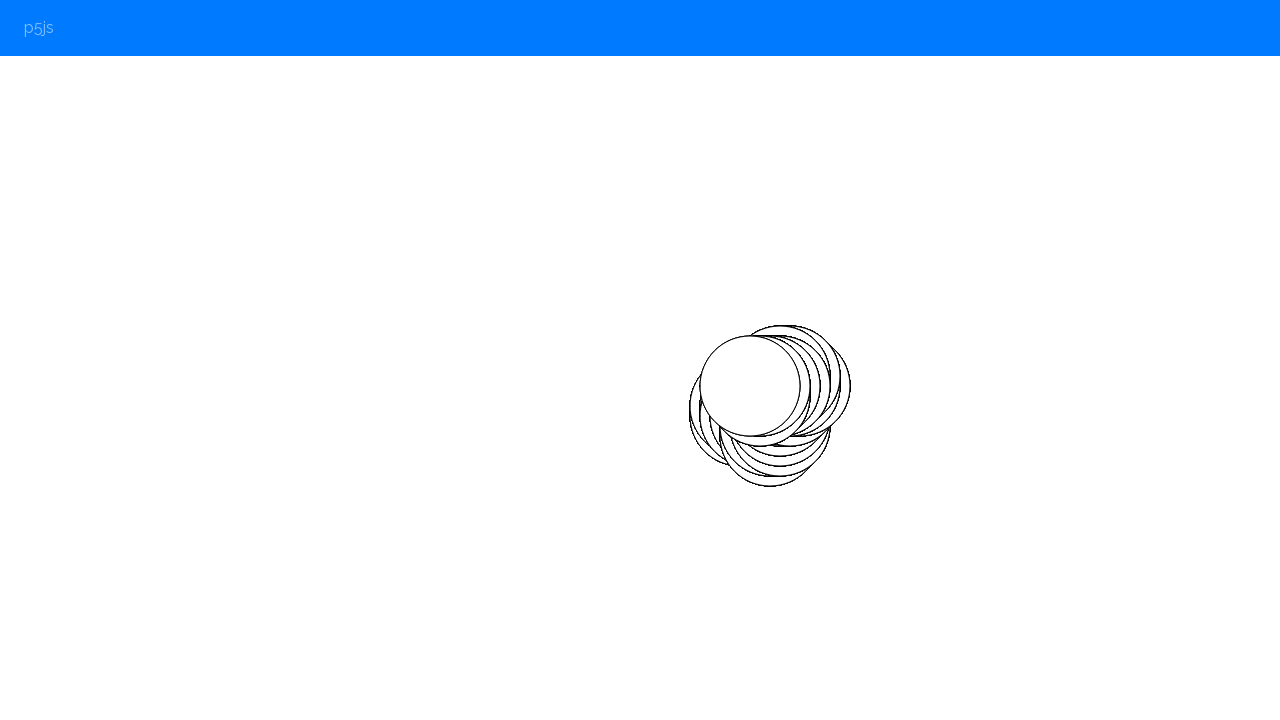

Waited 100ms between key presses
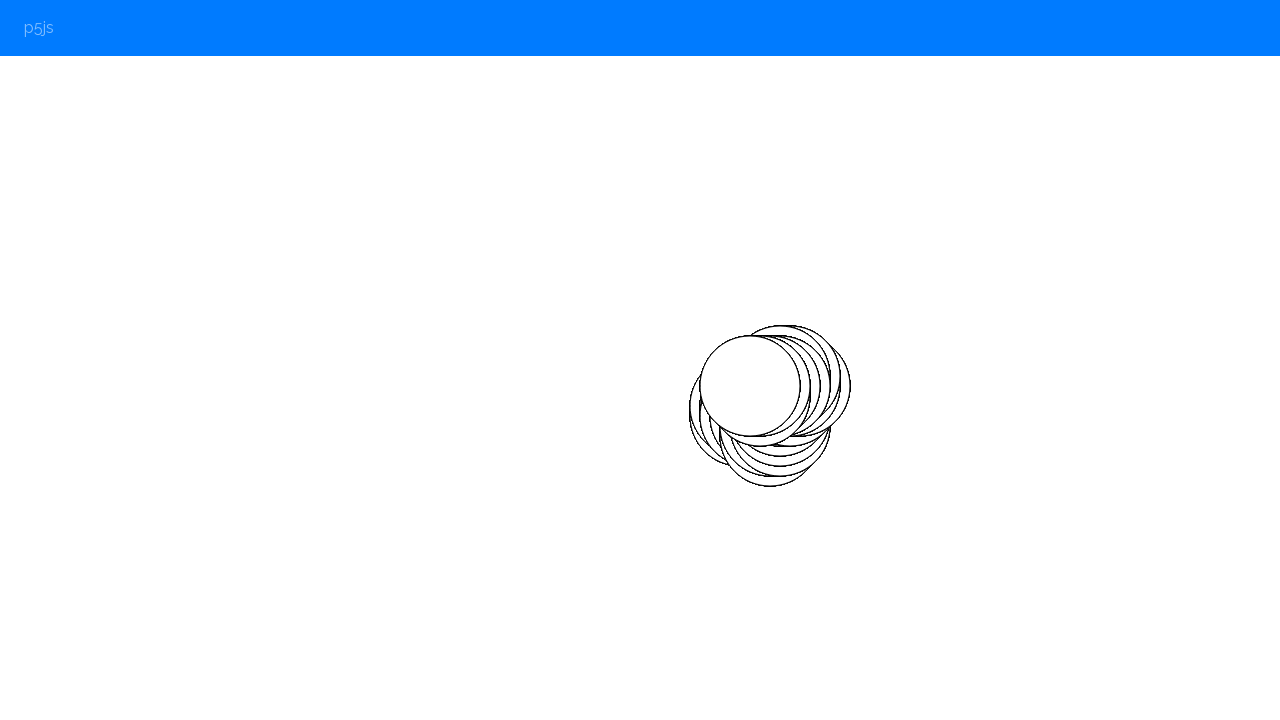

Pressed random arrow key: ArrowLeft
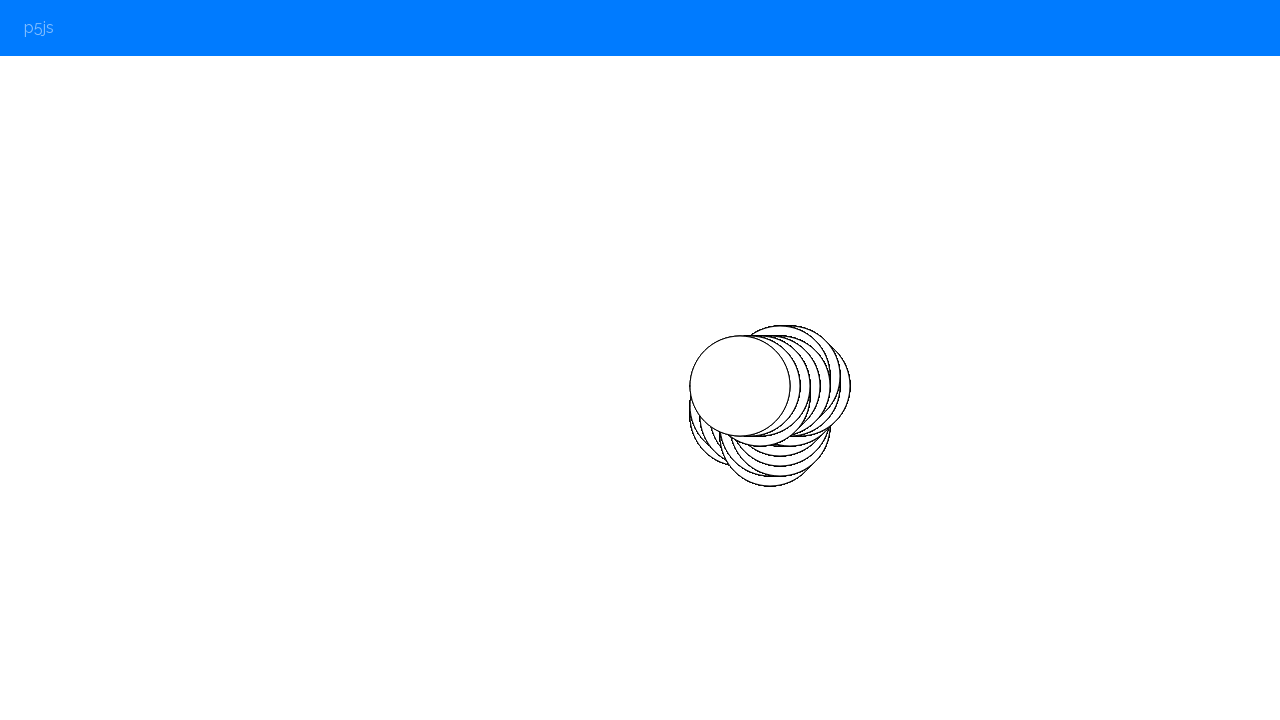

Waited 100ms between key presses
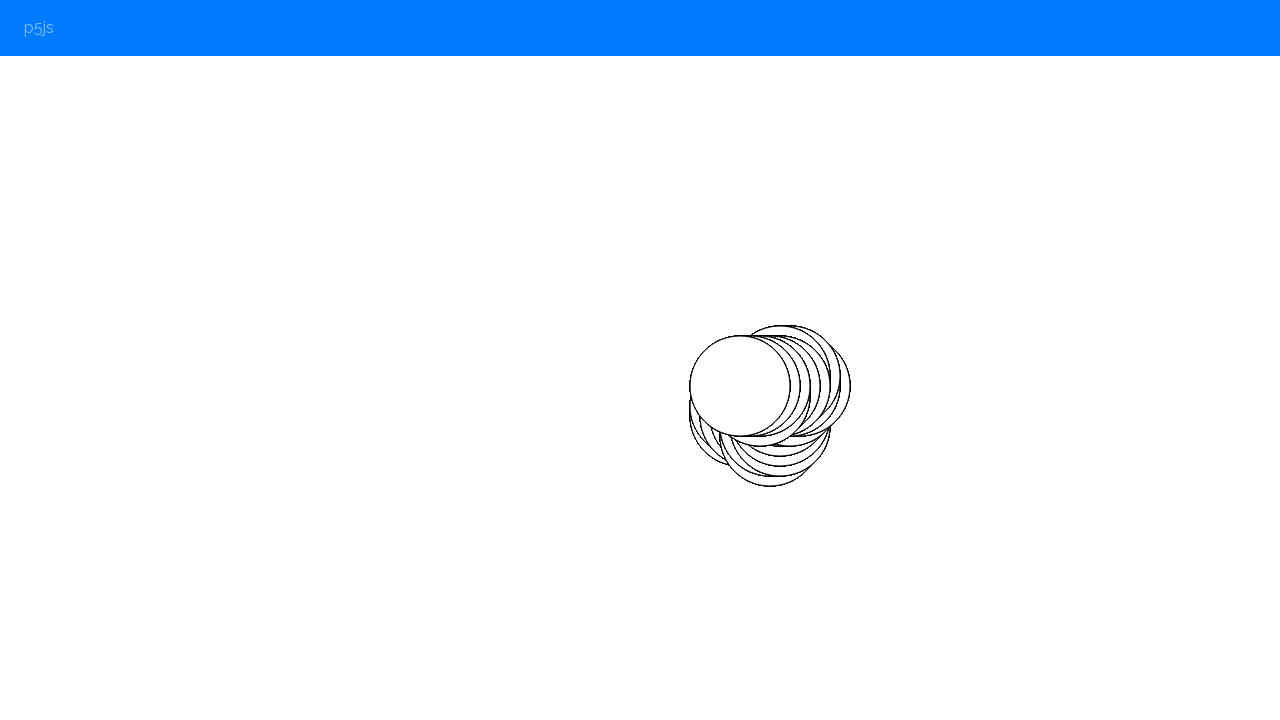

Pressed random arrow key: ArrowLeft
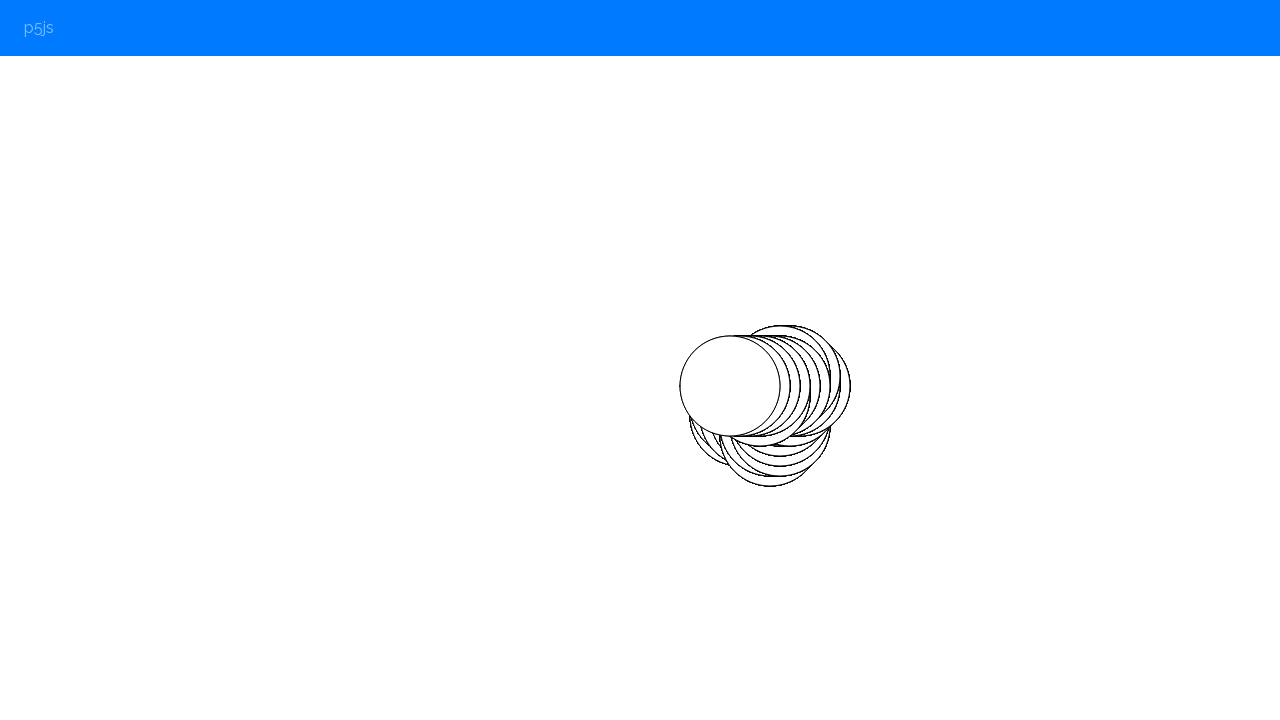

Waited 100ms between key presses
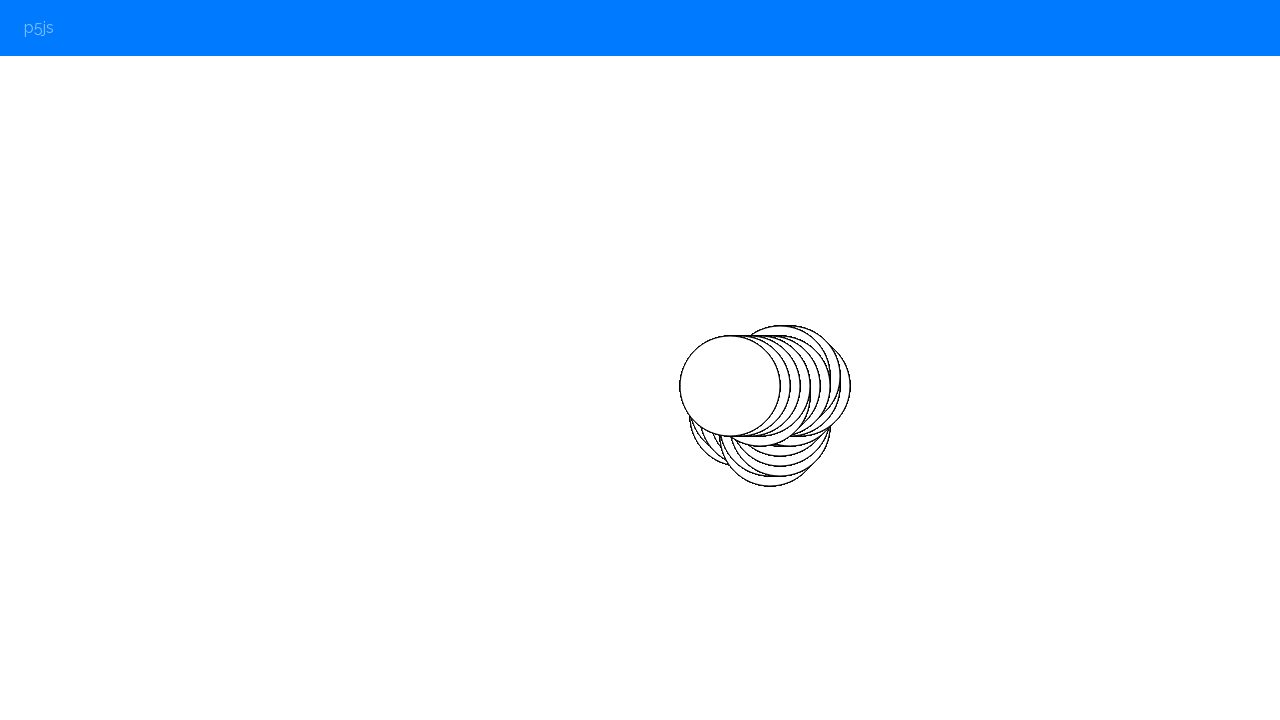

Pressed random arrow key: ArrowUp
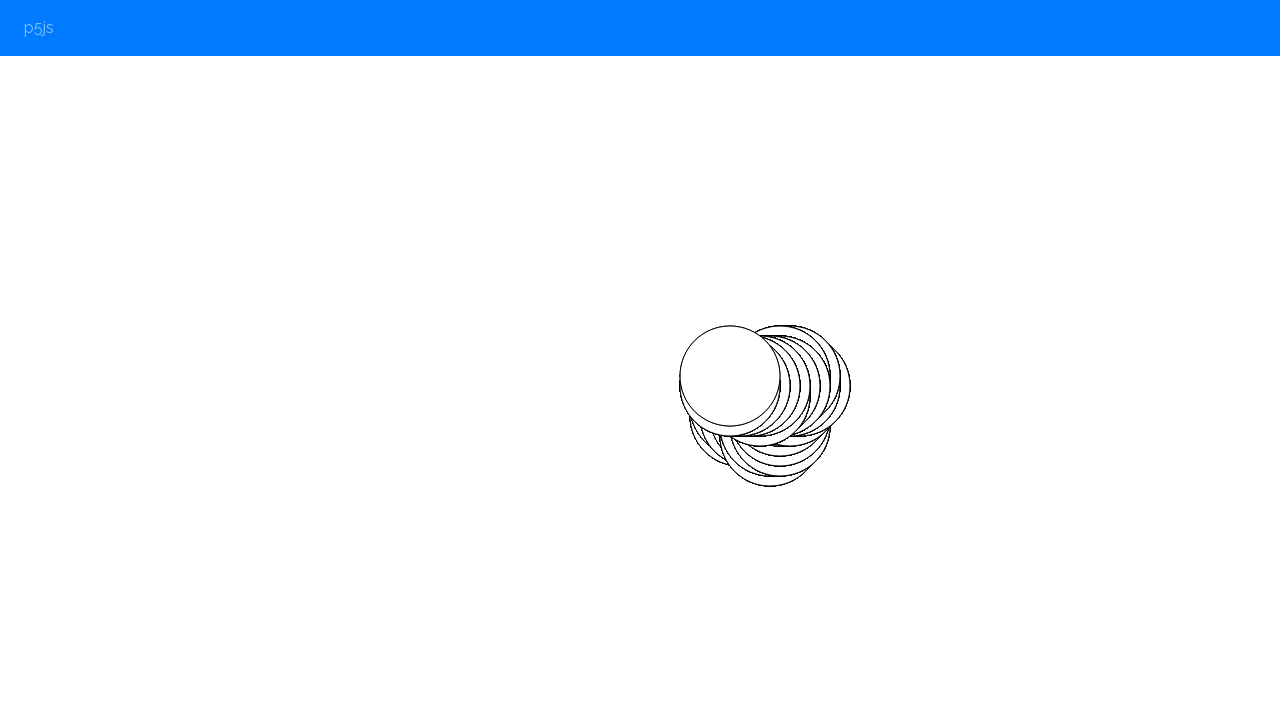

Waited 100ms between key presses
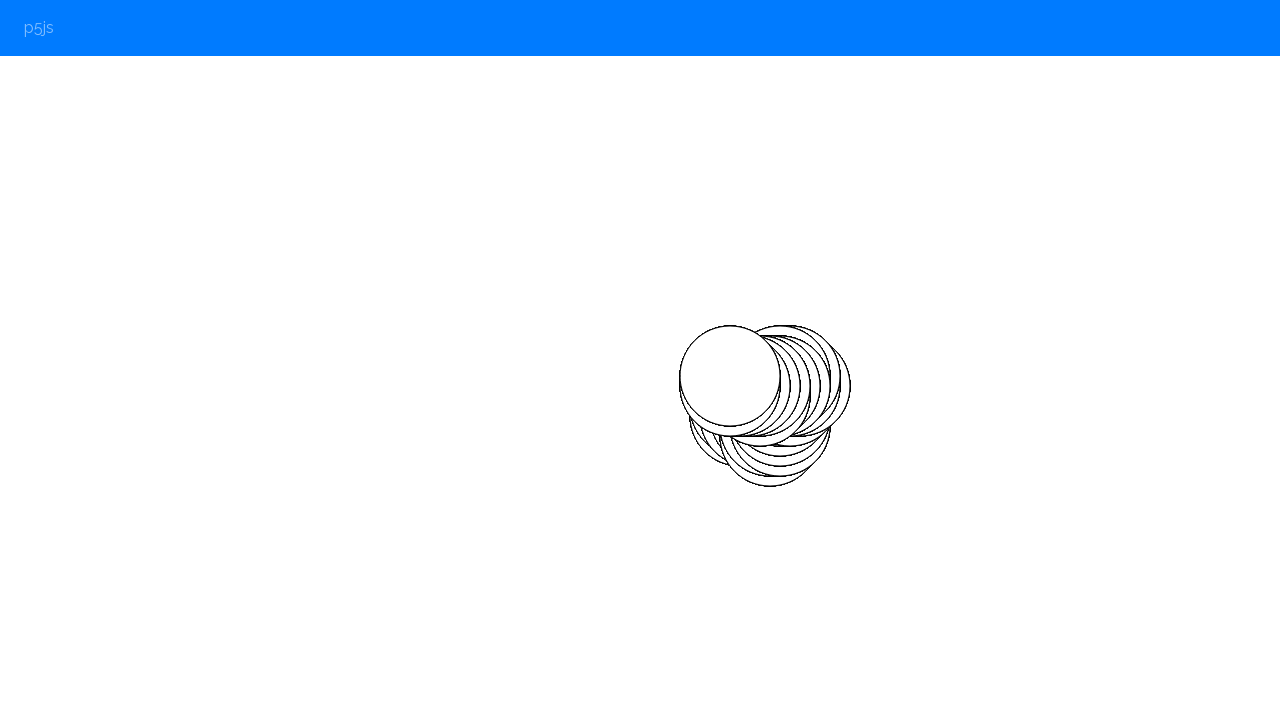

Pressed random arrow key: ArrowDown
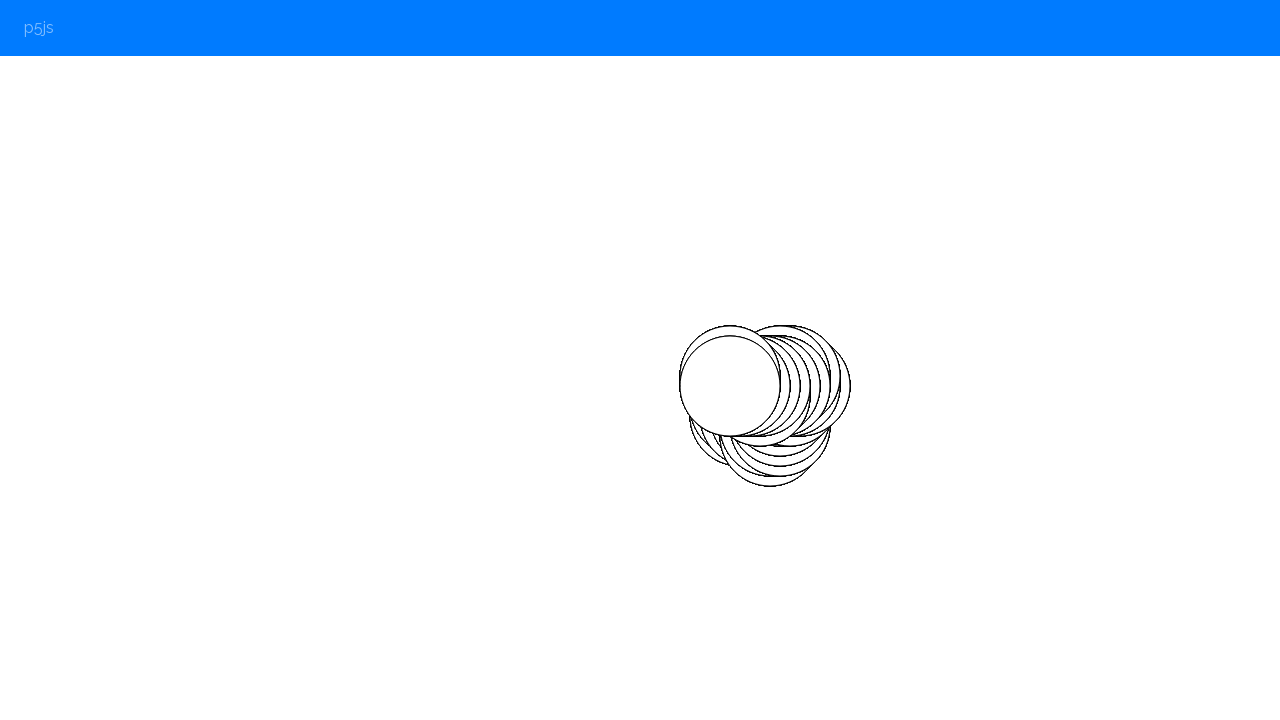

Waited 100ms between key presses
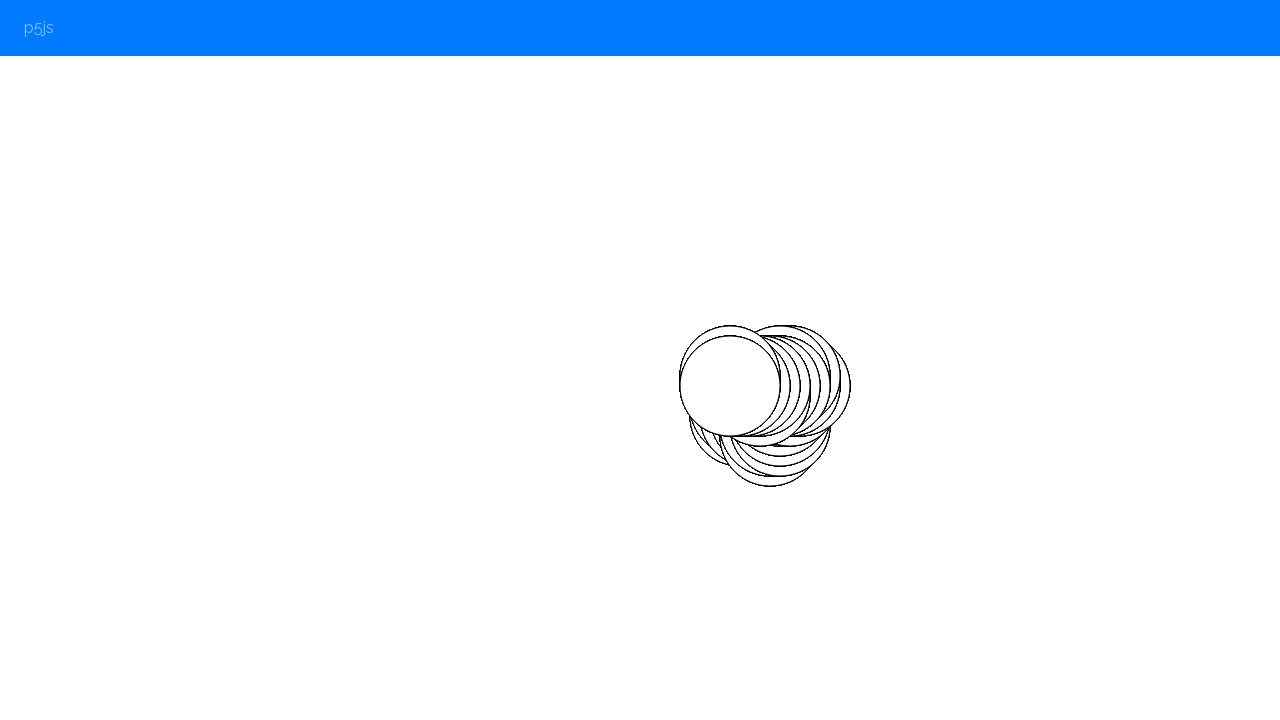

Pressed random arrow key: ArrowRight
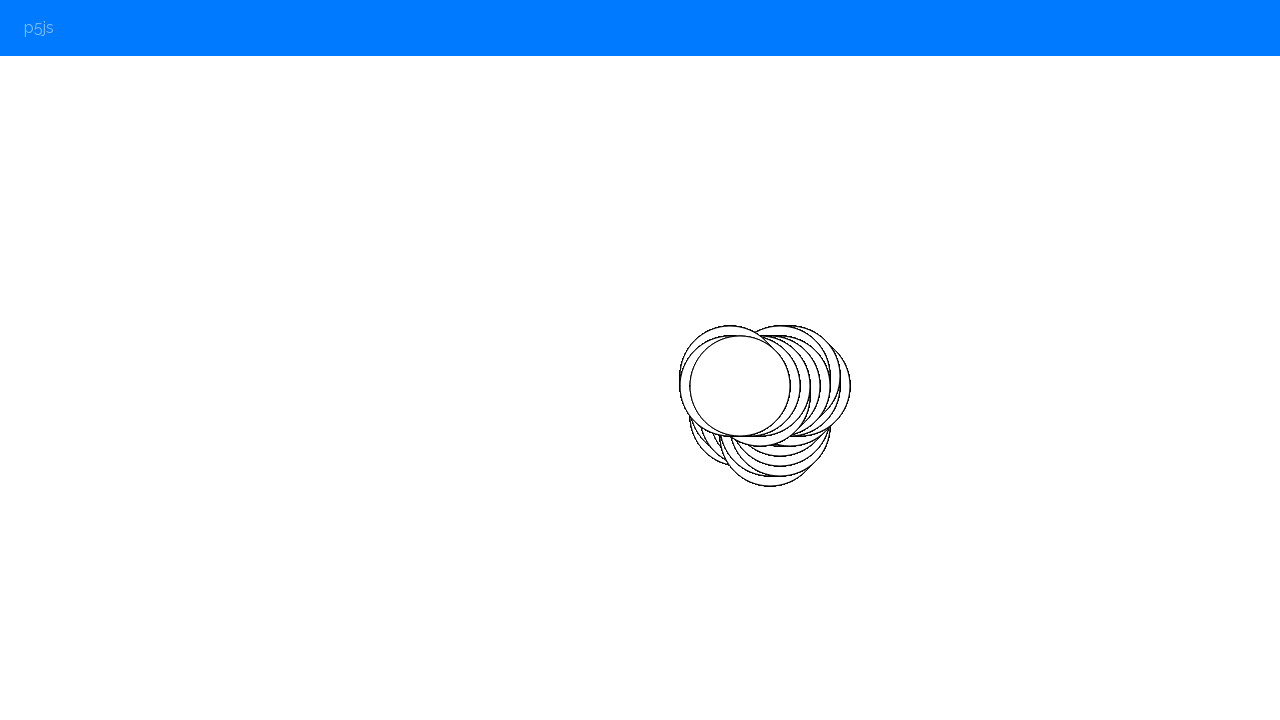

Waited 100ms between key presses
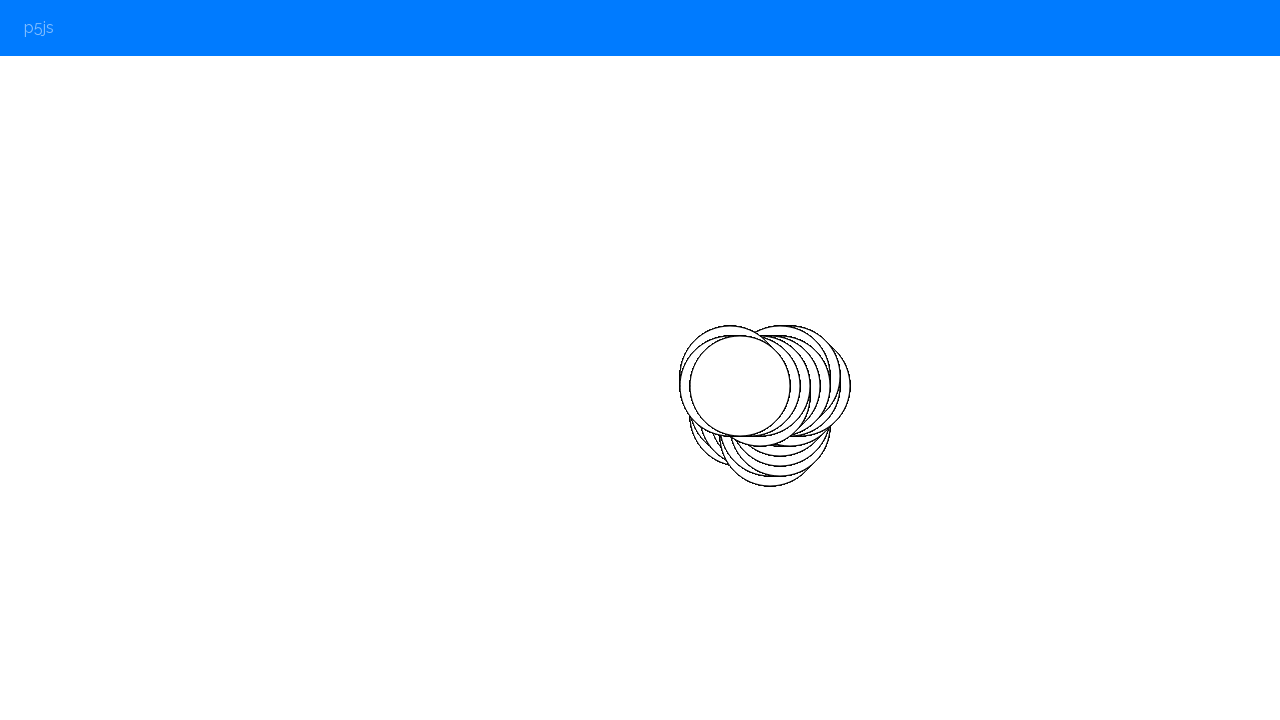

Pressed random arrow key: ArrowRight
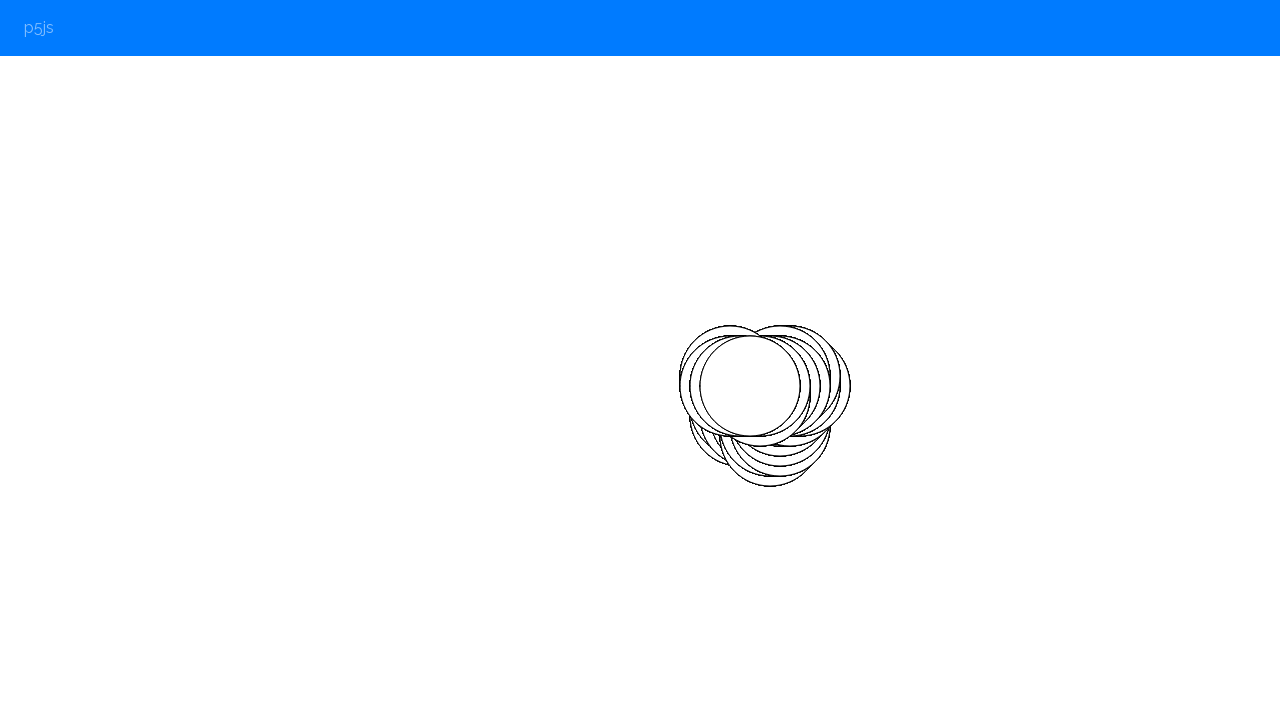

Waited 100ms between key presses
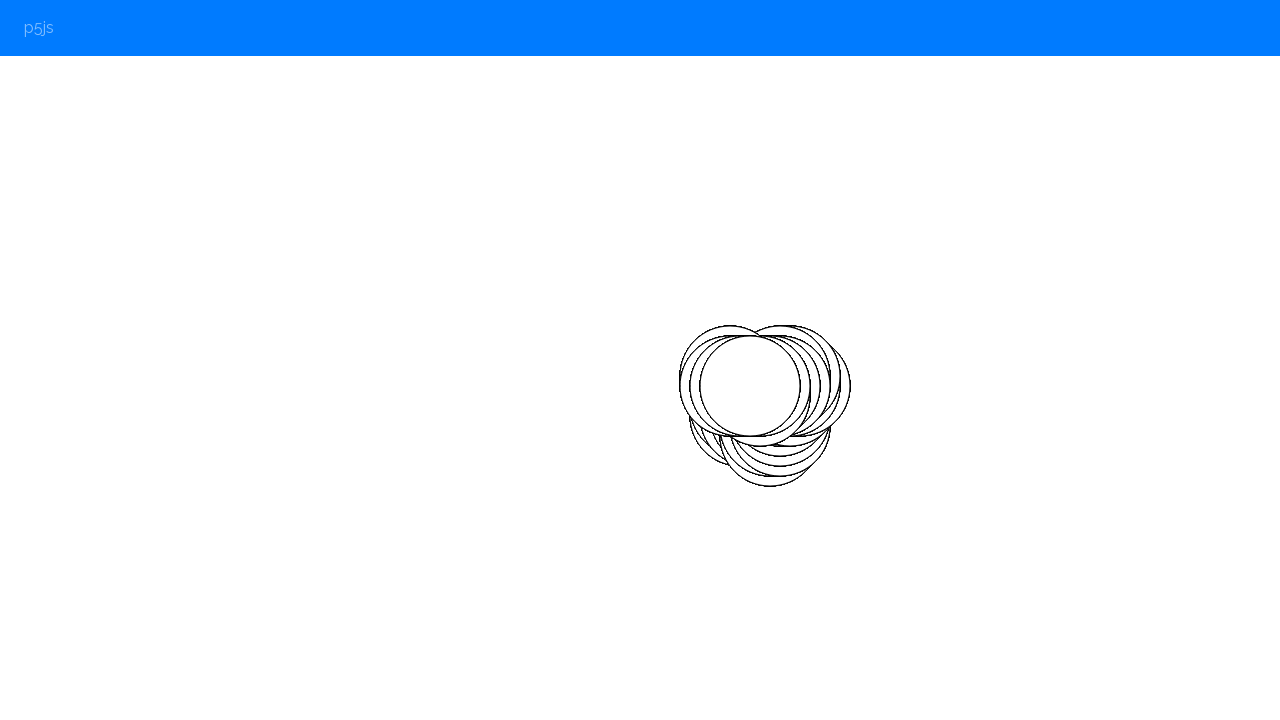

Pressed random arrow key: ArrowRight
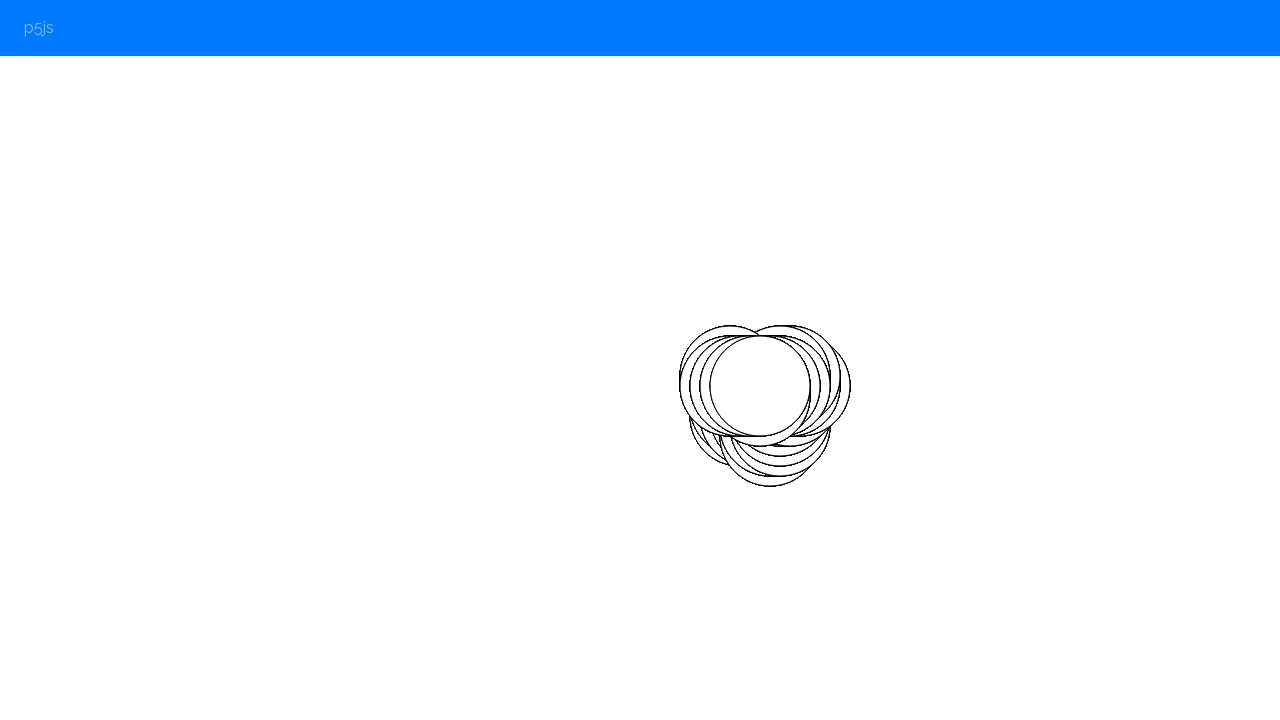

Waited 100ms between key presses
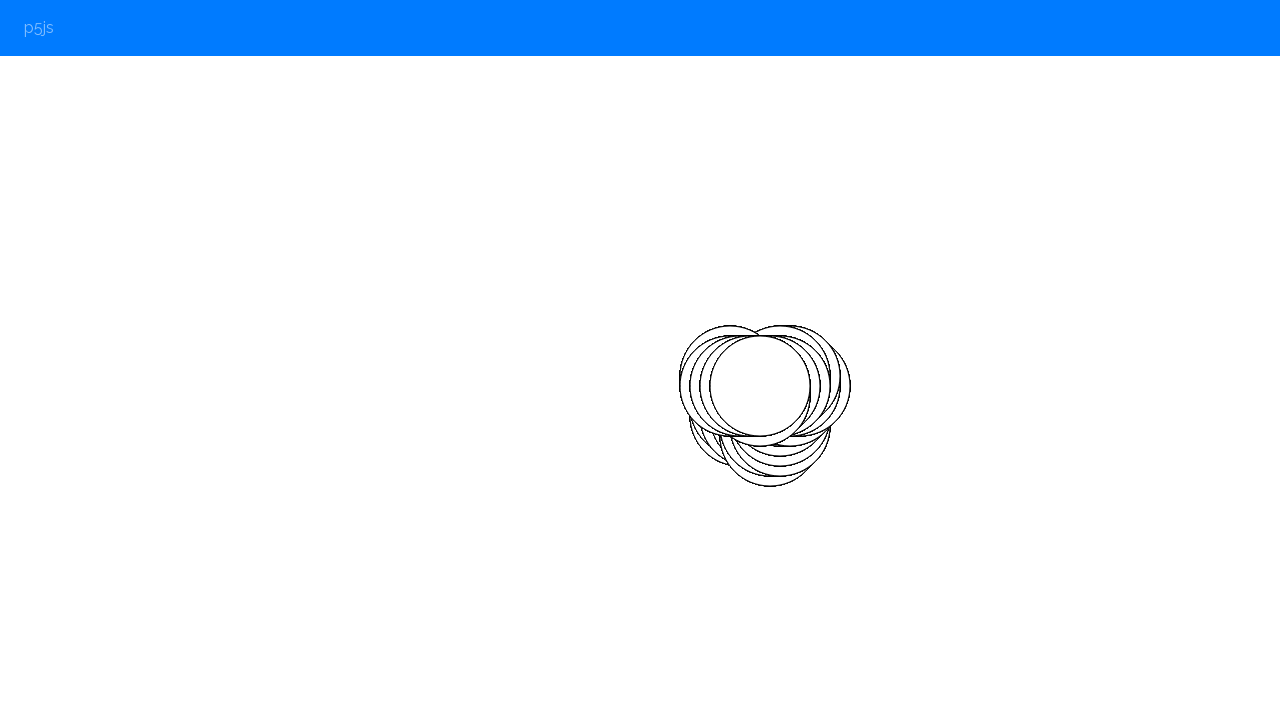

Pressed random arrow key: ArrowRight
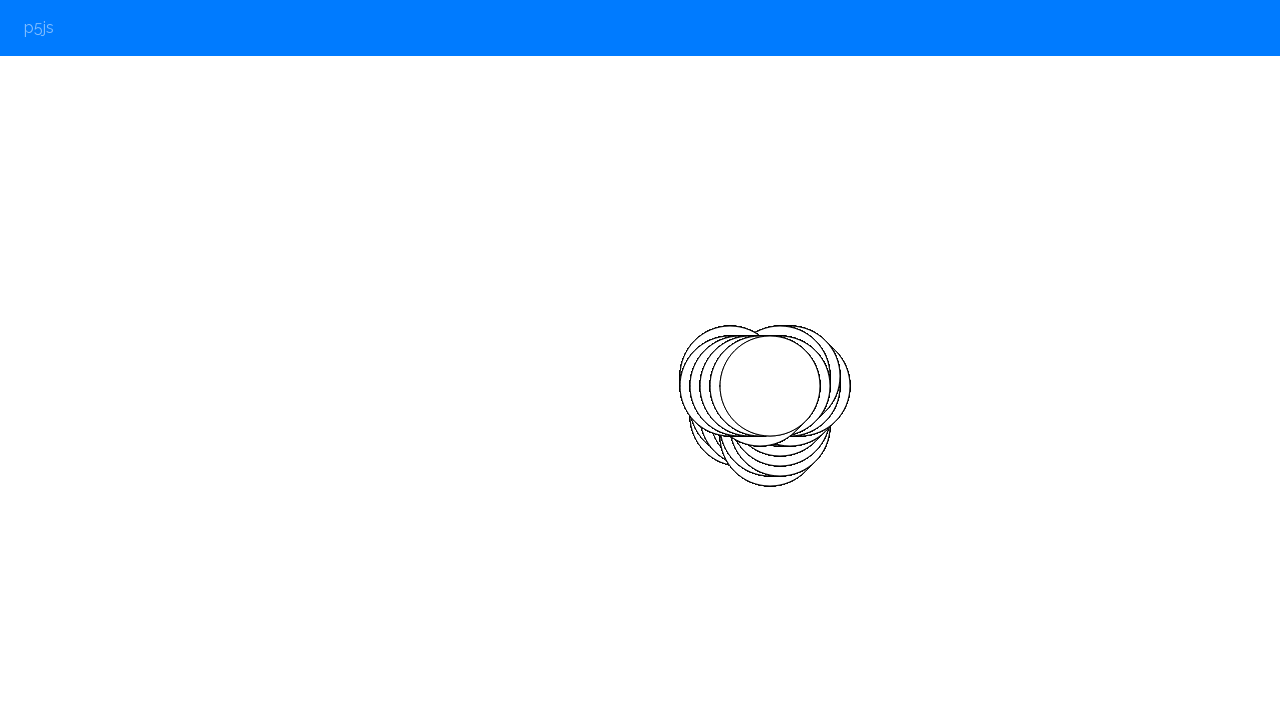

Waited 100ms between key presses
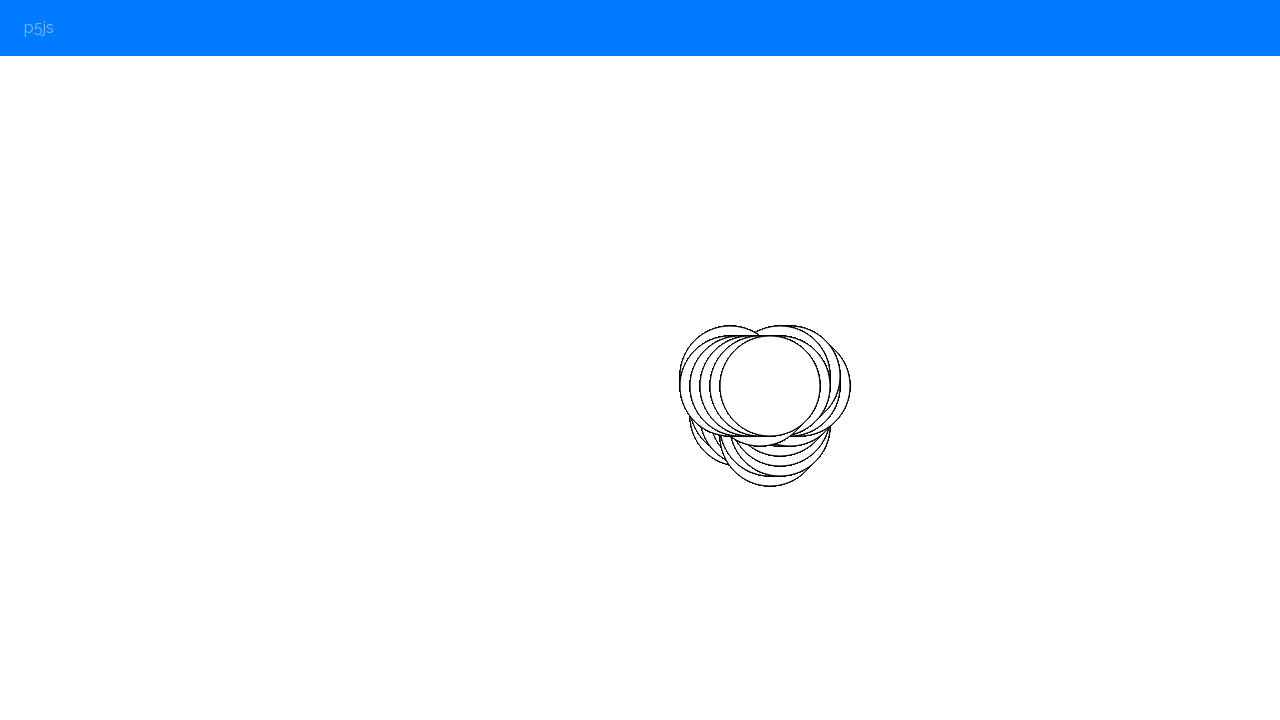

Pressed random arrow key: ArrowRight
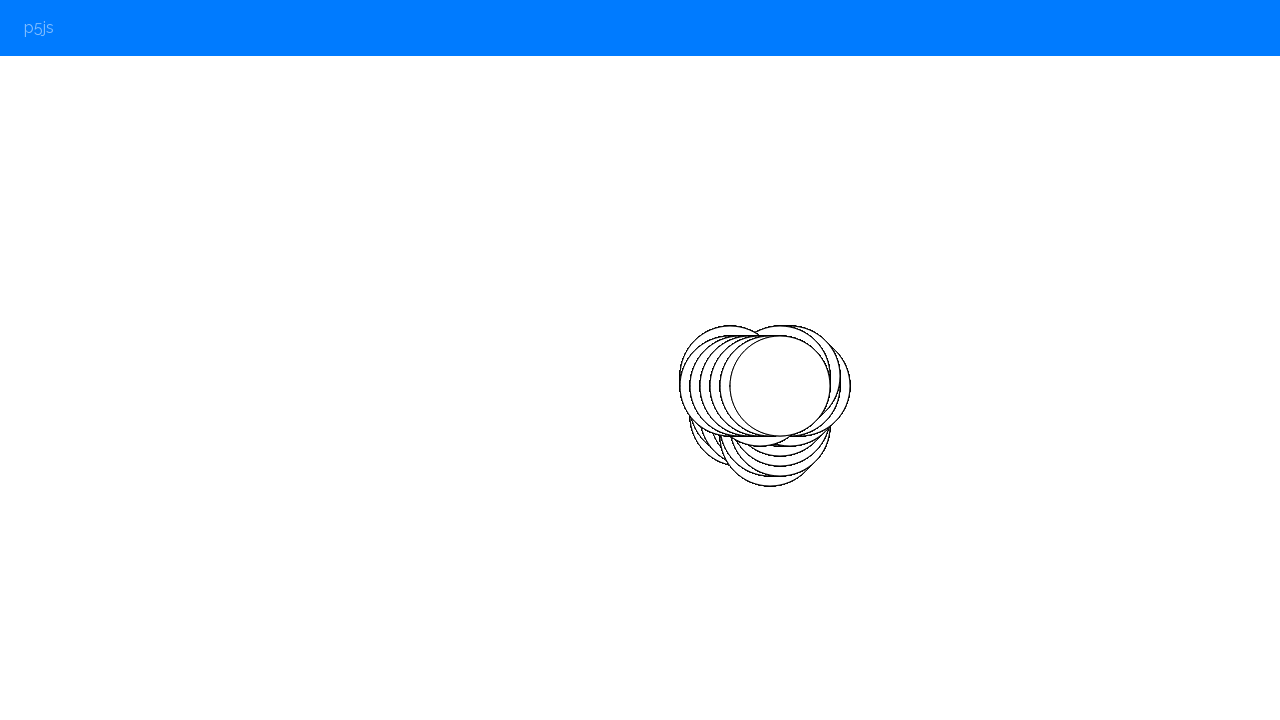

Waited 100ms between key presses
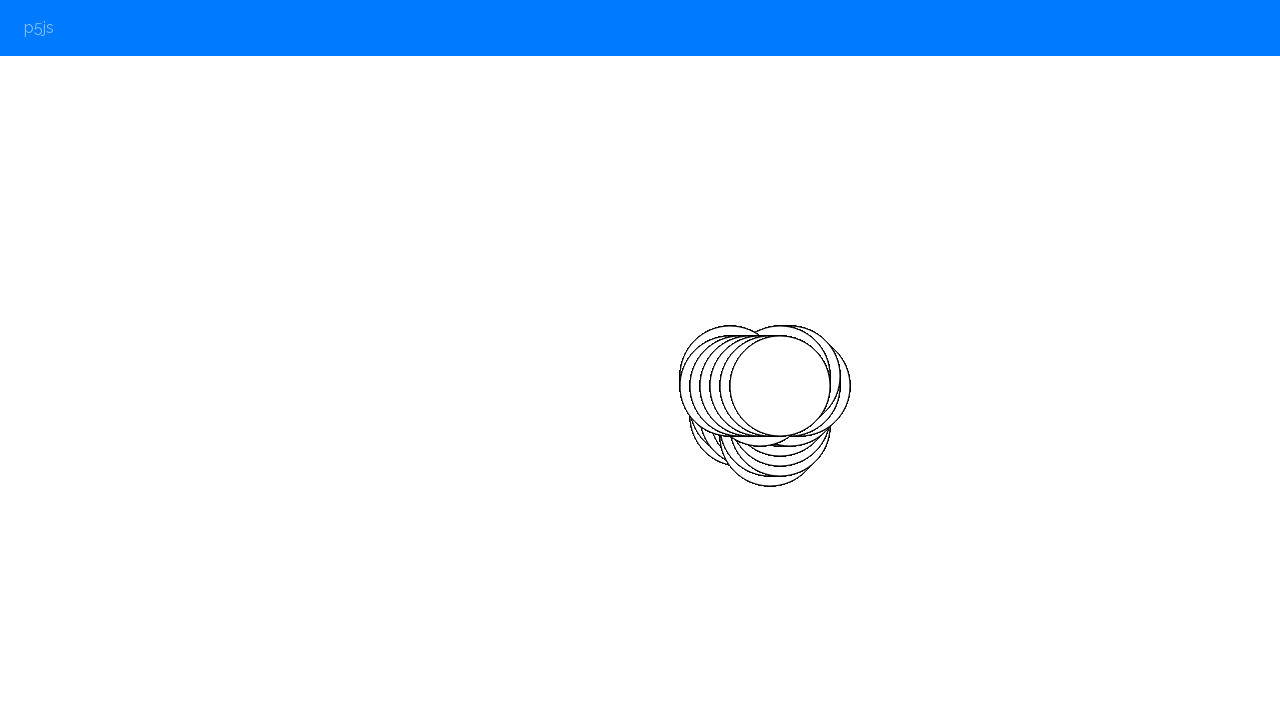

Pressed random arrow key: ArrowDown
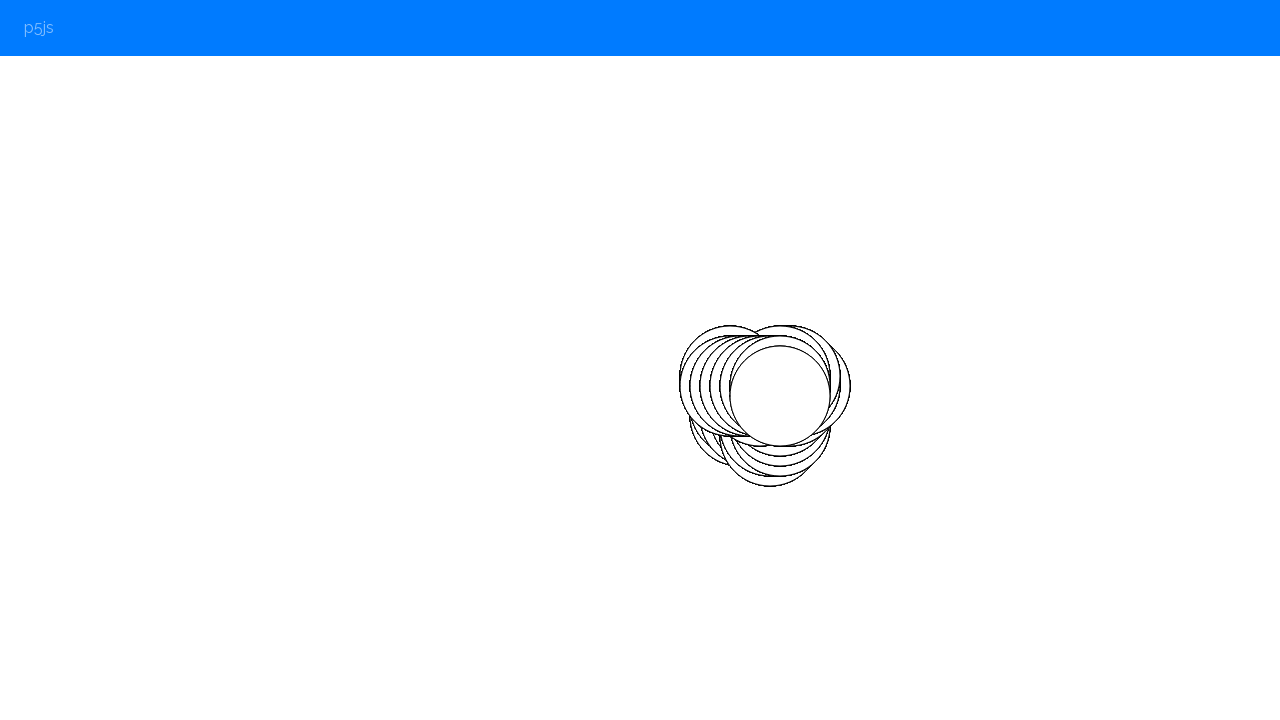

Waited 100ms between key presses
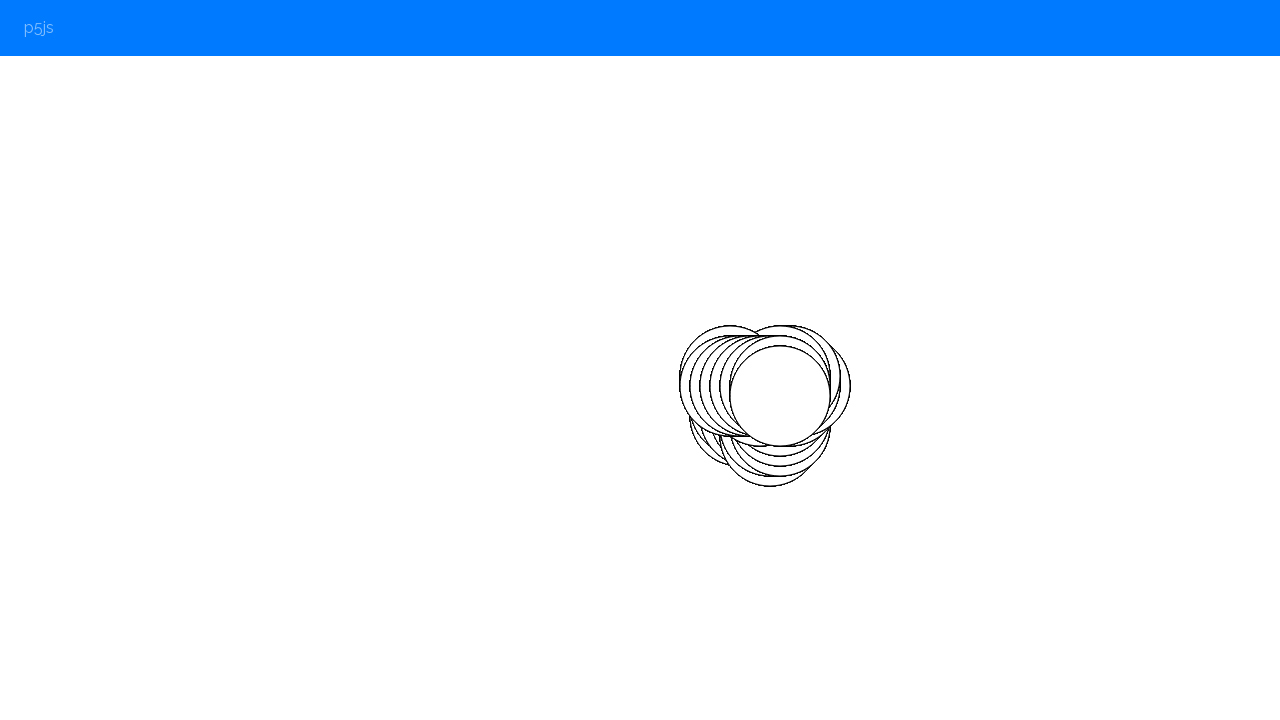

Pressed random arrow key: ArrowUp
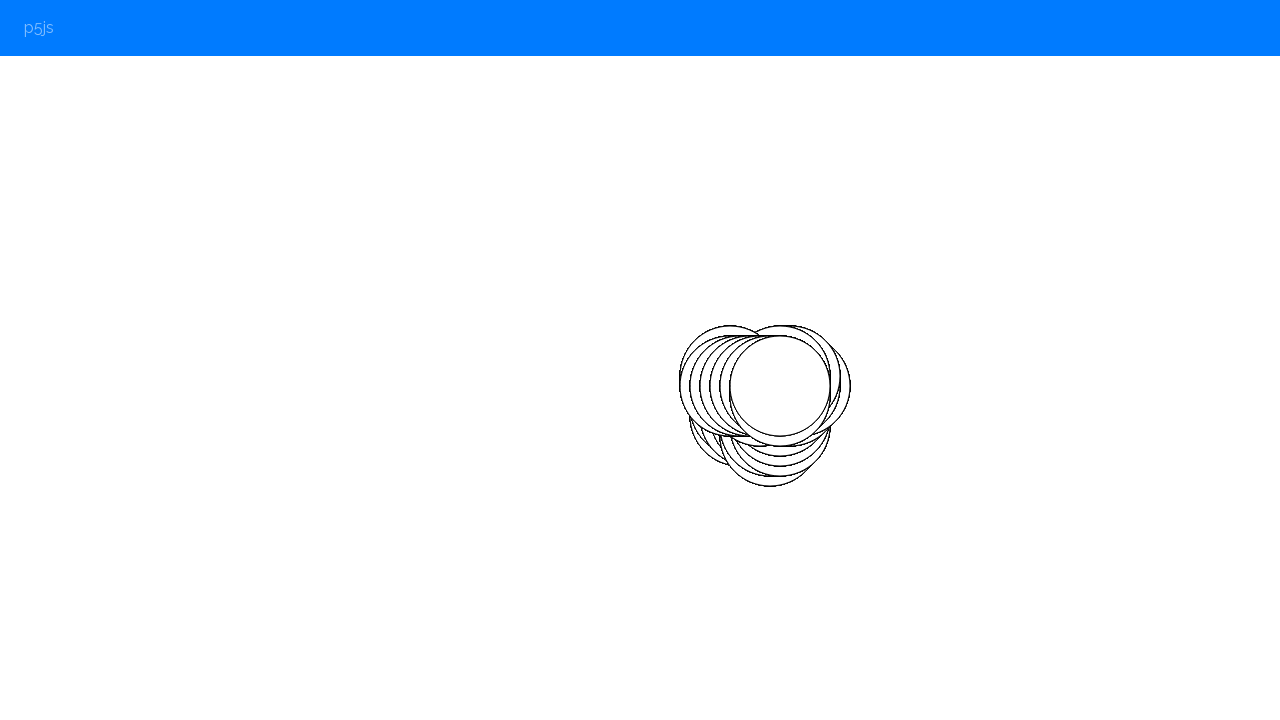

Waited 100ms between key presses
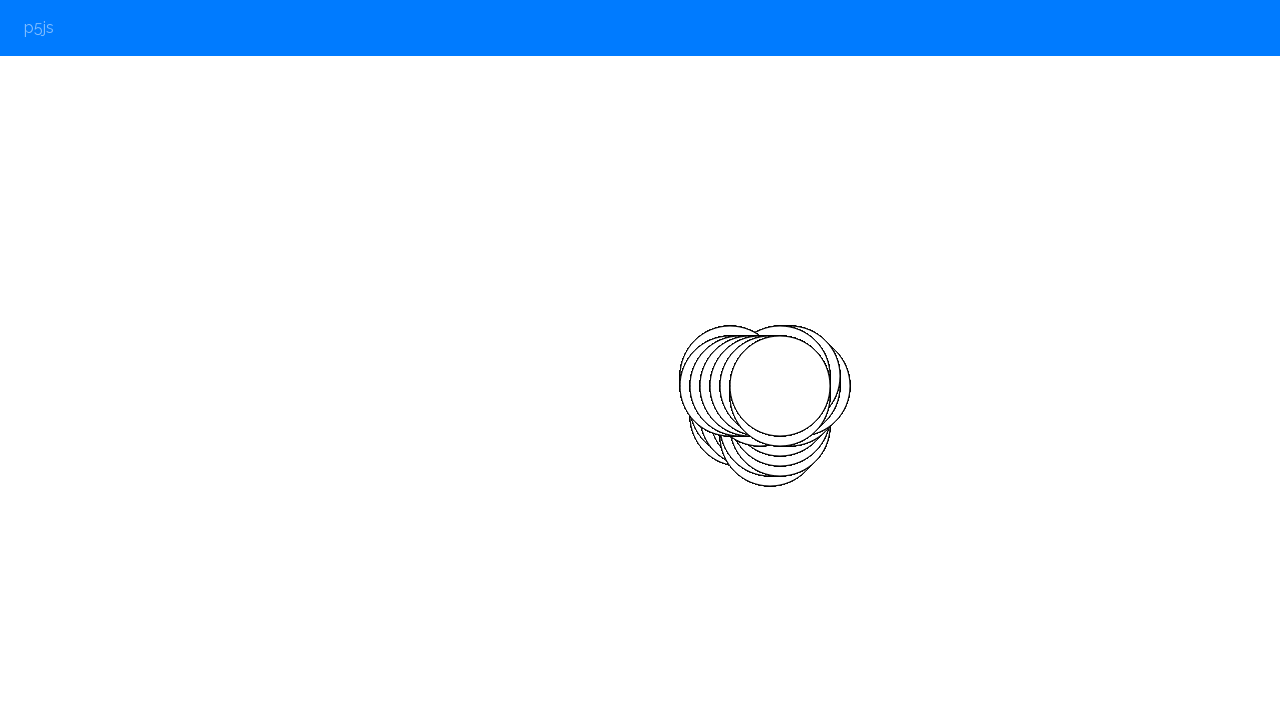

Pressed random arrow key: ArrowUp
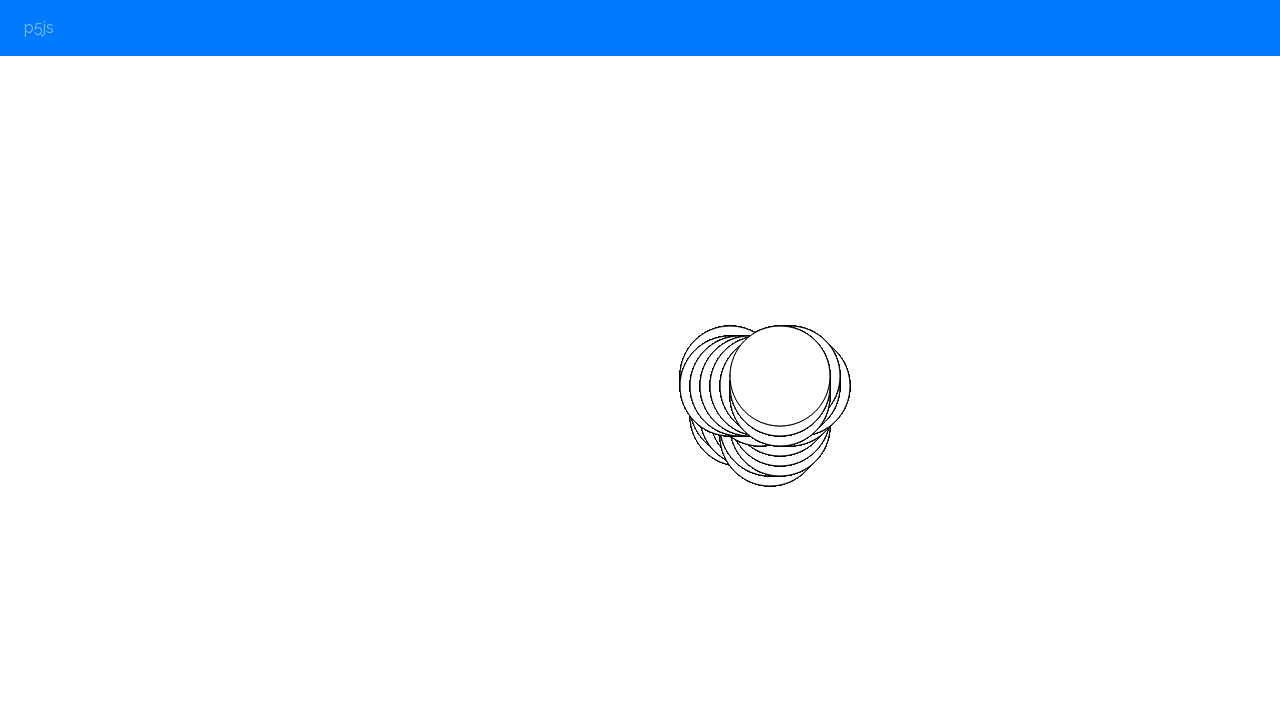

Waited 100ms between key presses
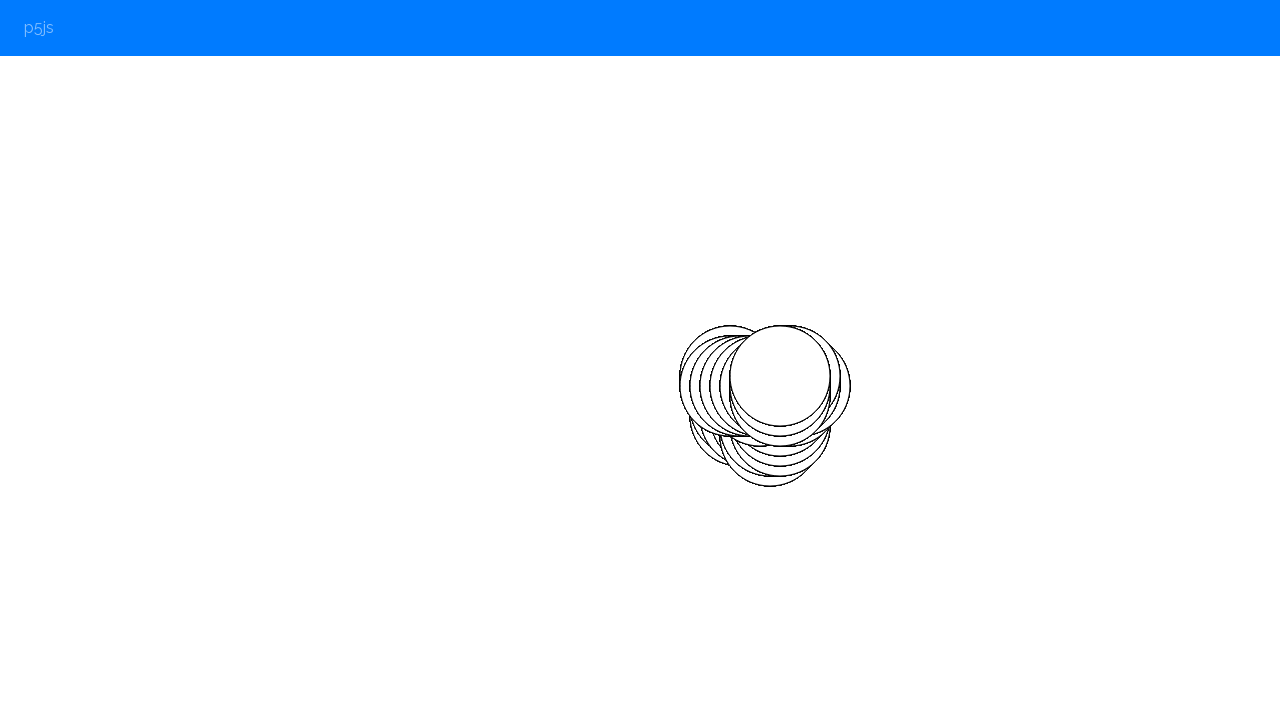

Pressed random arrow key: ArrowDown
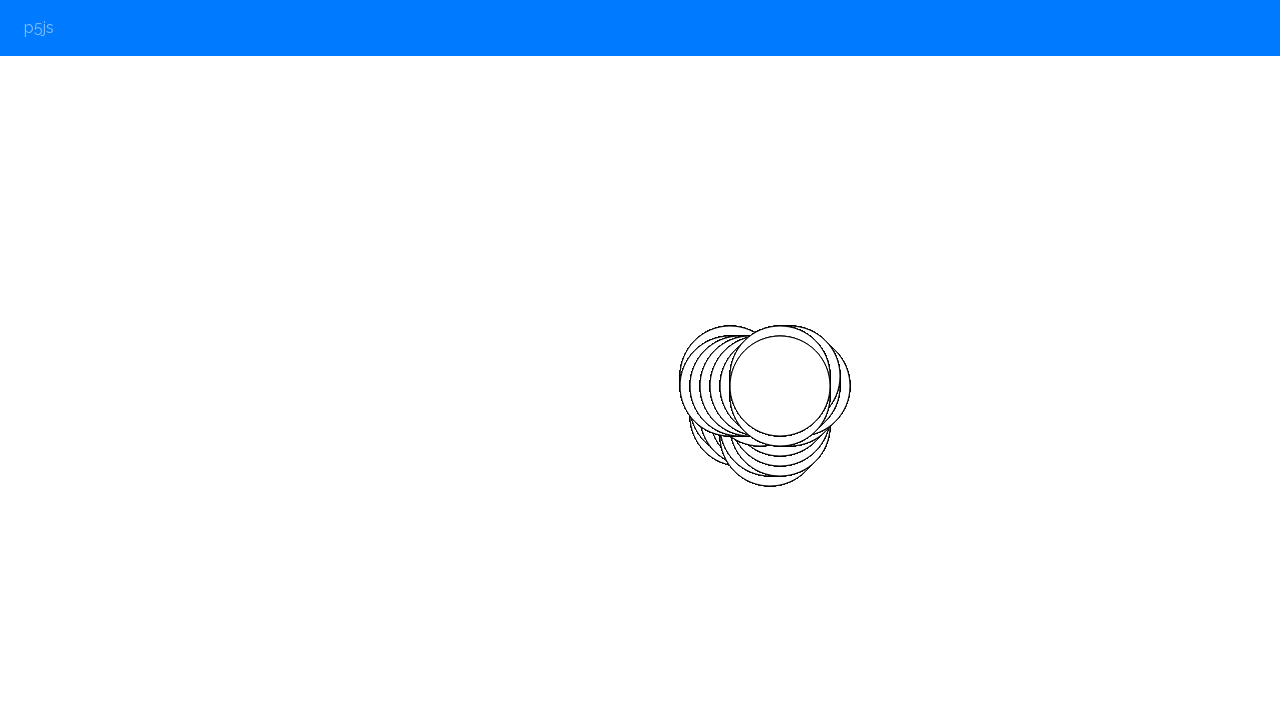

Waited 100ms between key presses
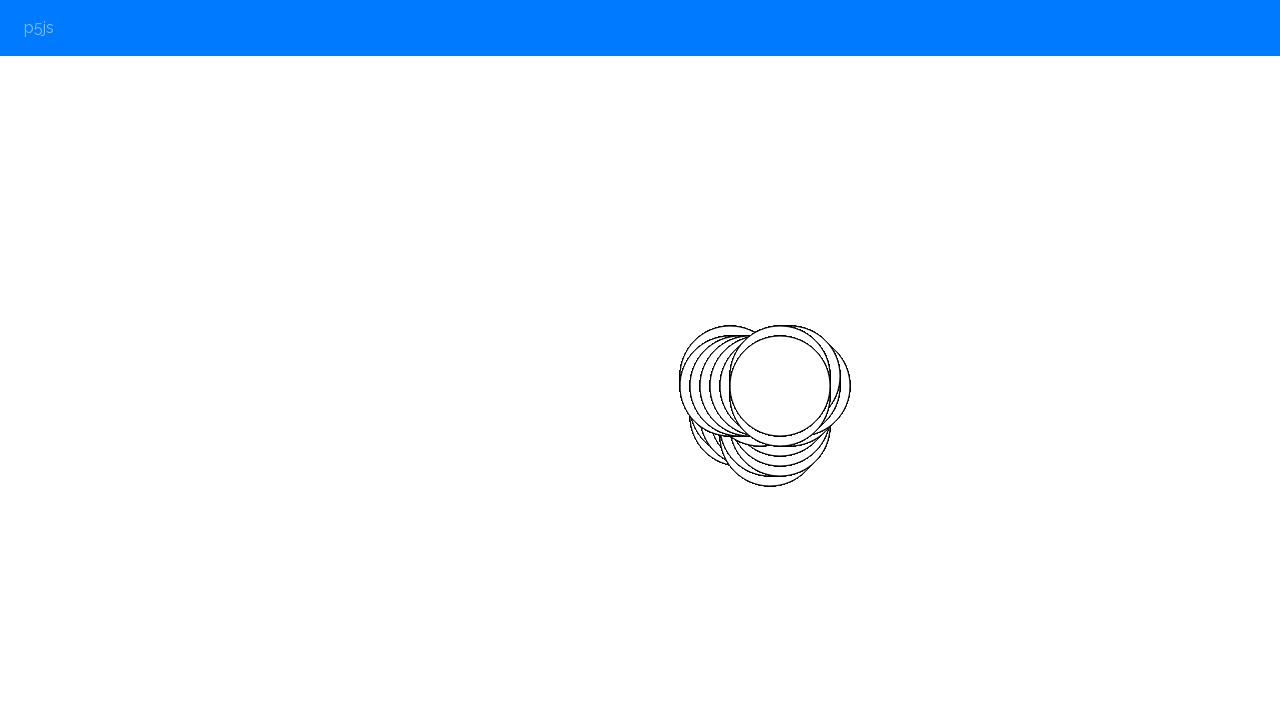

Pressed random arrow key: ArrowUp
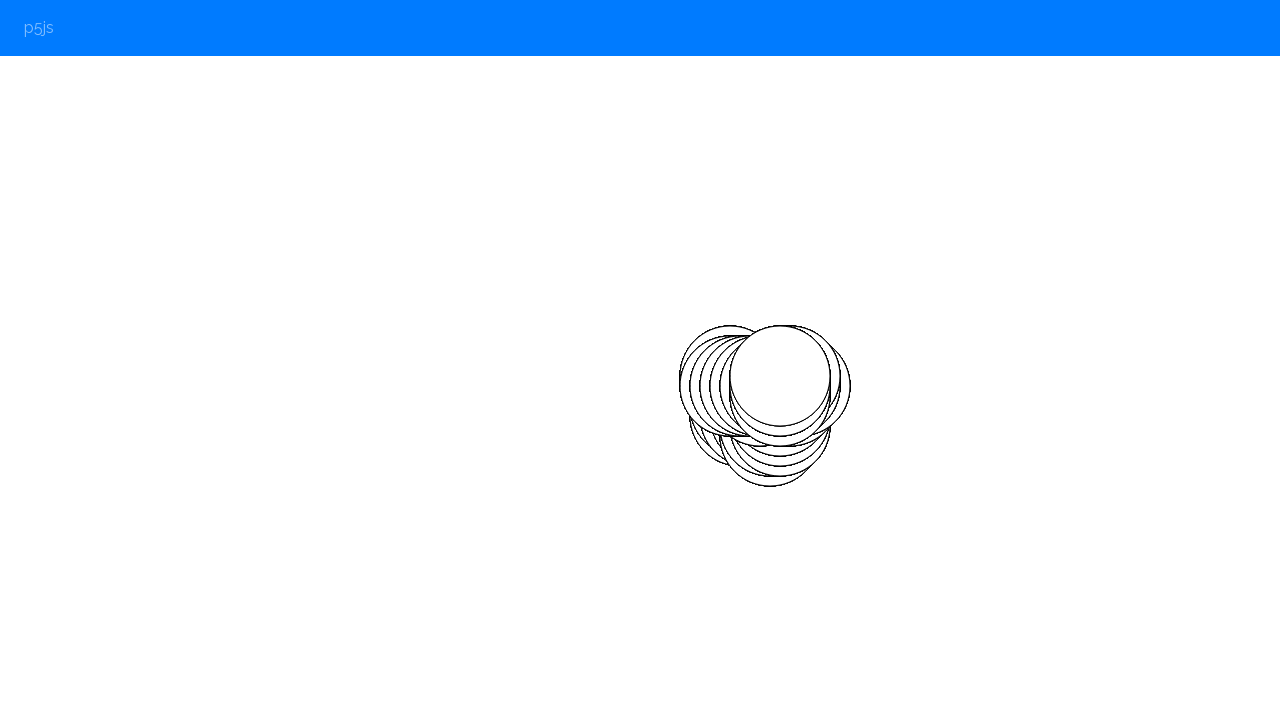

Waited 100ms between key presses
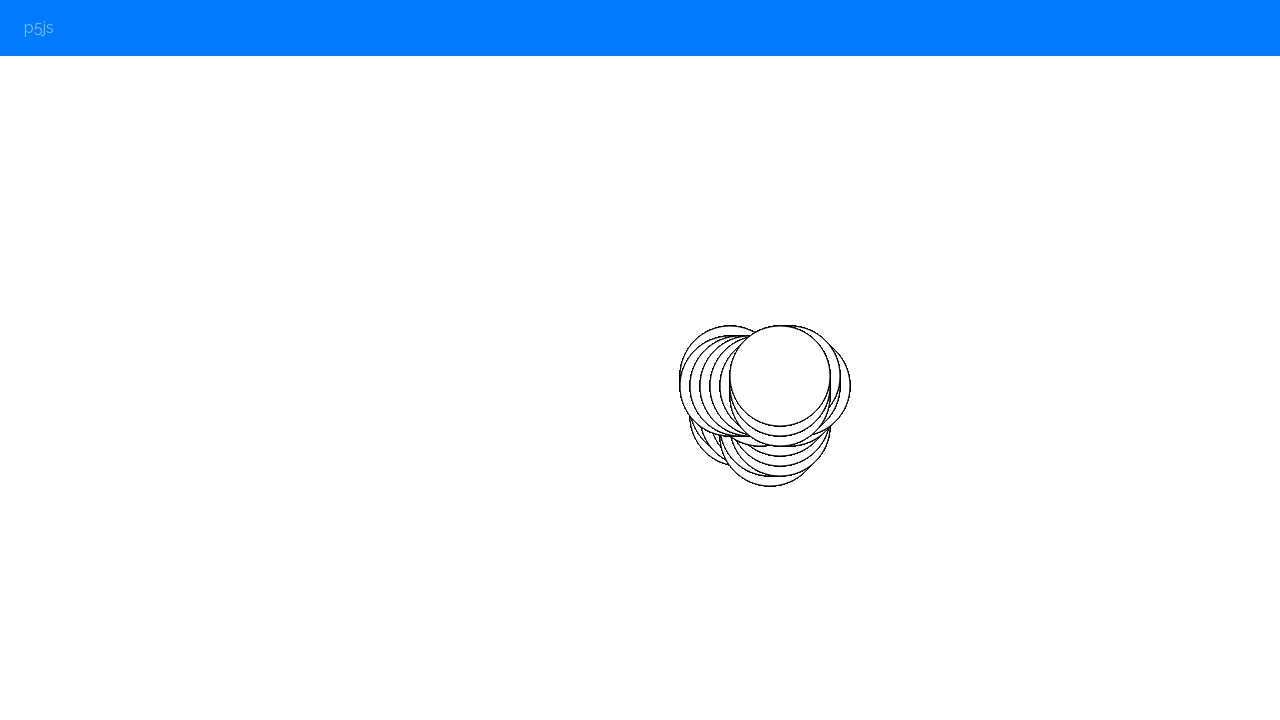

Pressed random arrow key: ArrowLeft
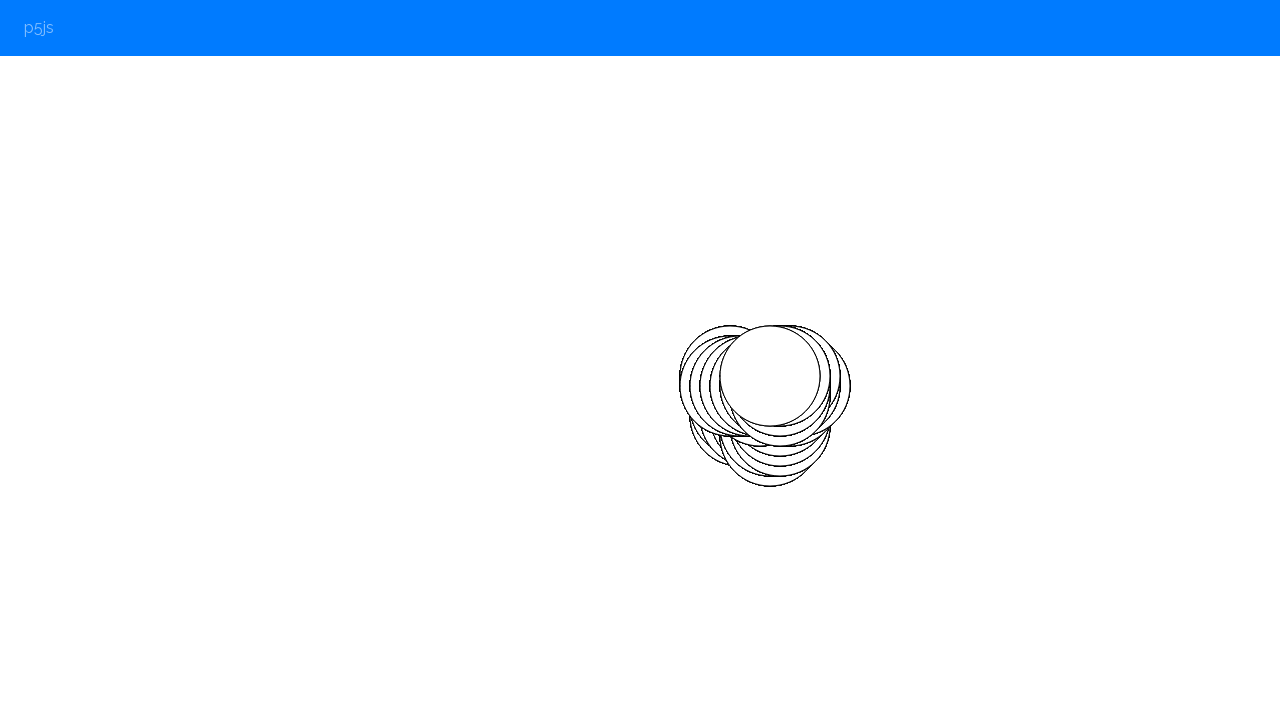

Waited 100ms between key presses
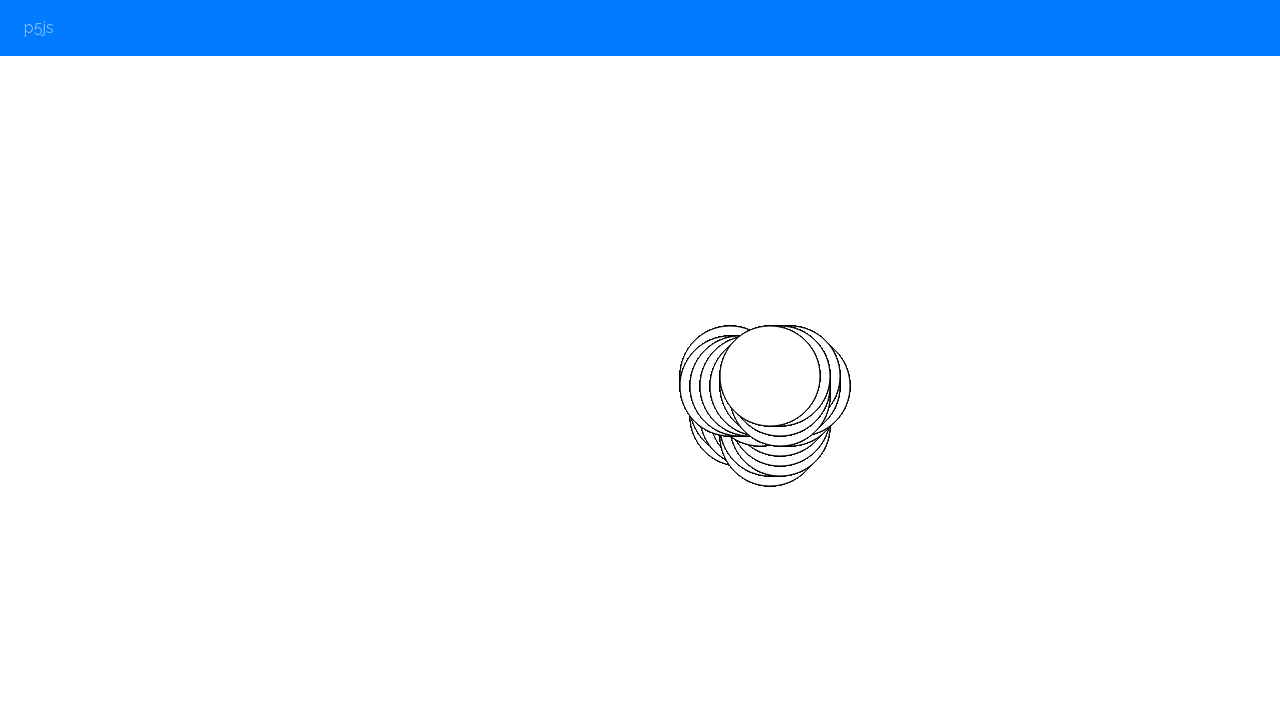

Pressed random arrow key: ArrowUp
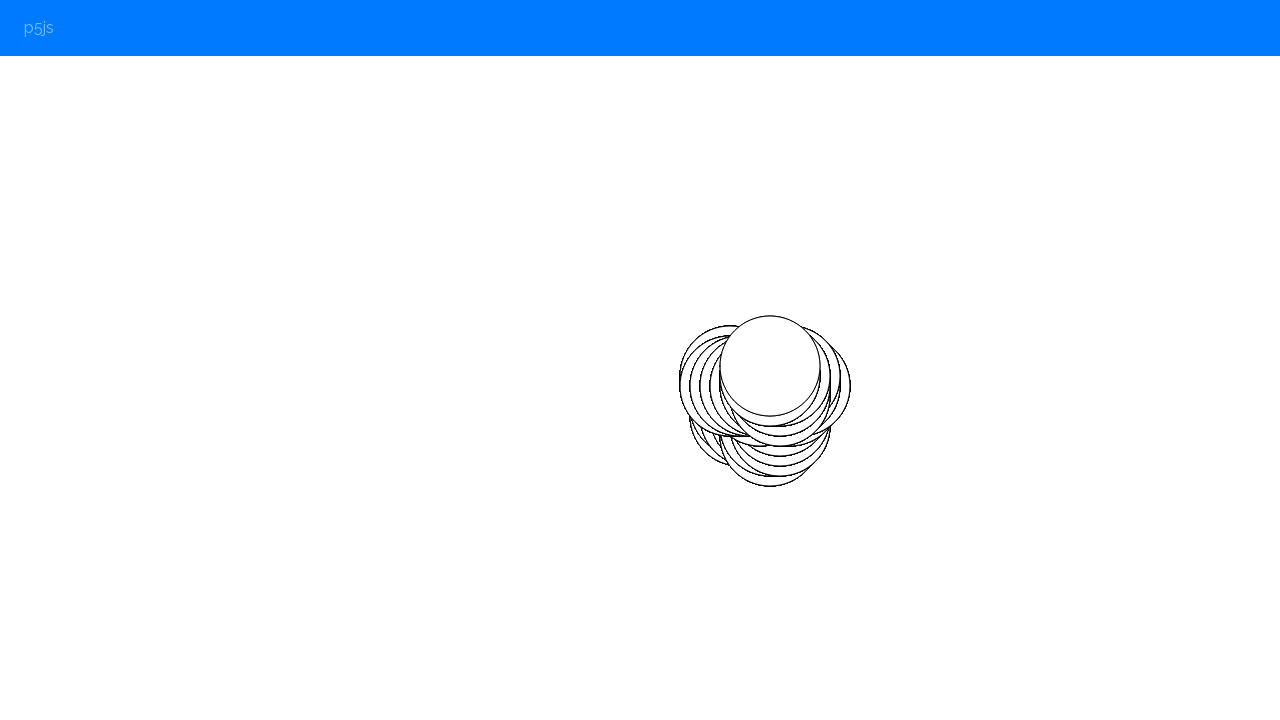

Waited 100ms between key presses
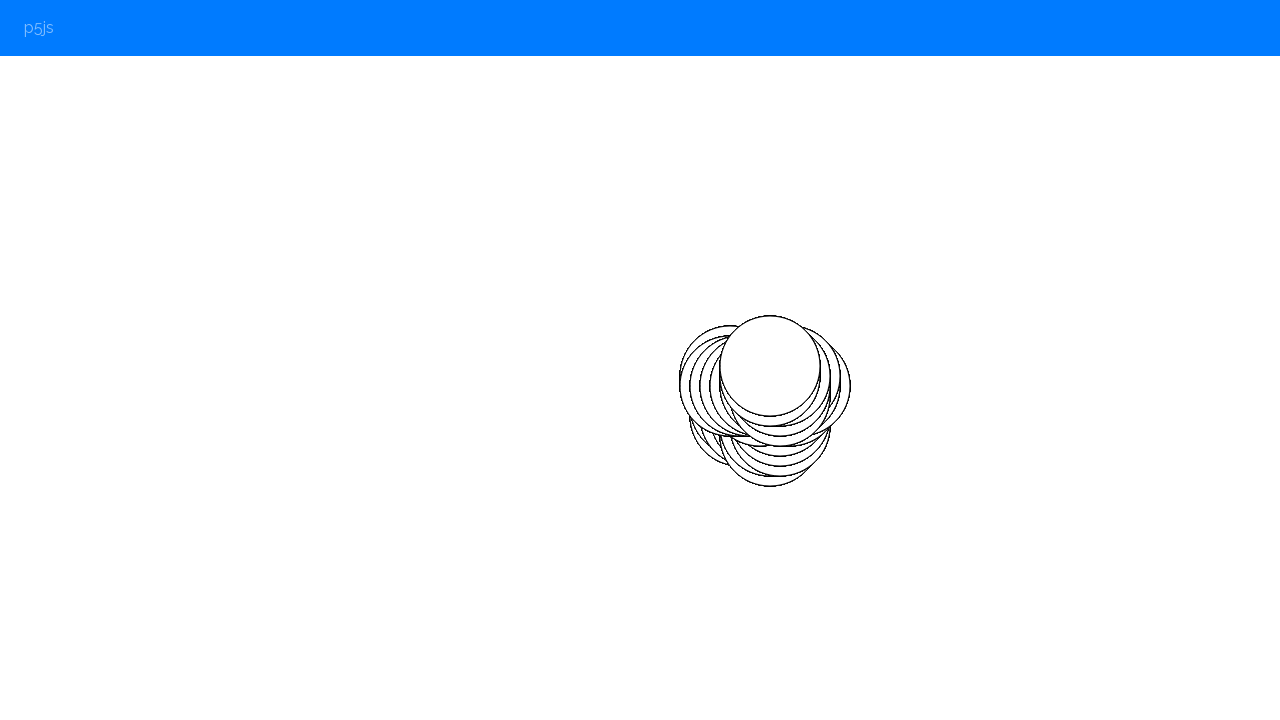

Pressed random arrow key: ArrowUp
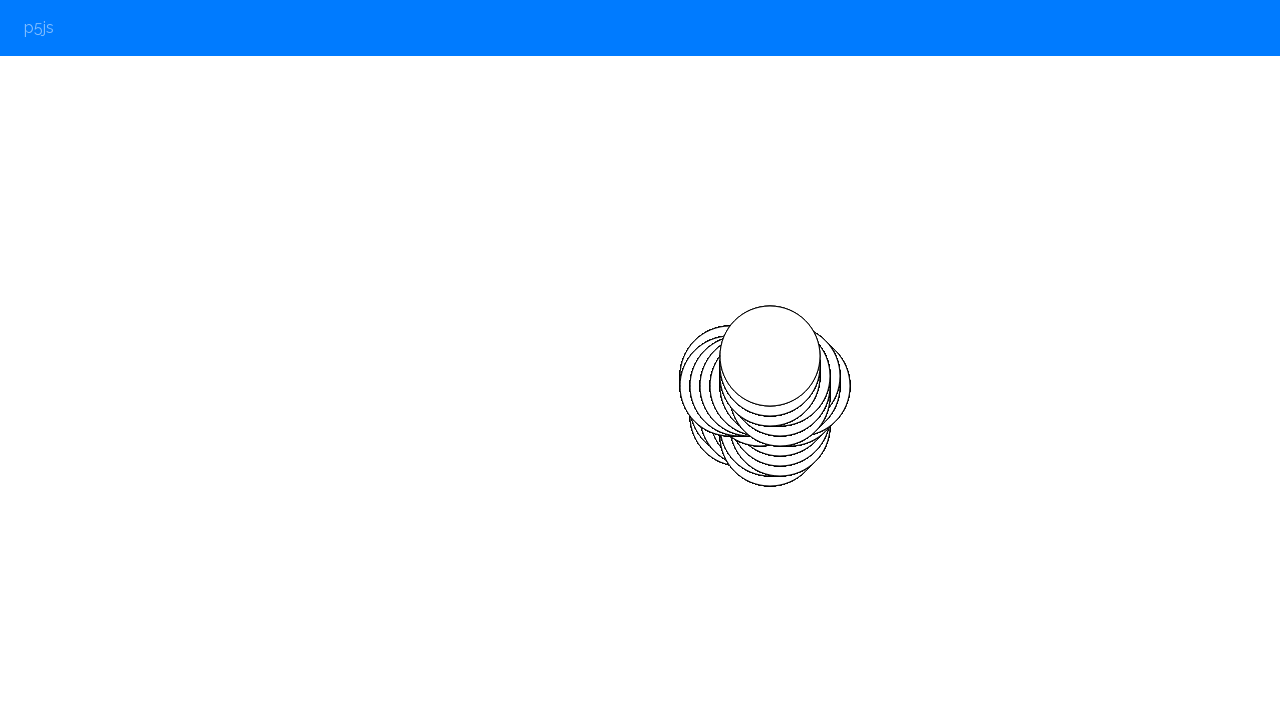

Waited 100ms between key presses
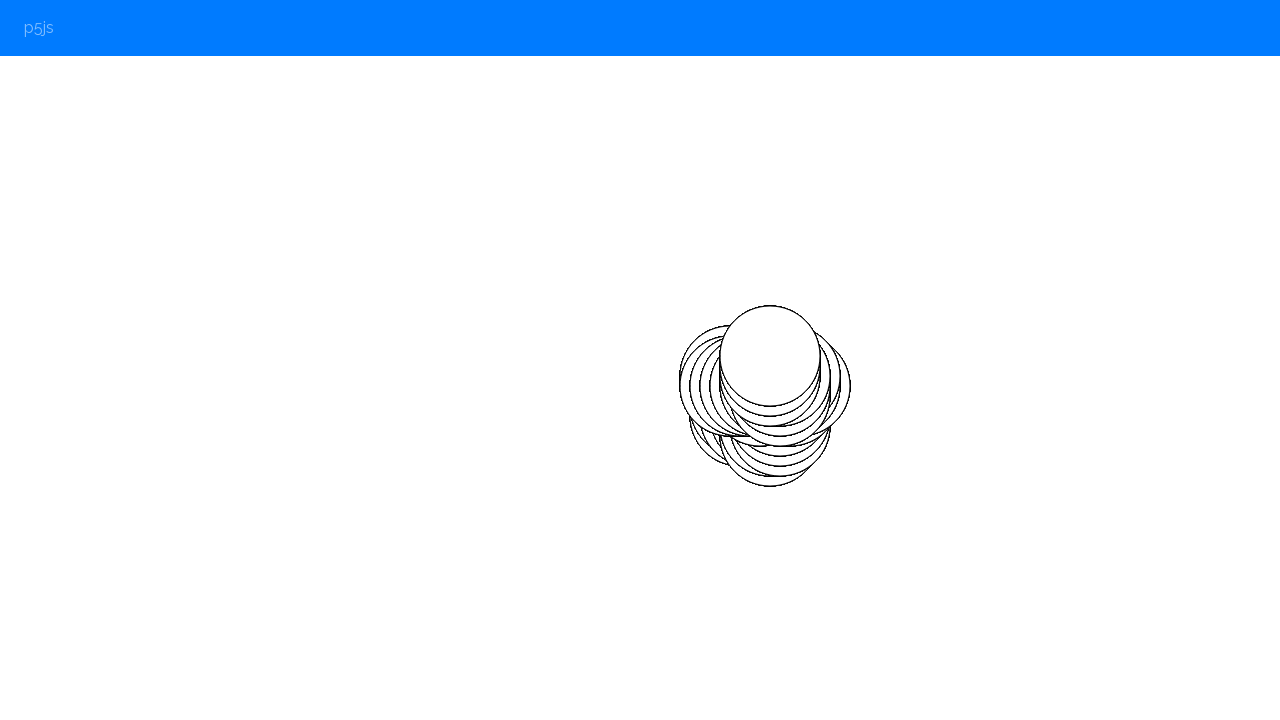

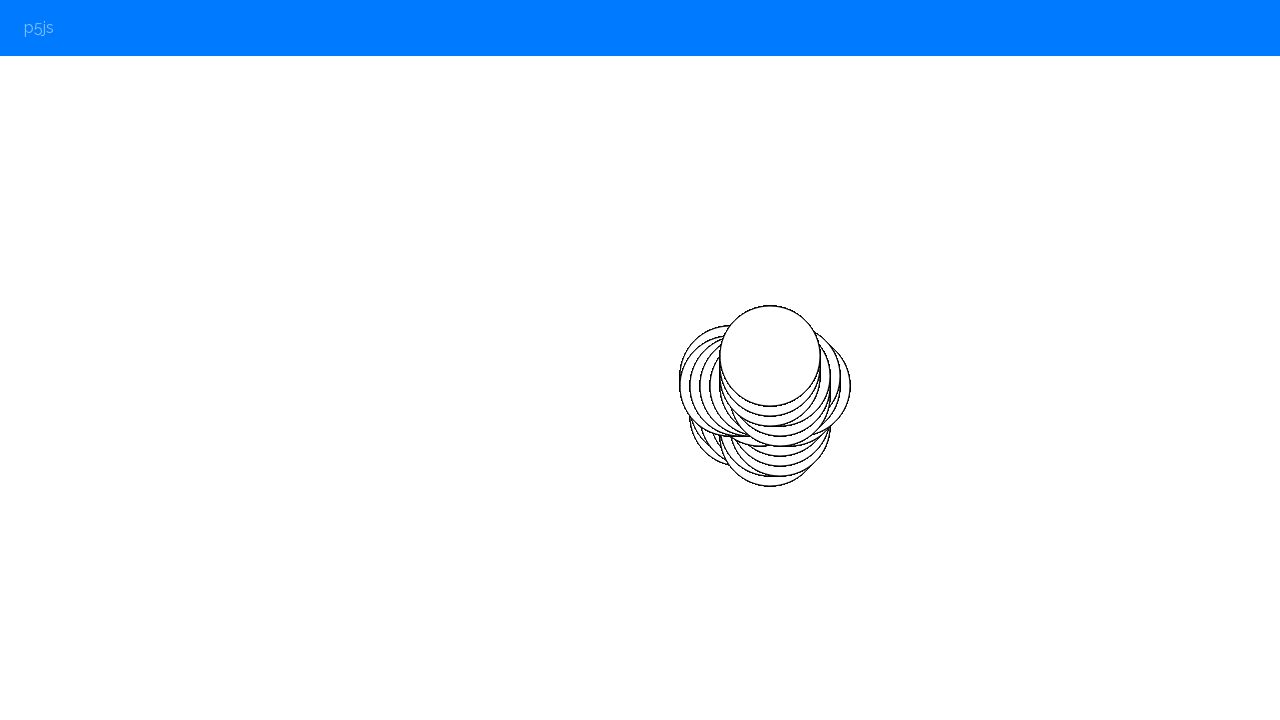